Navigates to a Vietnamese pharmacy website's vitamin and mineral supplements page and scrolls down through the product listings to load more content.

Starting URL: https://nhathuoclongchau.com.vn/thuc-pham-chuc-nang/vitamin-khoang-chat

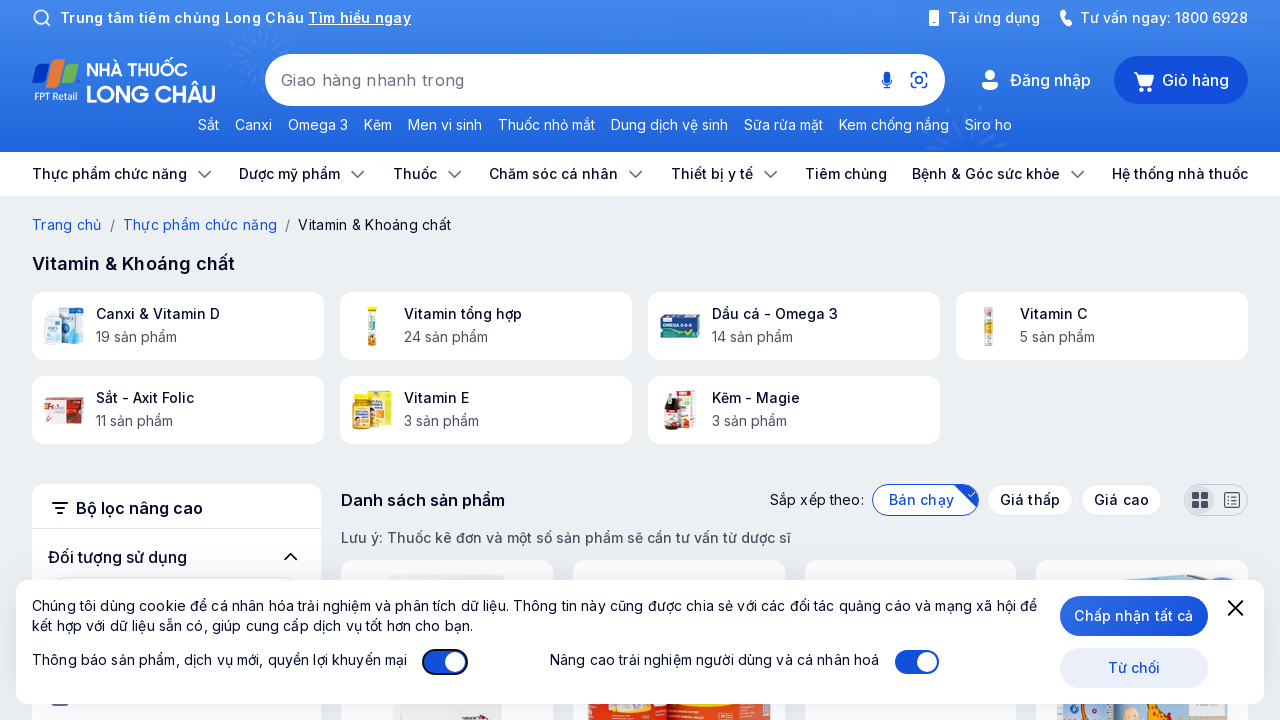

Waited for page to reach networkidle state
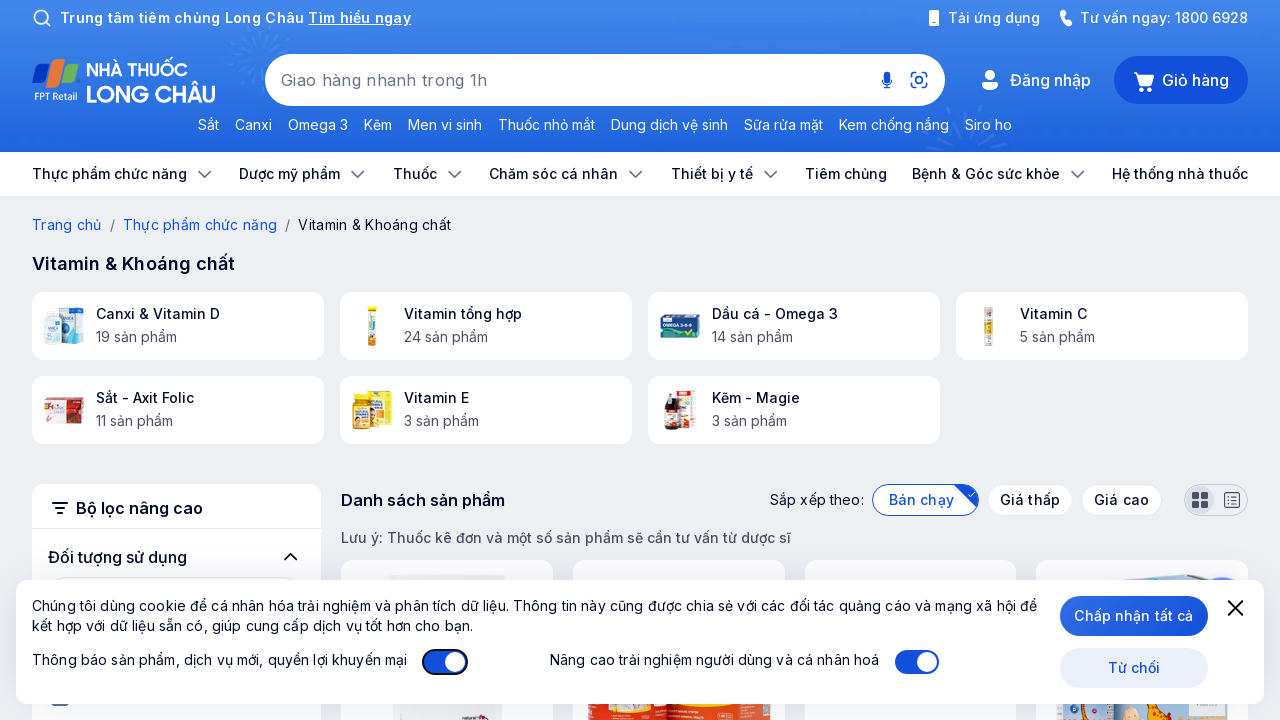

Located body element for scrolling
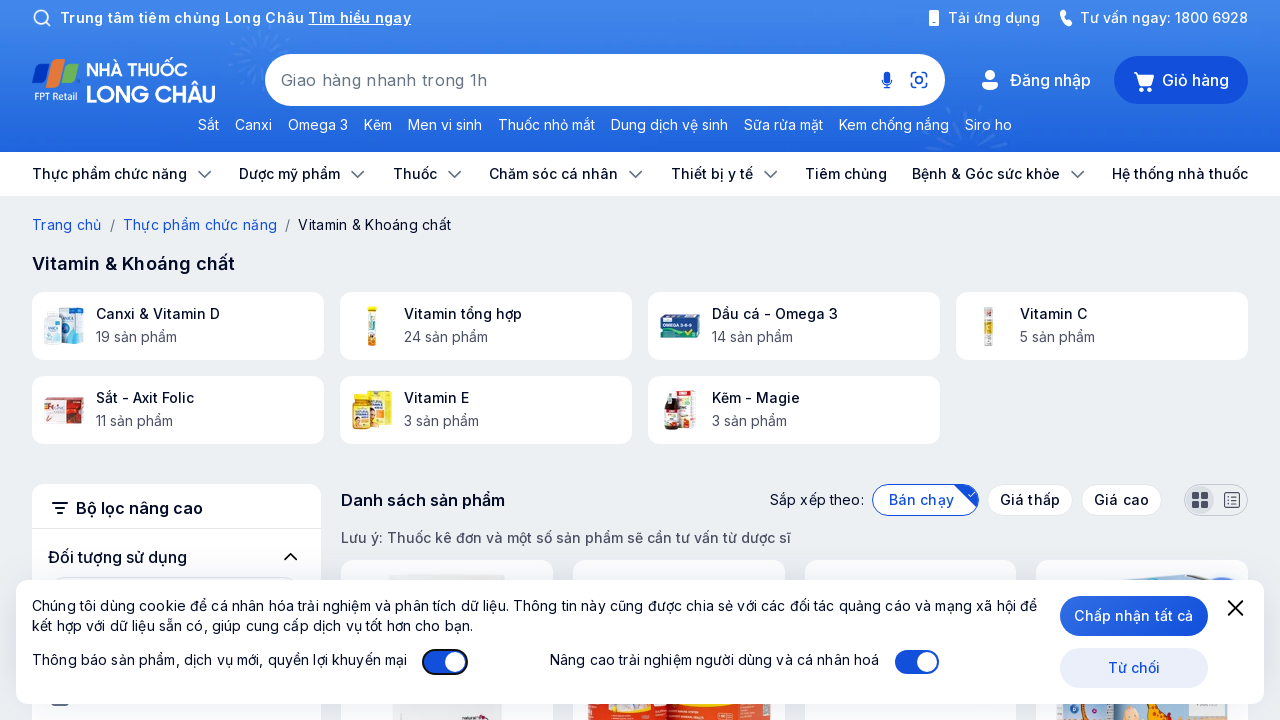

Pressed ArrowDown to scroll (iteration 1/50)
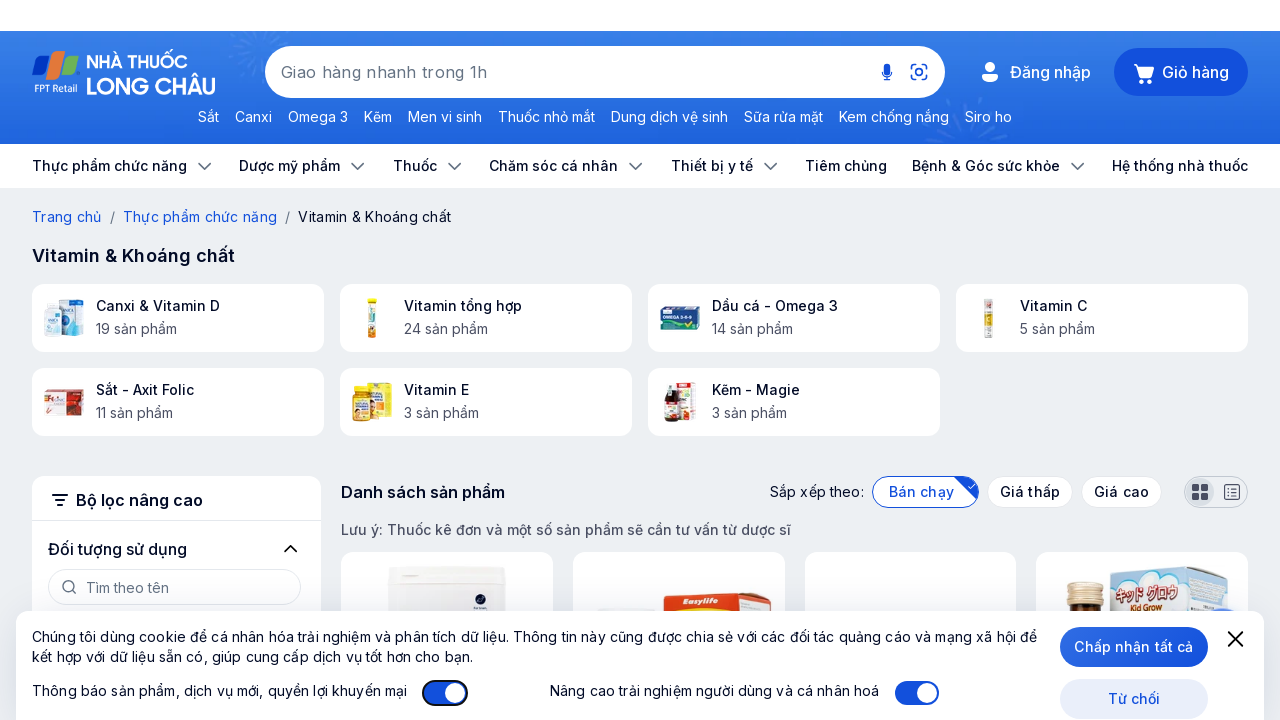

Waited 200ms for content to load after scroll
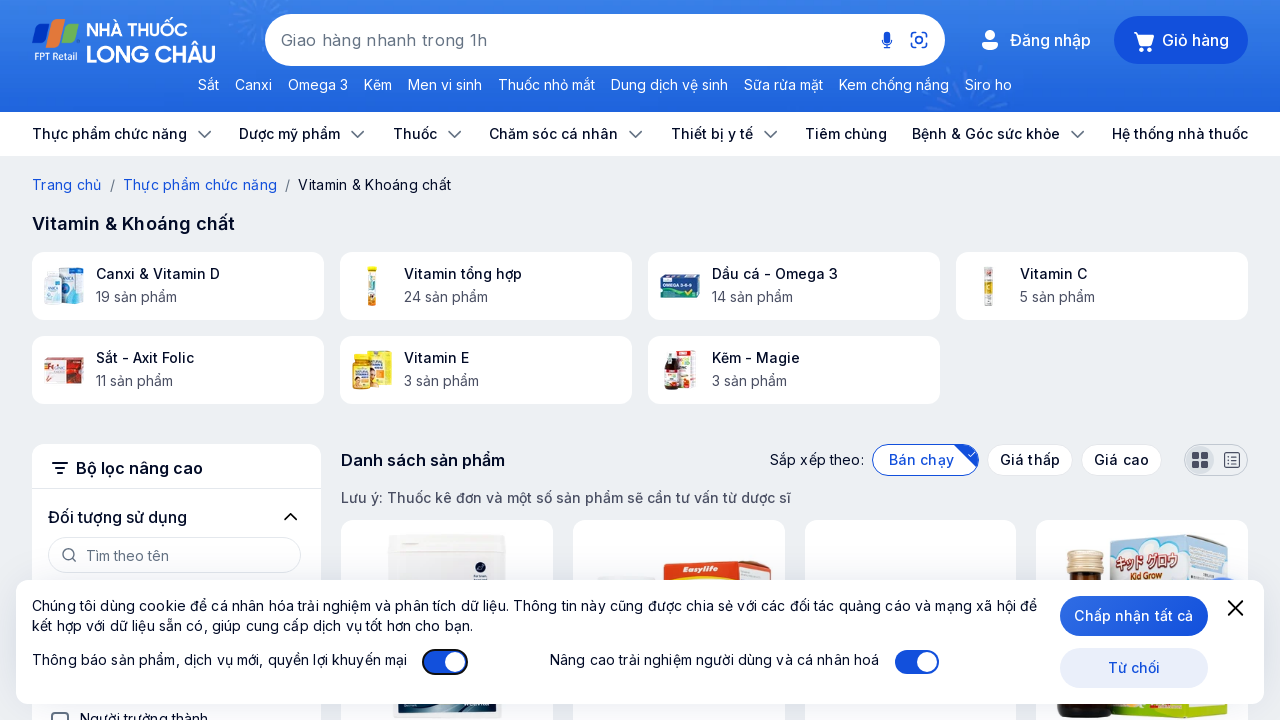

Pressed ArrowDown to scroll (iteration 2/50)
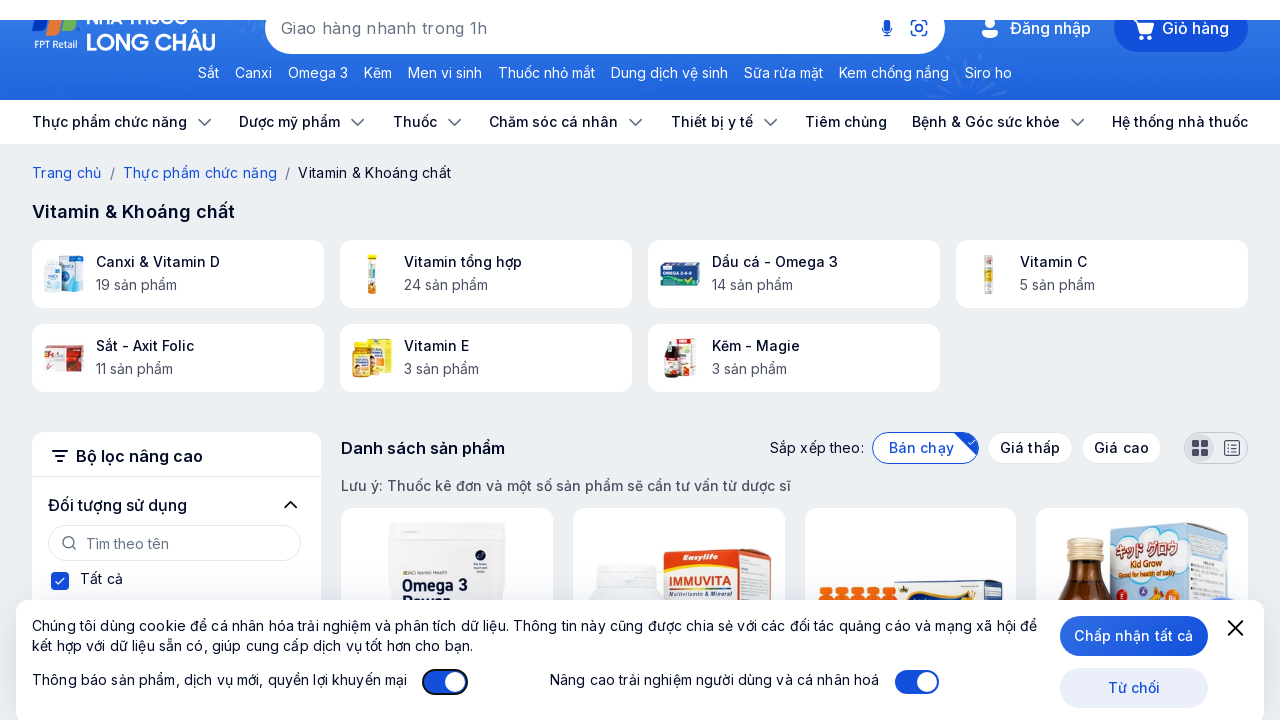

Waited 200ms for content to load after scroll
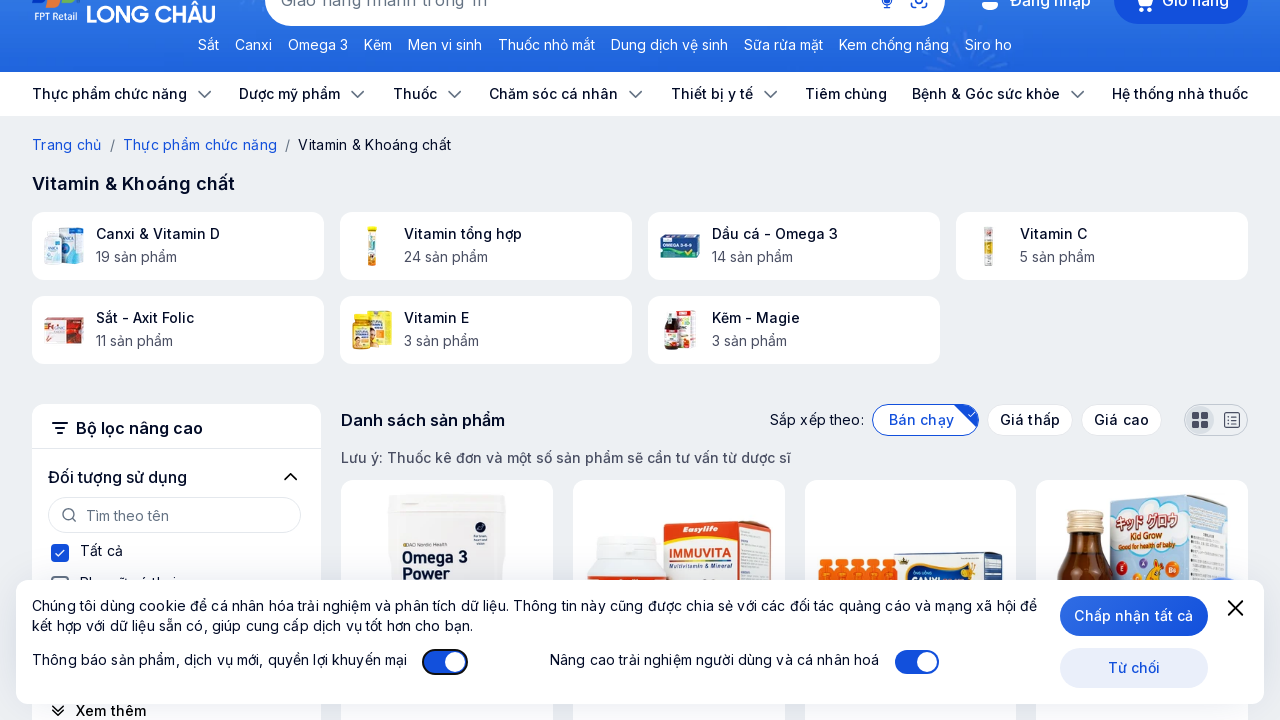

Pressed ArrowDown to scroll (iteration 3/50)
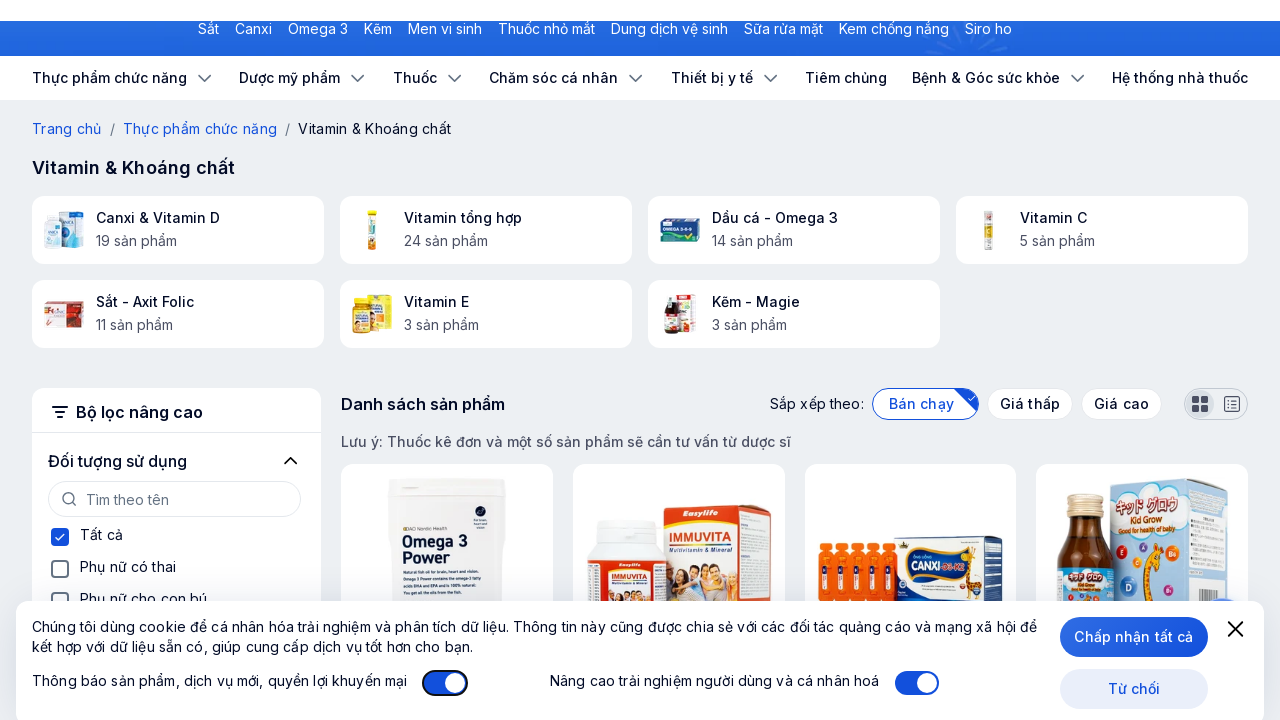

Waited 200ms for content to load after scroll
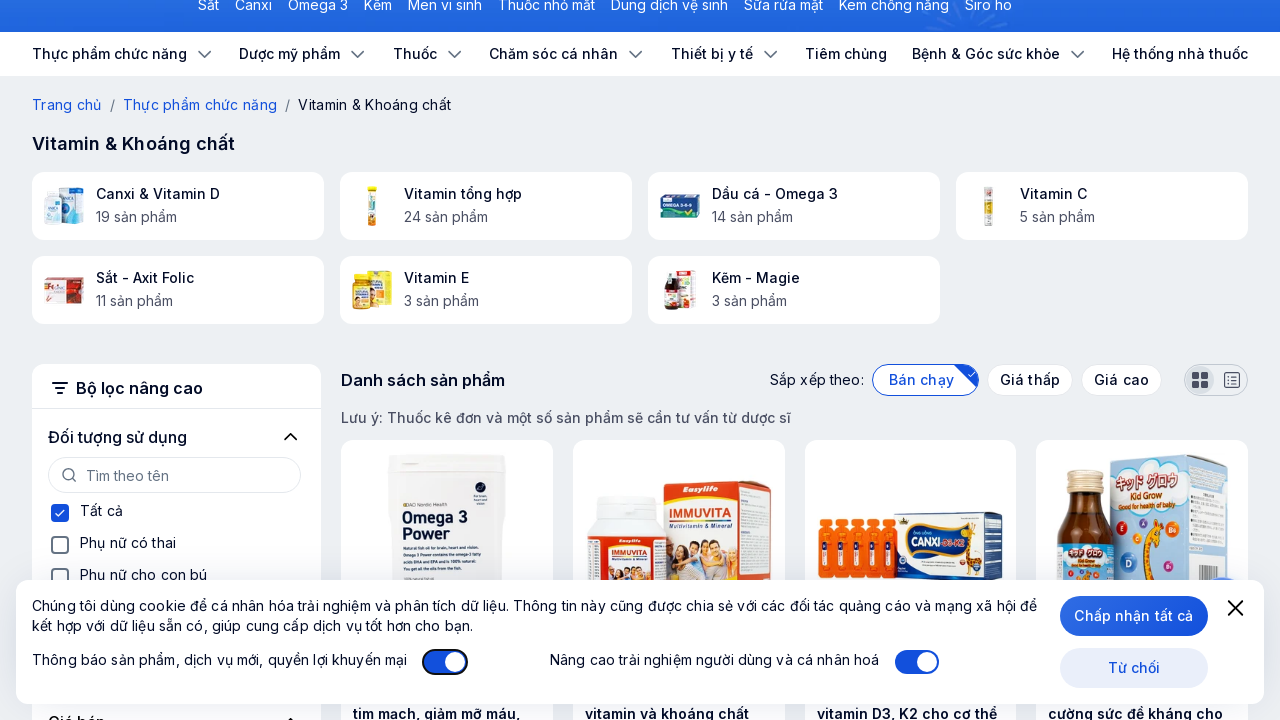

Pressed ArrowDown to scroll (iteration 4/50)
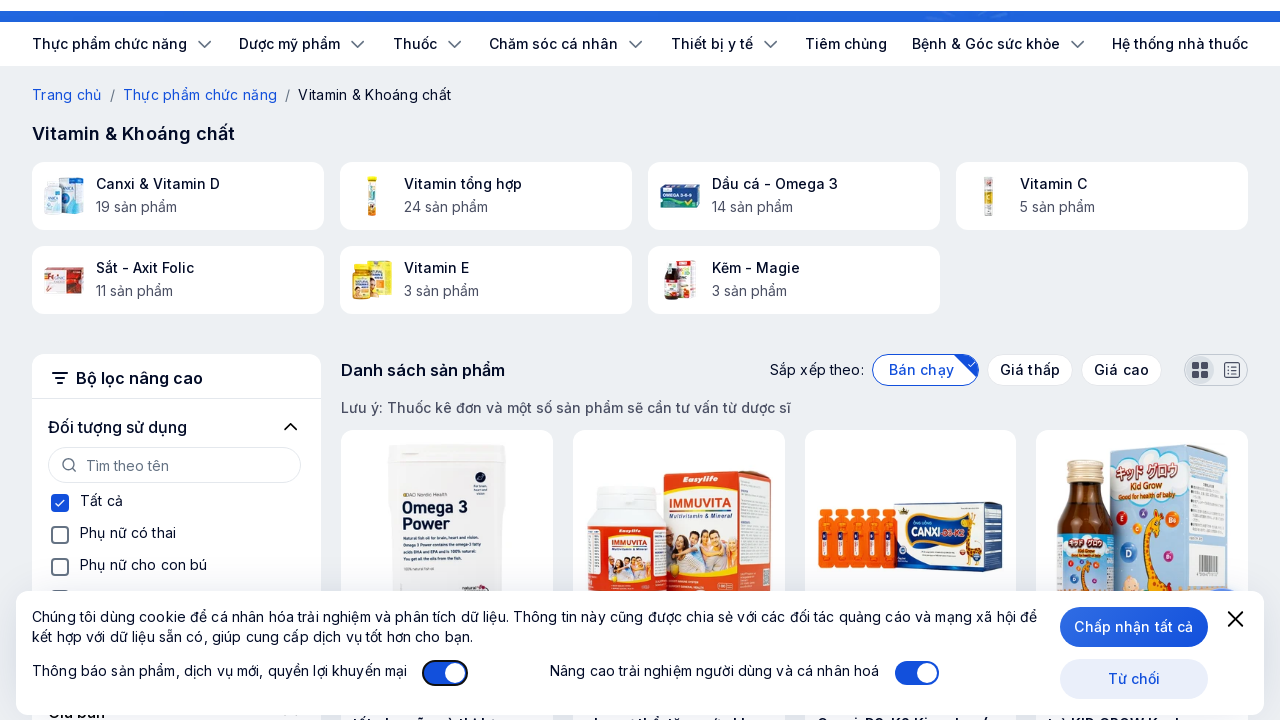

Waited 200ms for content to load after scroll
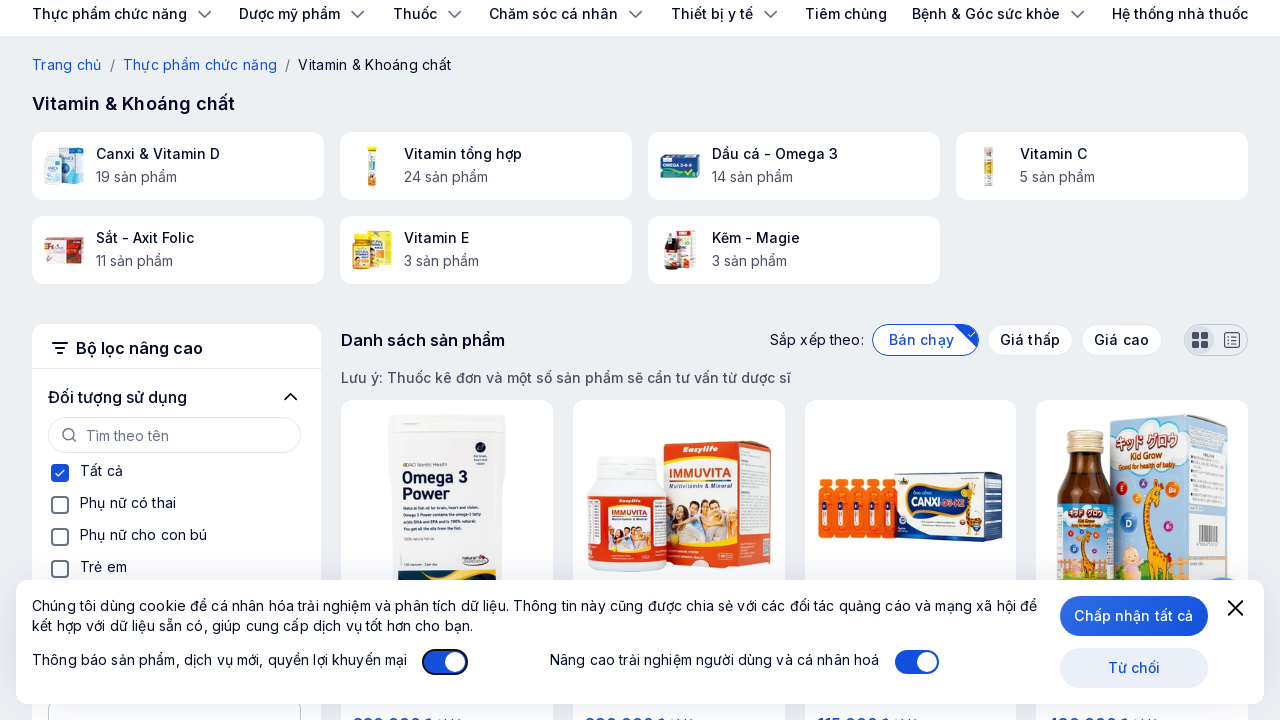

Pressed ArrowDown to scroll (iteration 5/50)
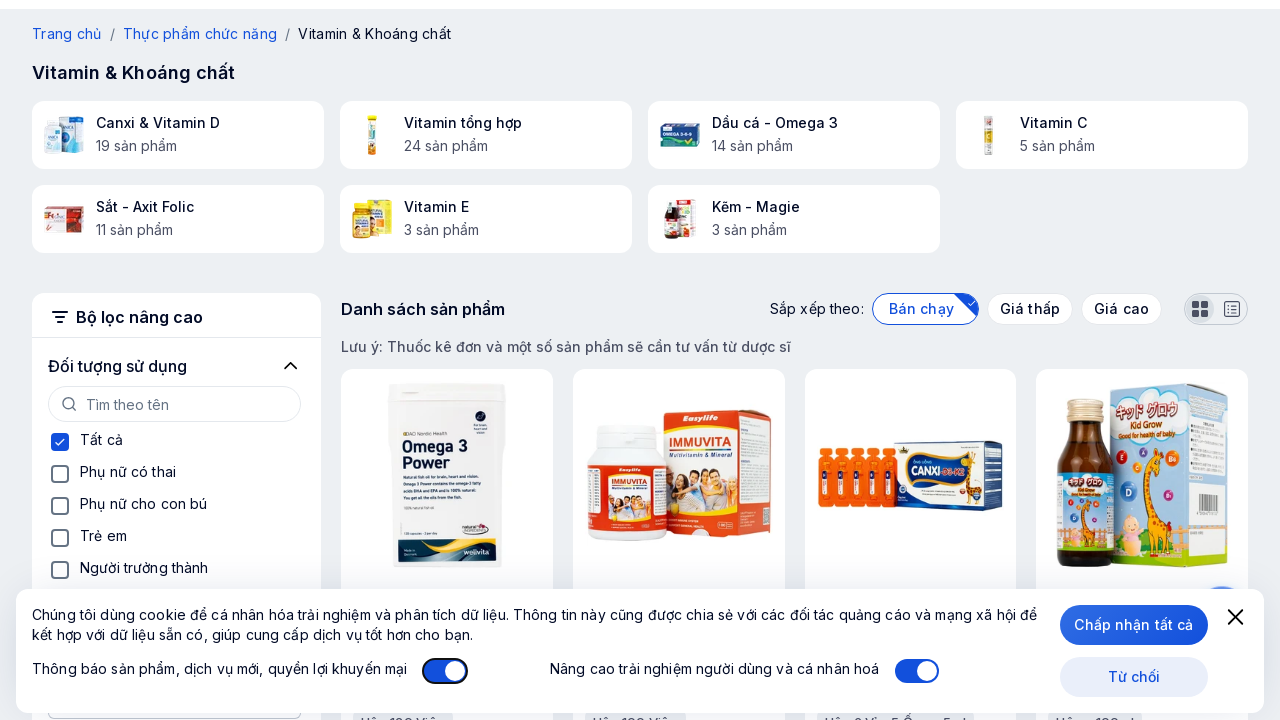

Waited 200ms for content to load after scroll
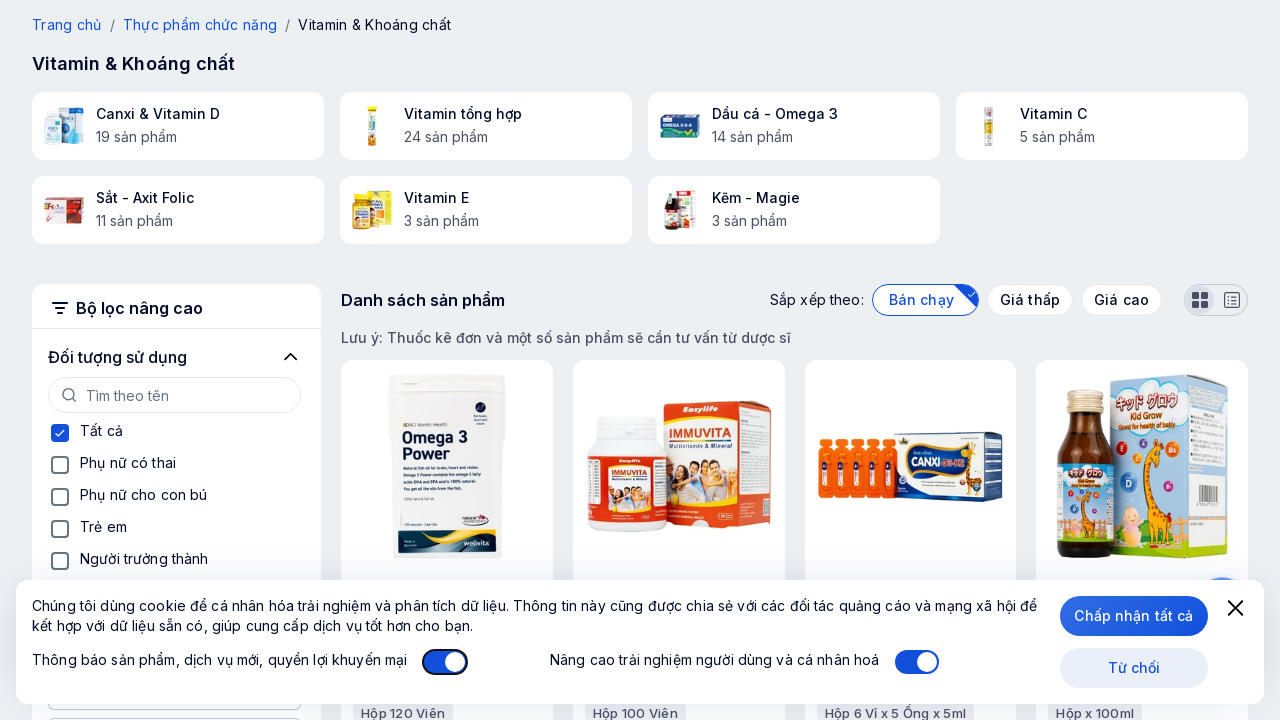

Pressed ArrowDown to scroll (iteration 6/50)
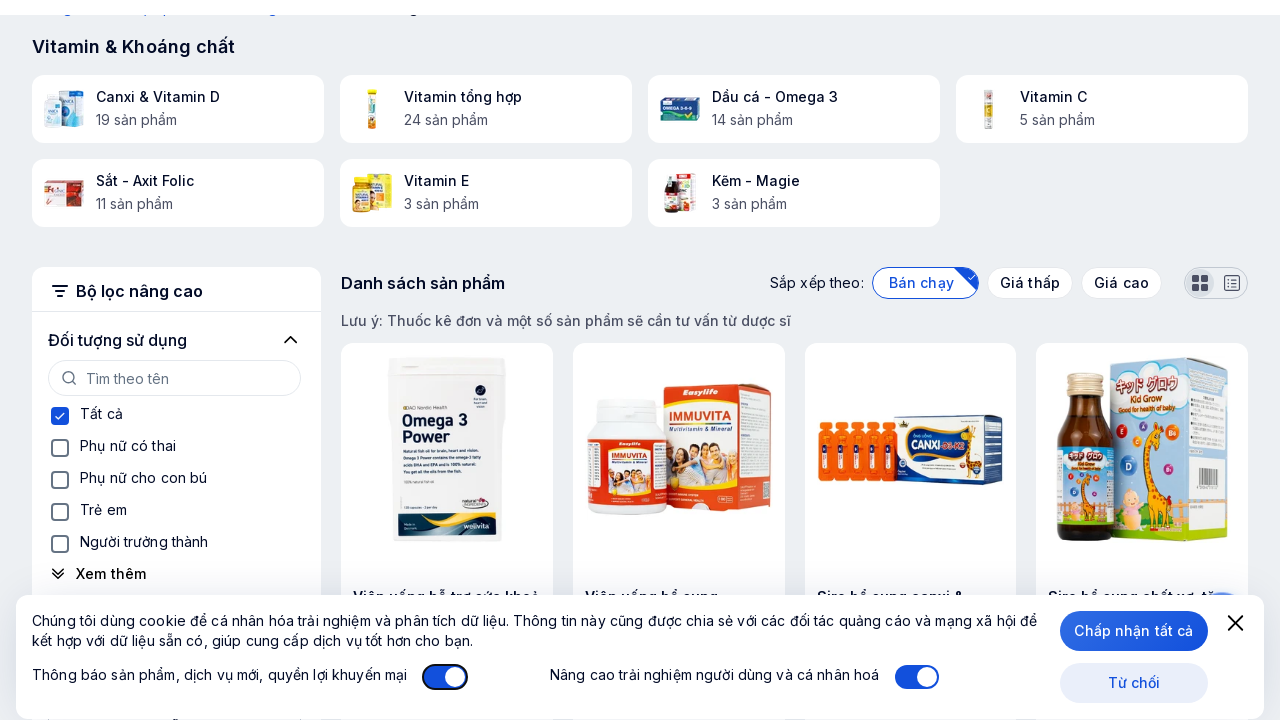

Waited 200ms for content to load after scroll
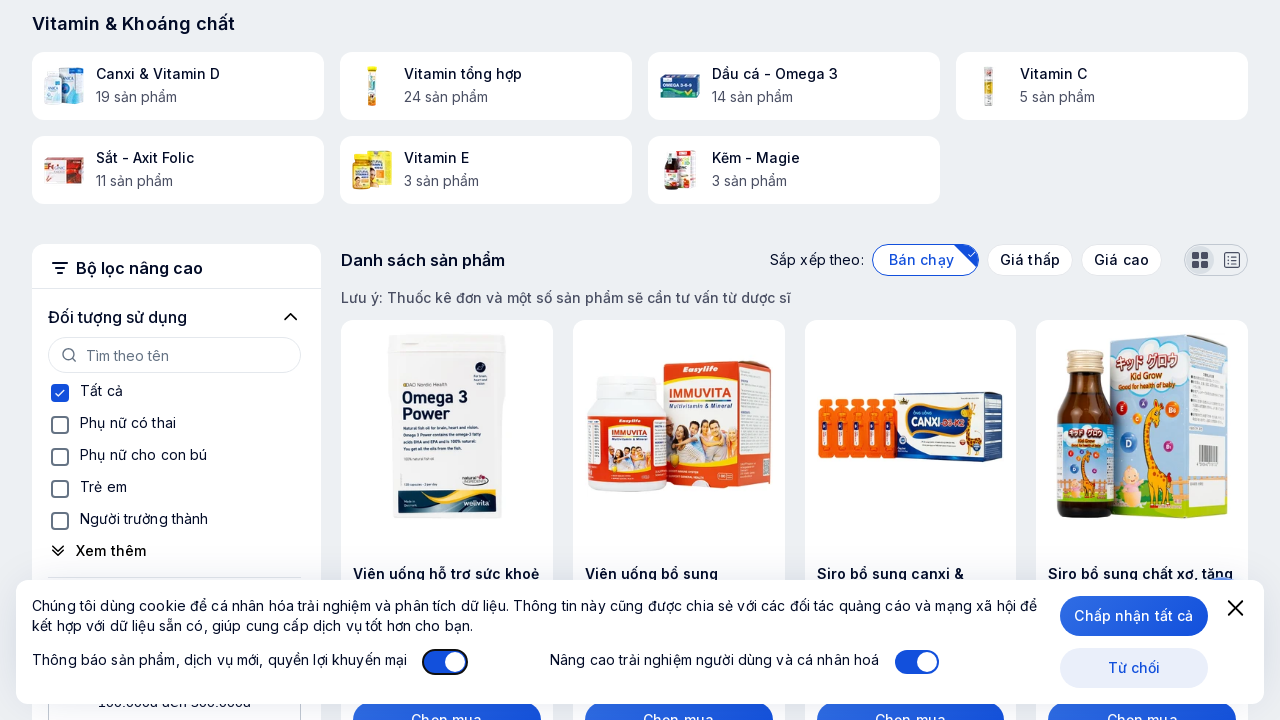

Pressed ArrowDown to scroll (iteration 7/50)
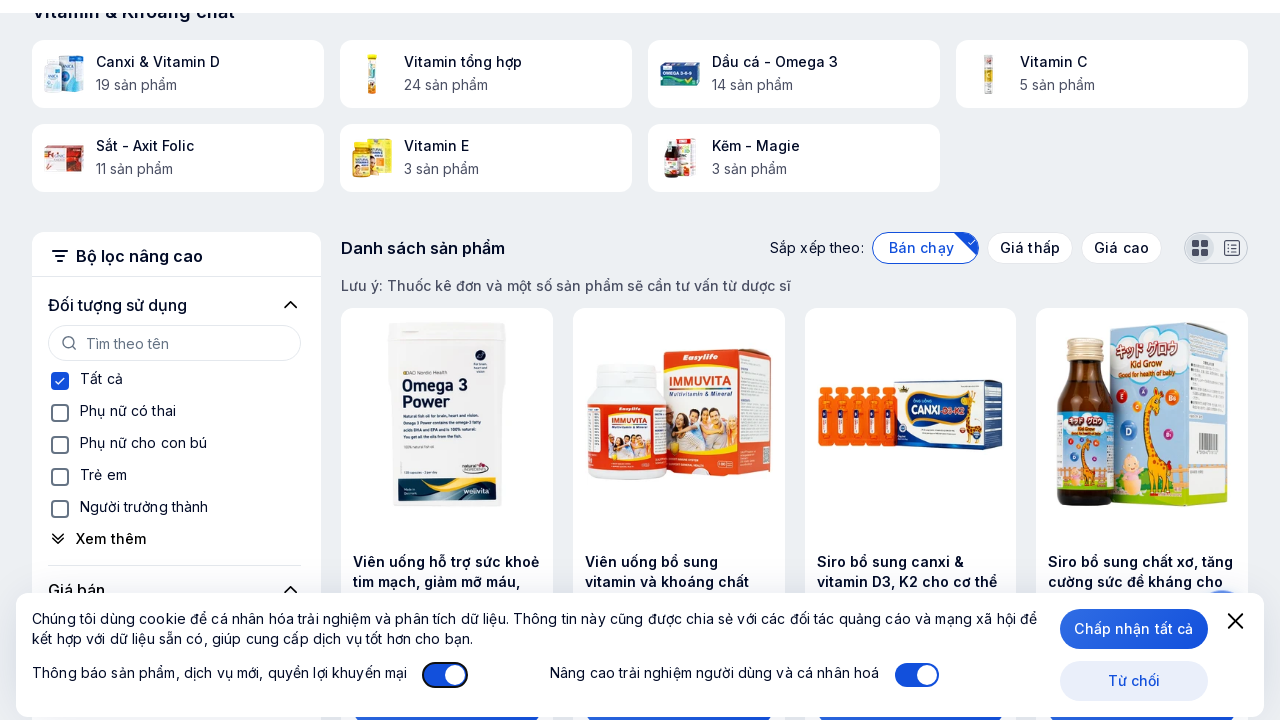

Waited 200ms for content to load after scroll
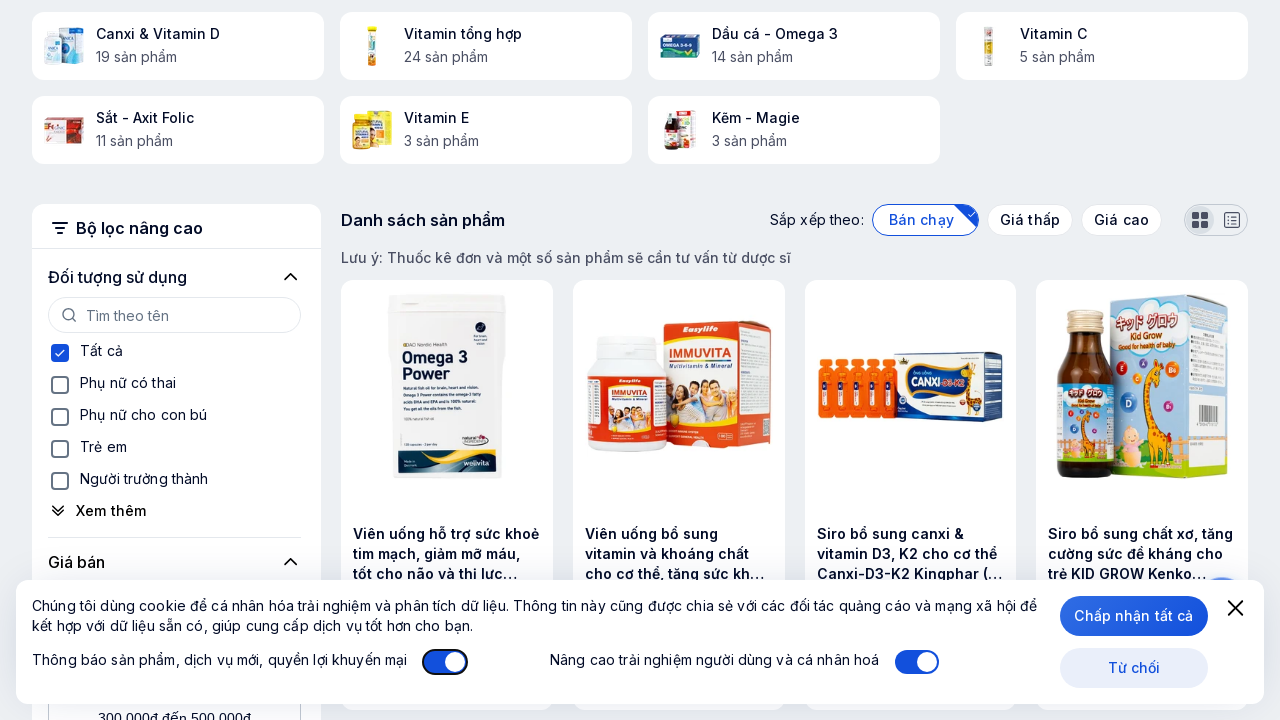

Pressed ArrowDown to scroll (iteration 8/50)
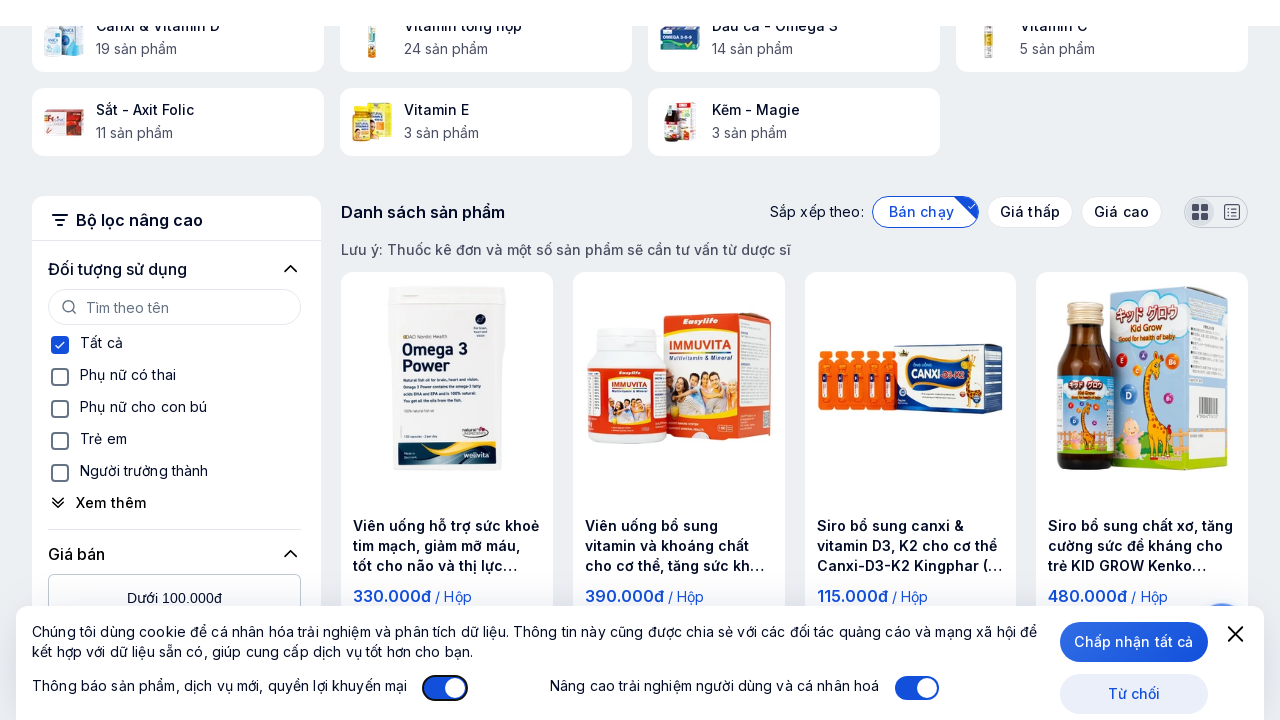

Waited 200ms for content to load after scroll
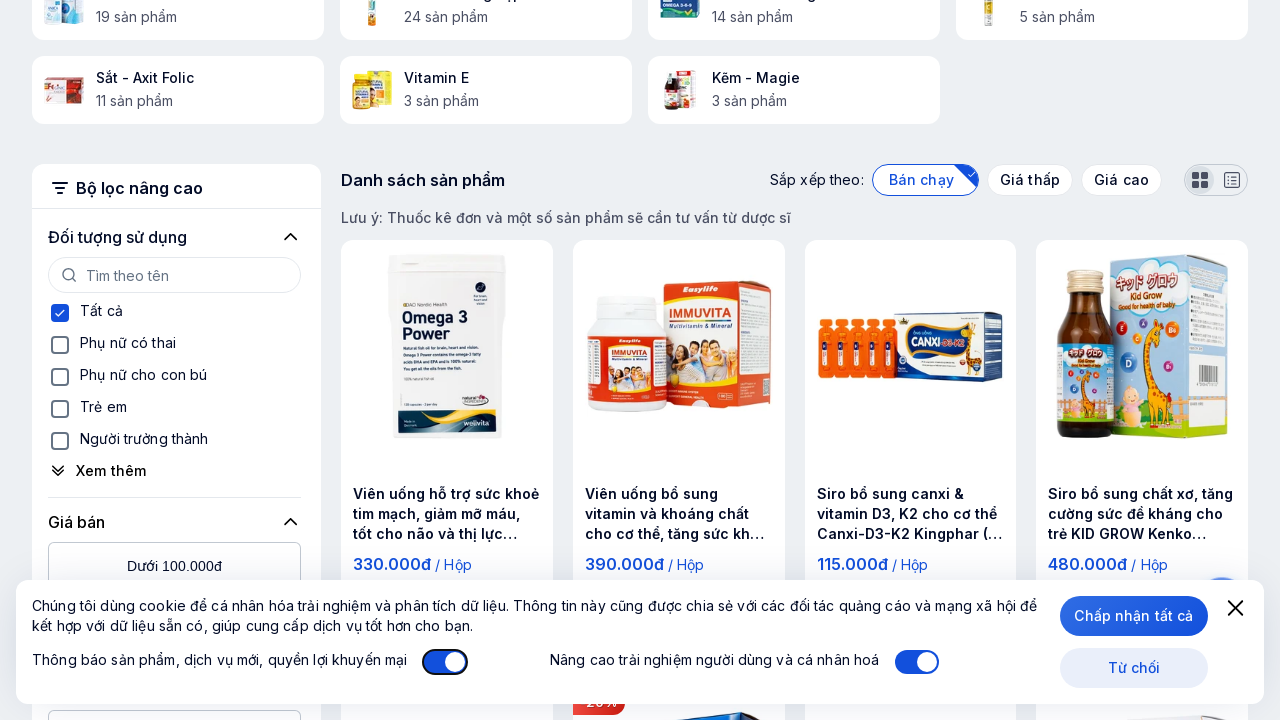

Pressed ArrowDown to scroll (iteration 9/50)
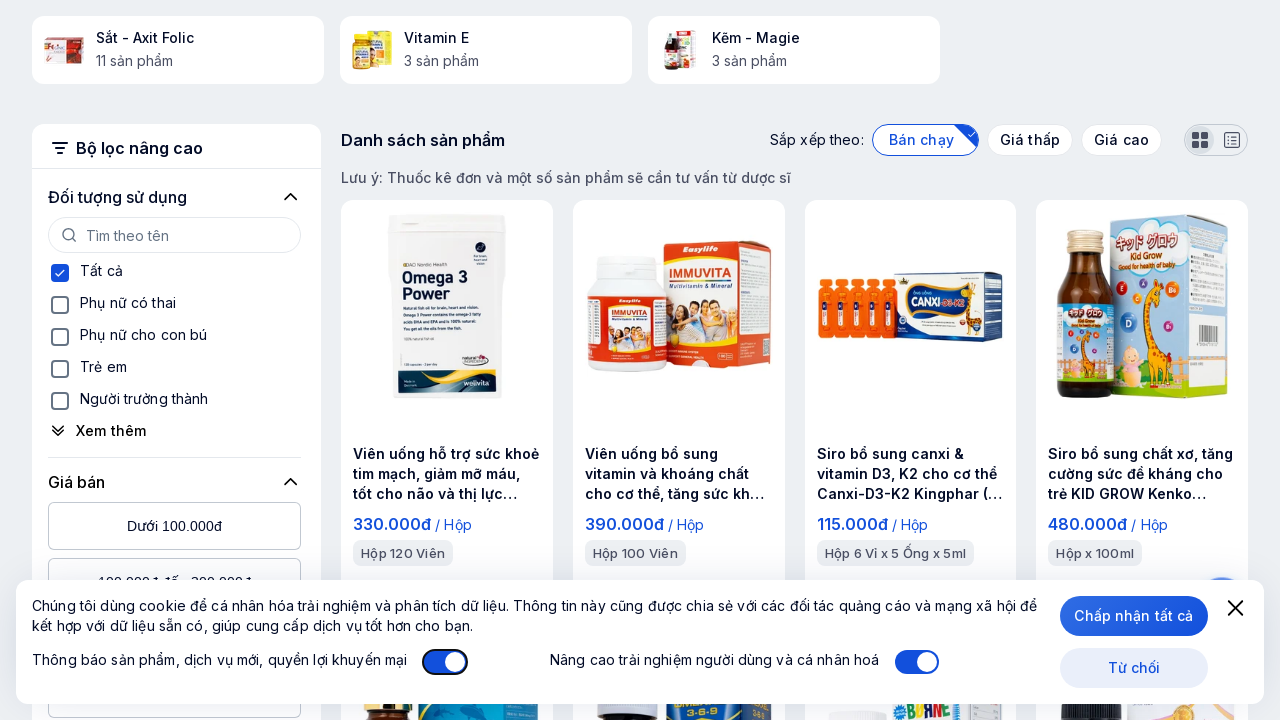

Waited 200ms for content to load after scroll
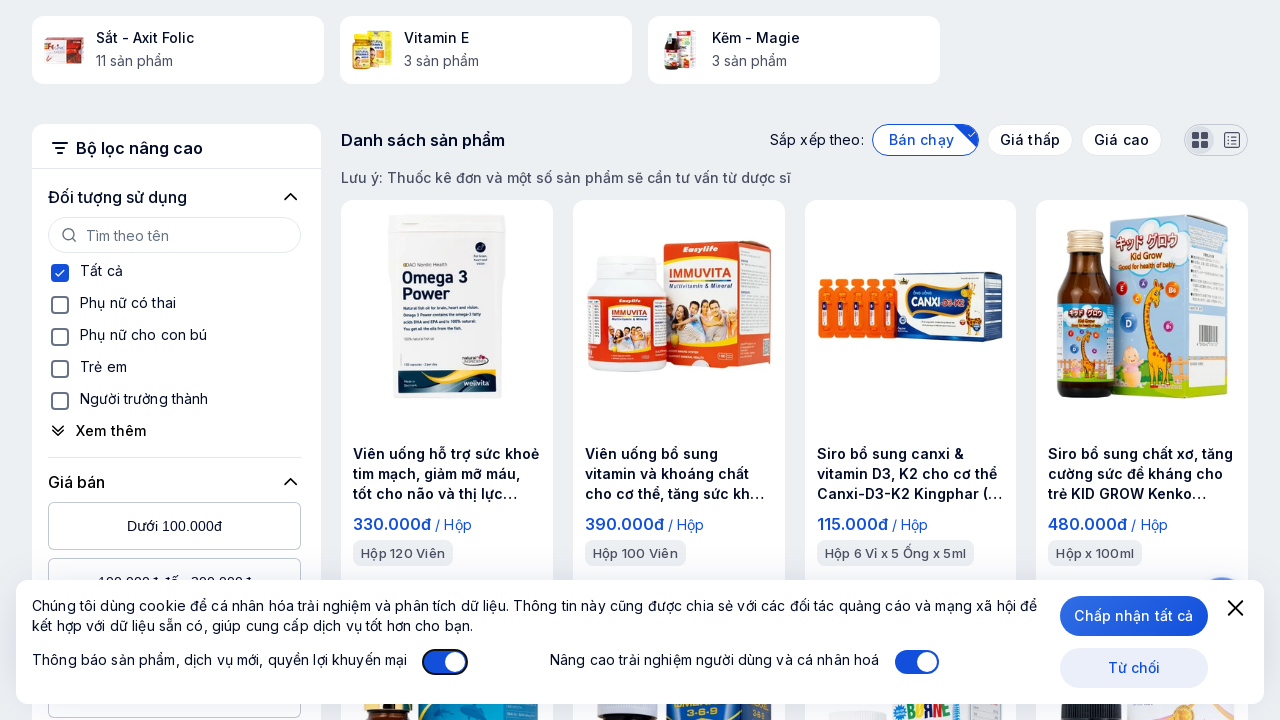

Pressed ArrowDown to scroll (iteration 10/50)
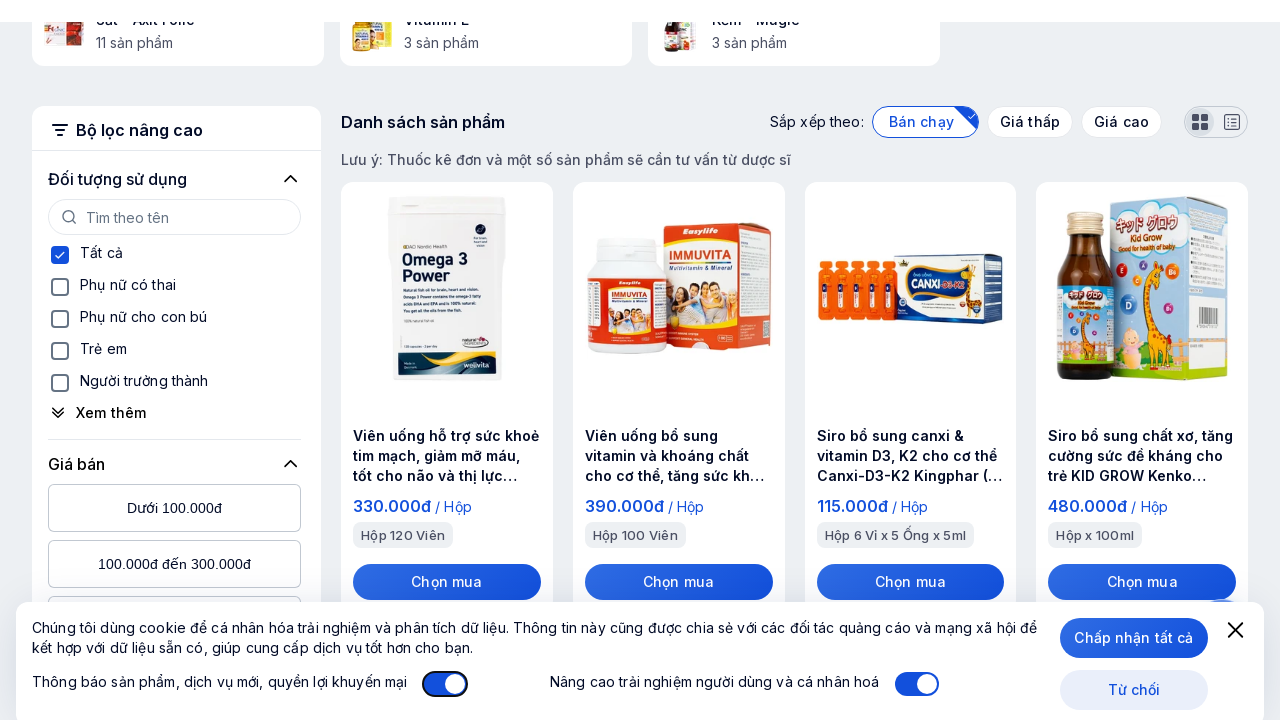

Waited 200ms for content to load after scroll
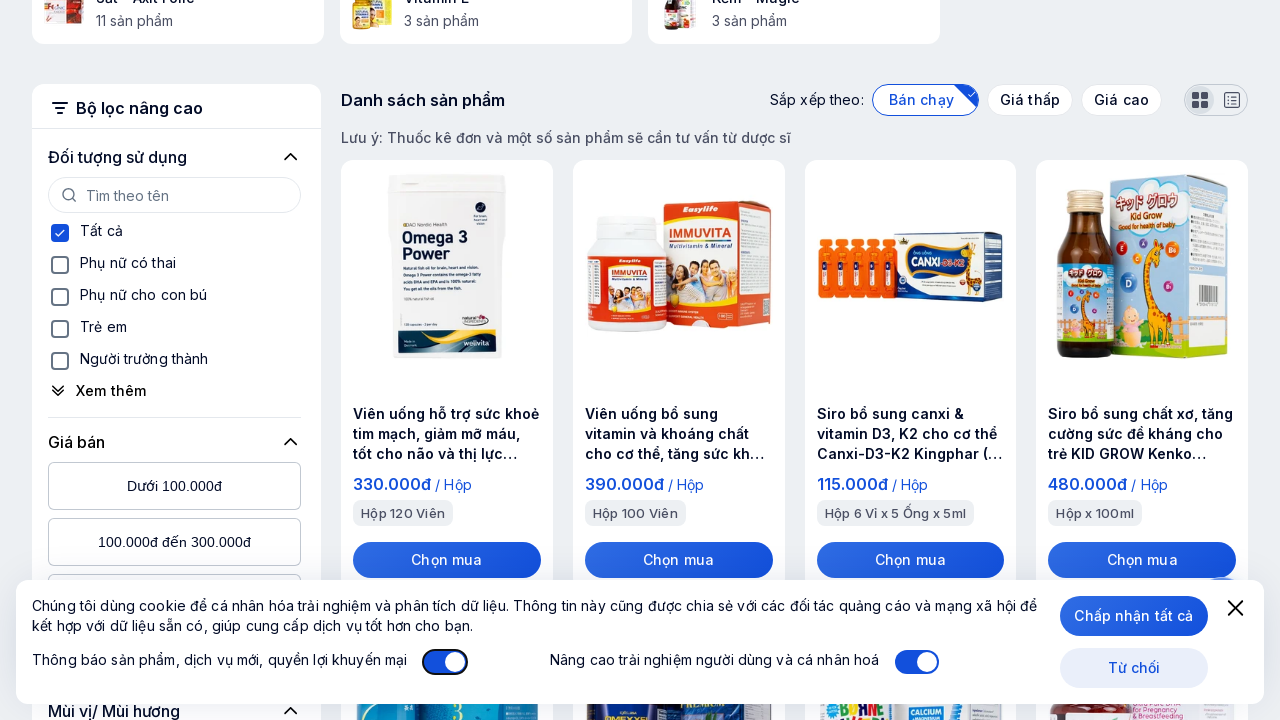

Pressed ArrowDown to scroll (iteration 11/50)
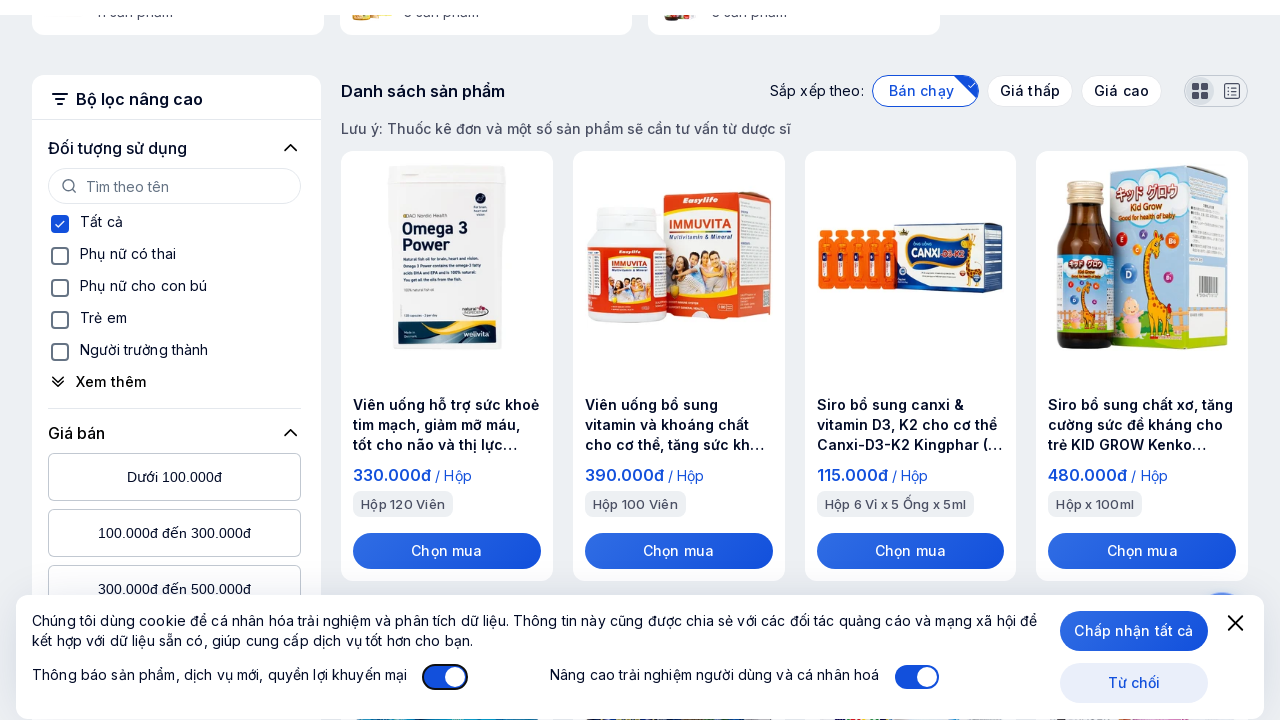

Waited 200ms for content to load after scroll
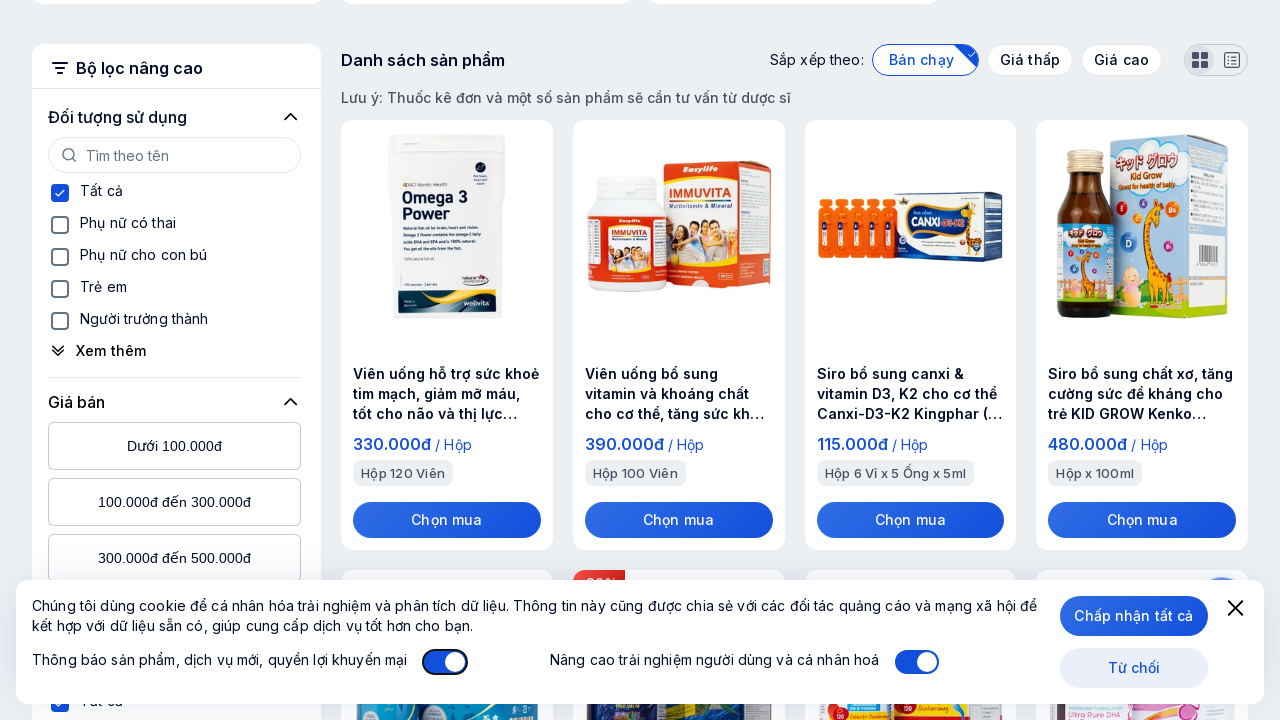

Pressed ArrowDown to scroll (iteration 12/50)
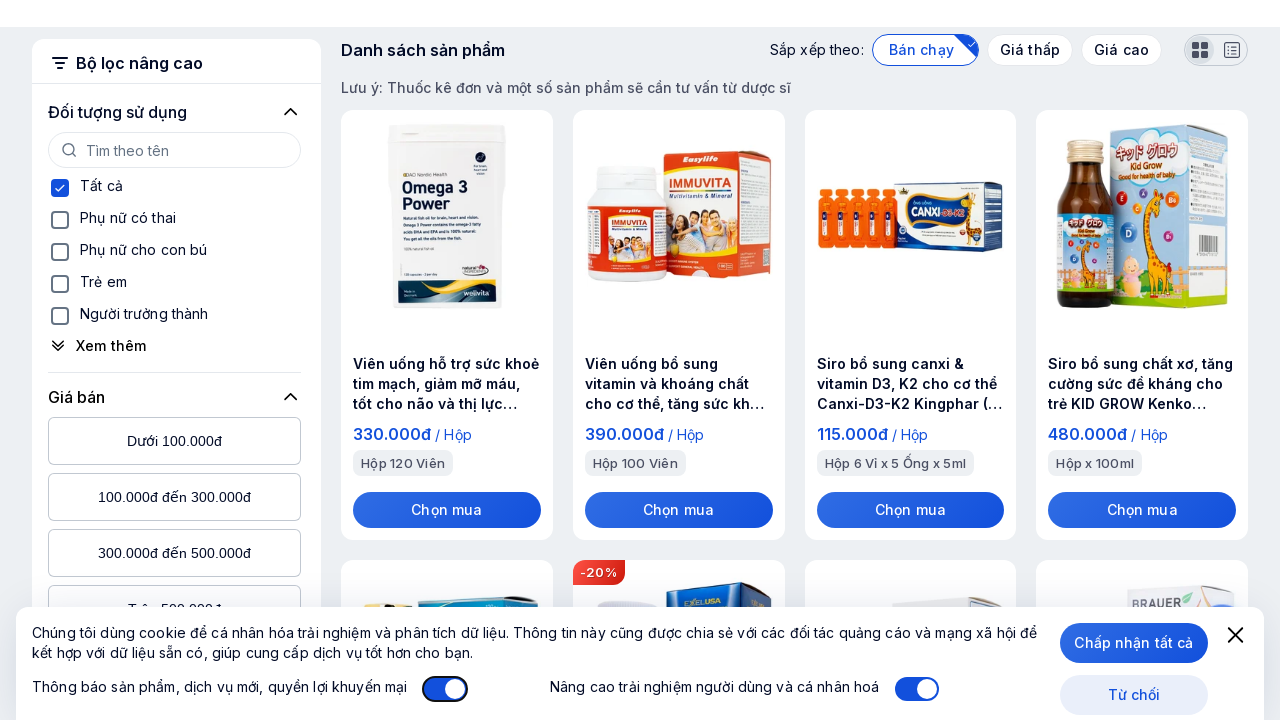

Waited 200ms for content to load after scroll
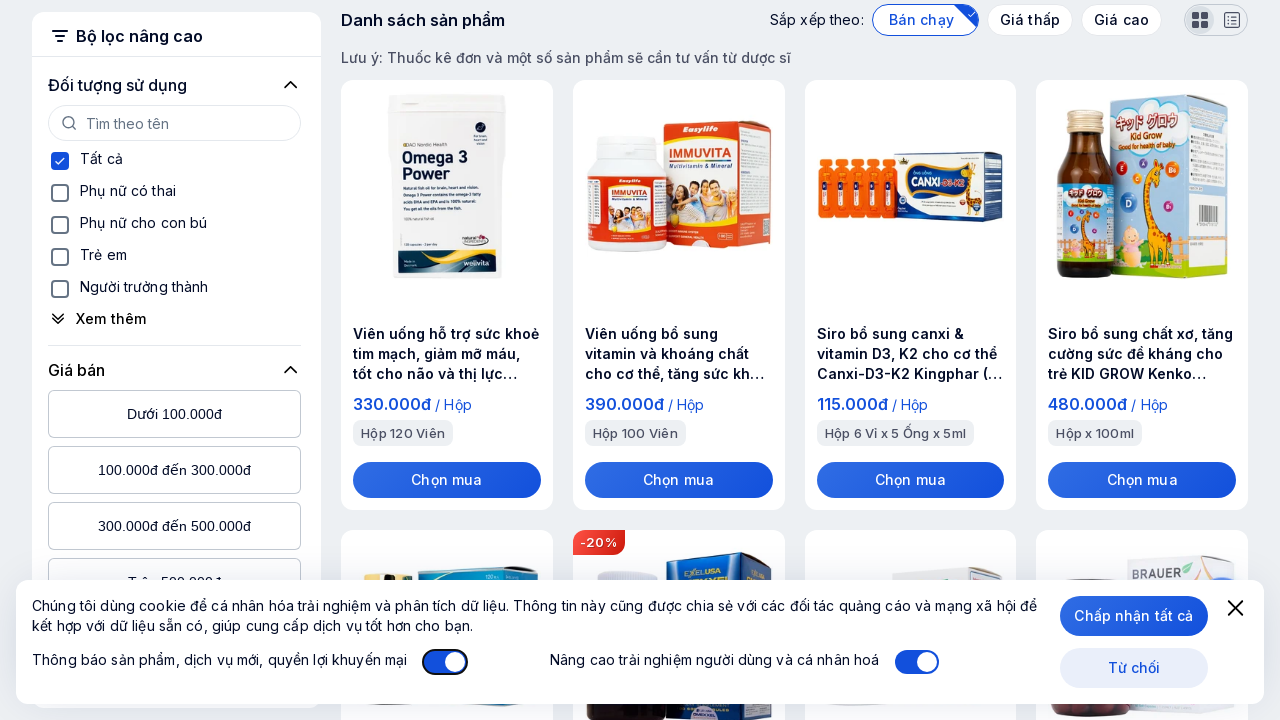

Pressed ArrowDown to scroll (iteration 13/50)
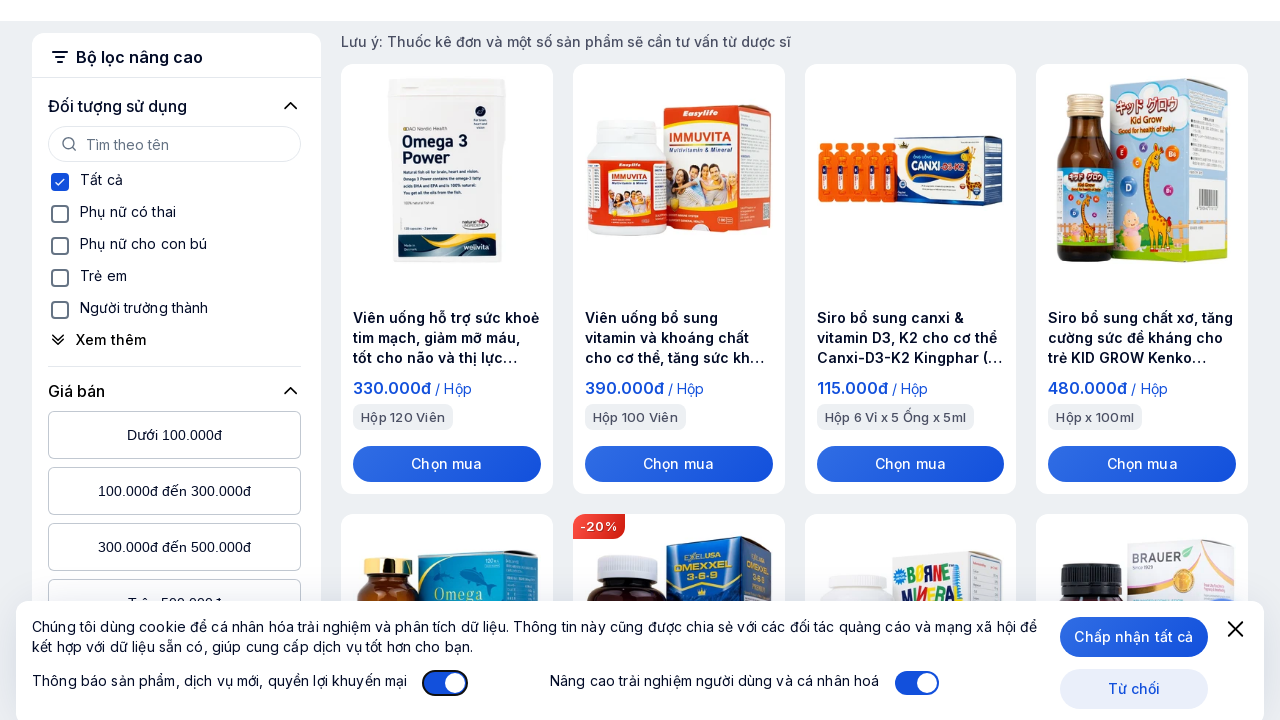

Waited 200ms for content to load after scroll
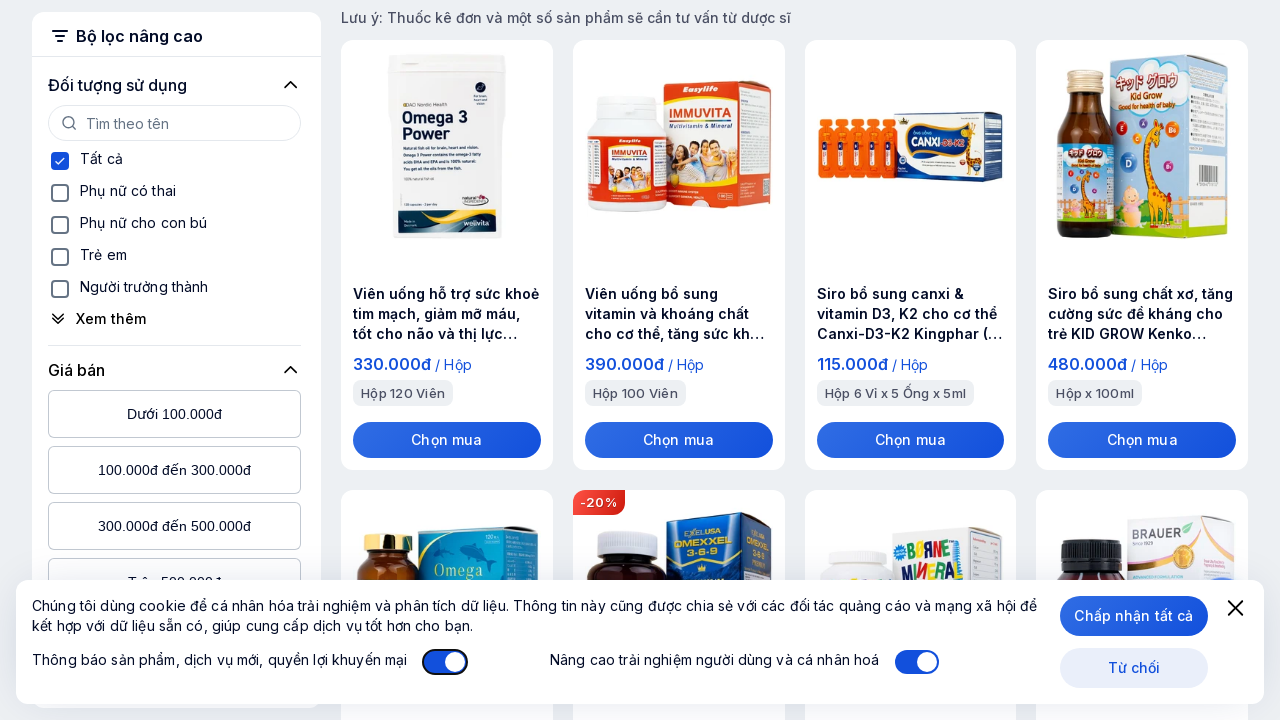

Pressed ArrowDown to scroll (iteration 14/50)
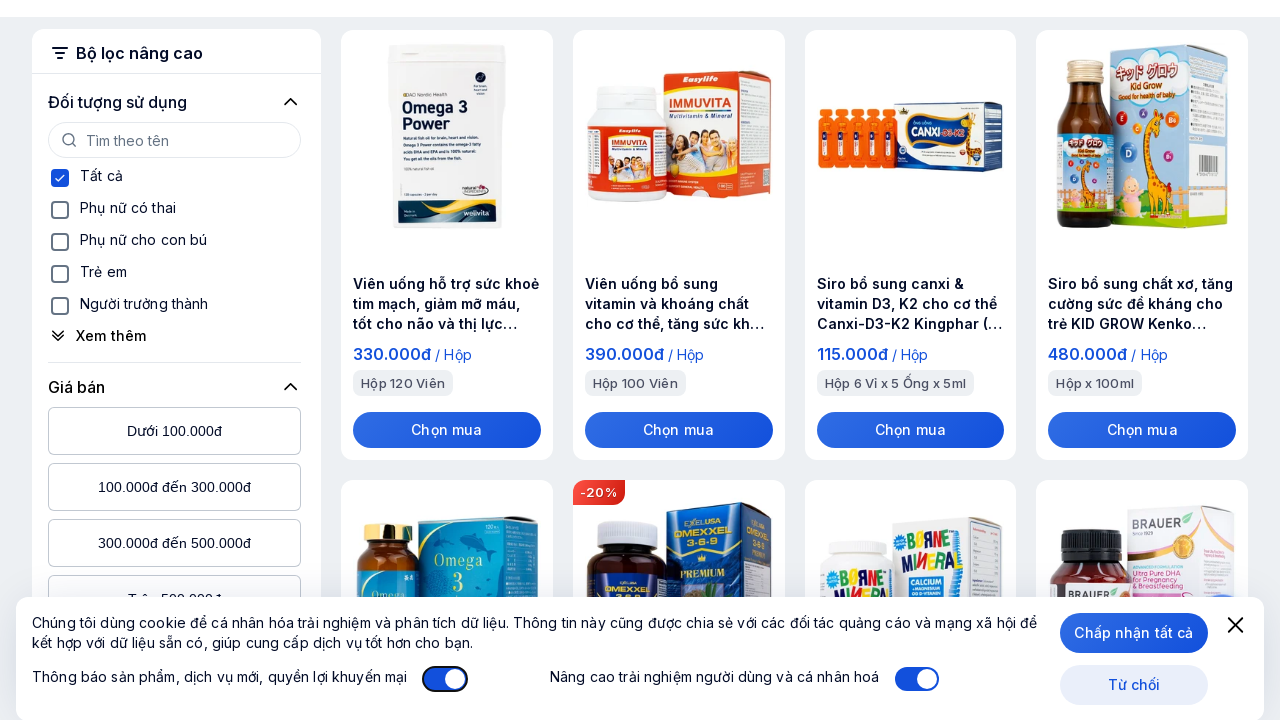

Waited 200ms for content to load after scroll
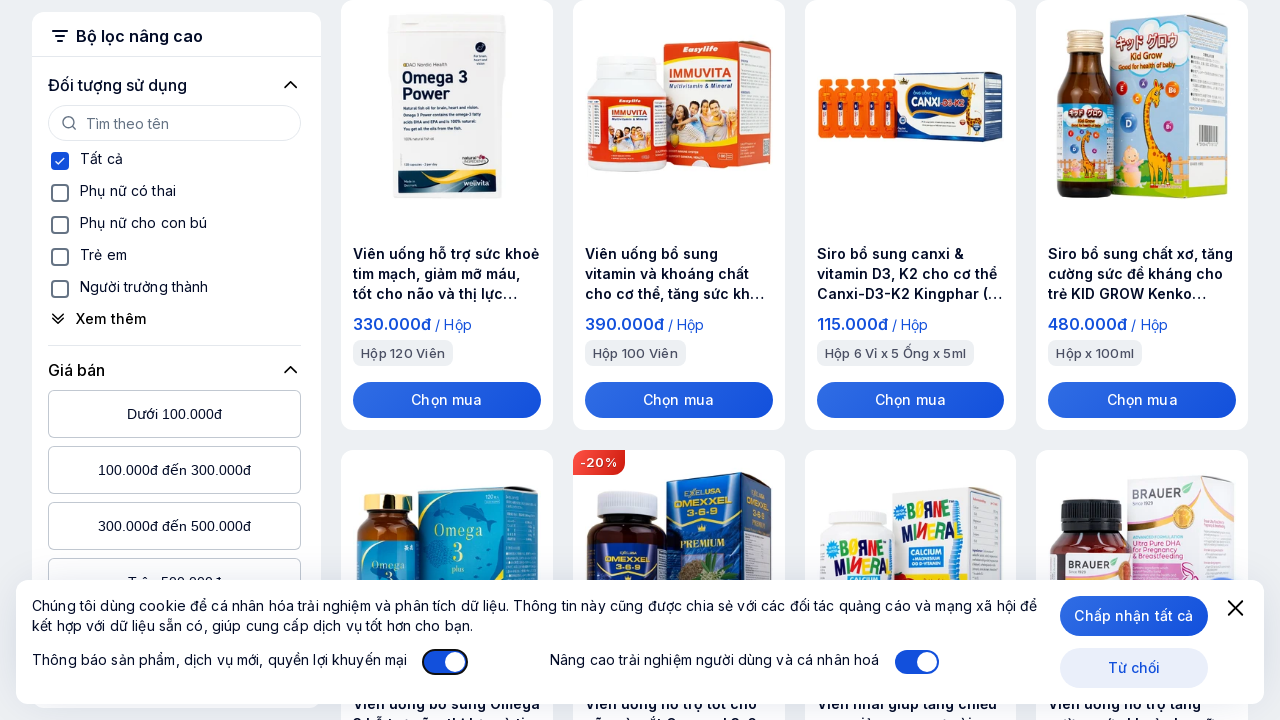

Pressed ArrowDown to scroll (iteration 15/50)
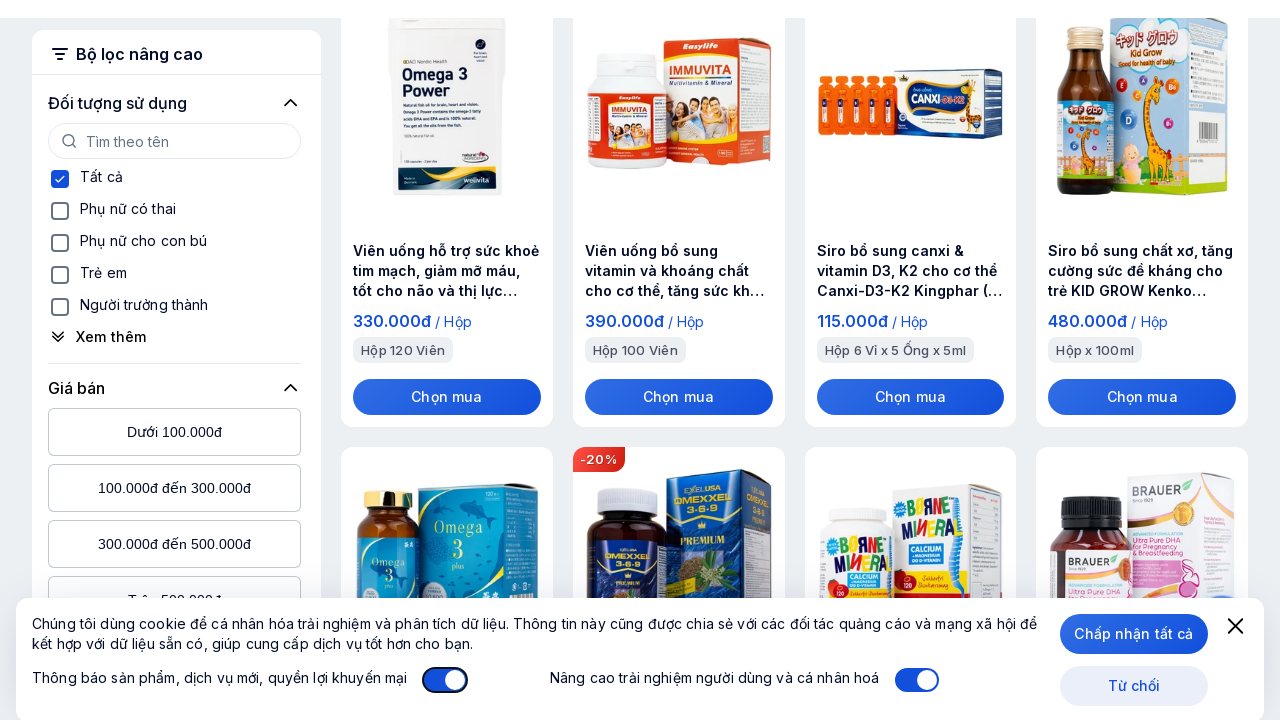

Waited 200ms for content to load after scroll
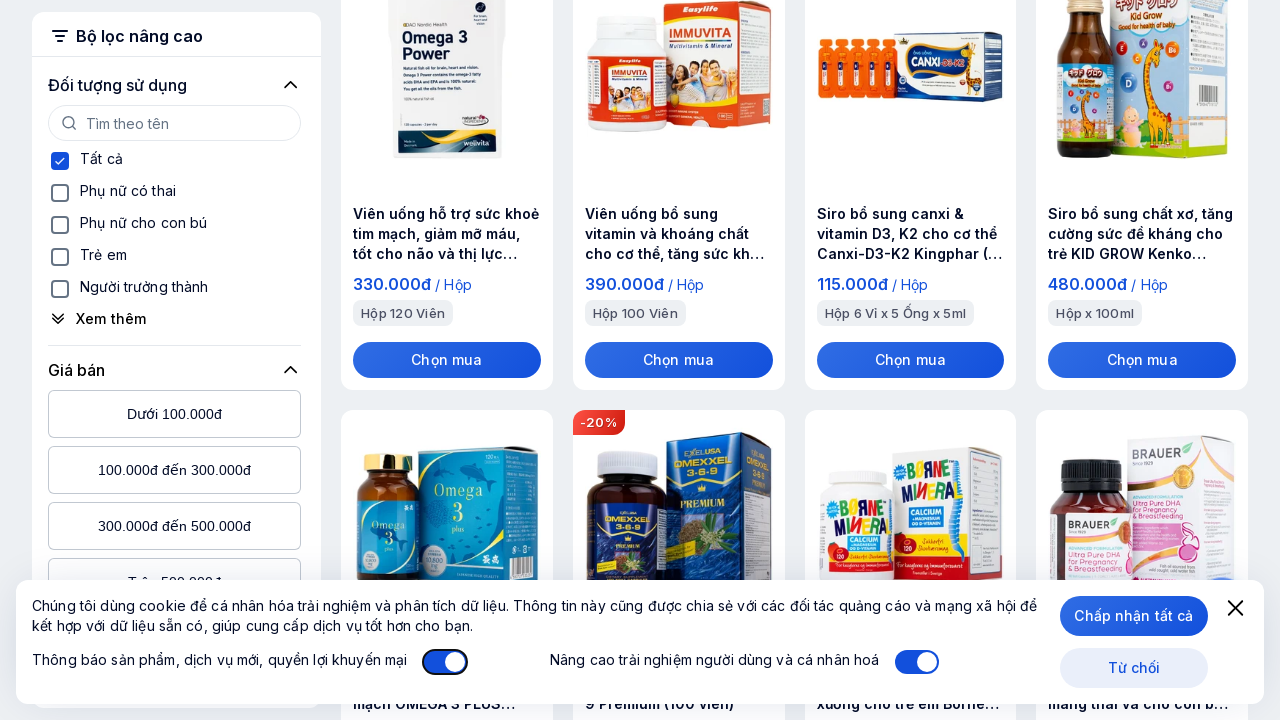

Pressed ArrowDown to scroll (iteration 16/50)
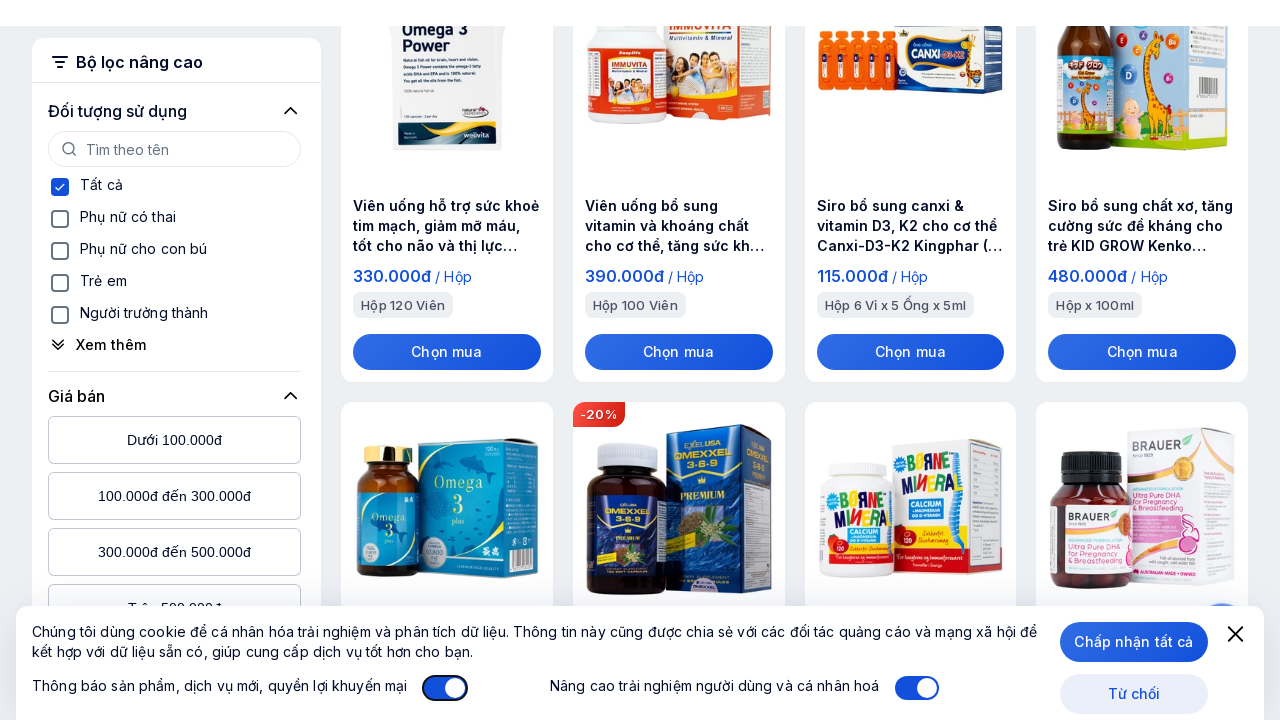

Waited 200ms for content to load after scroll
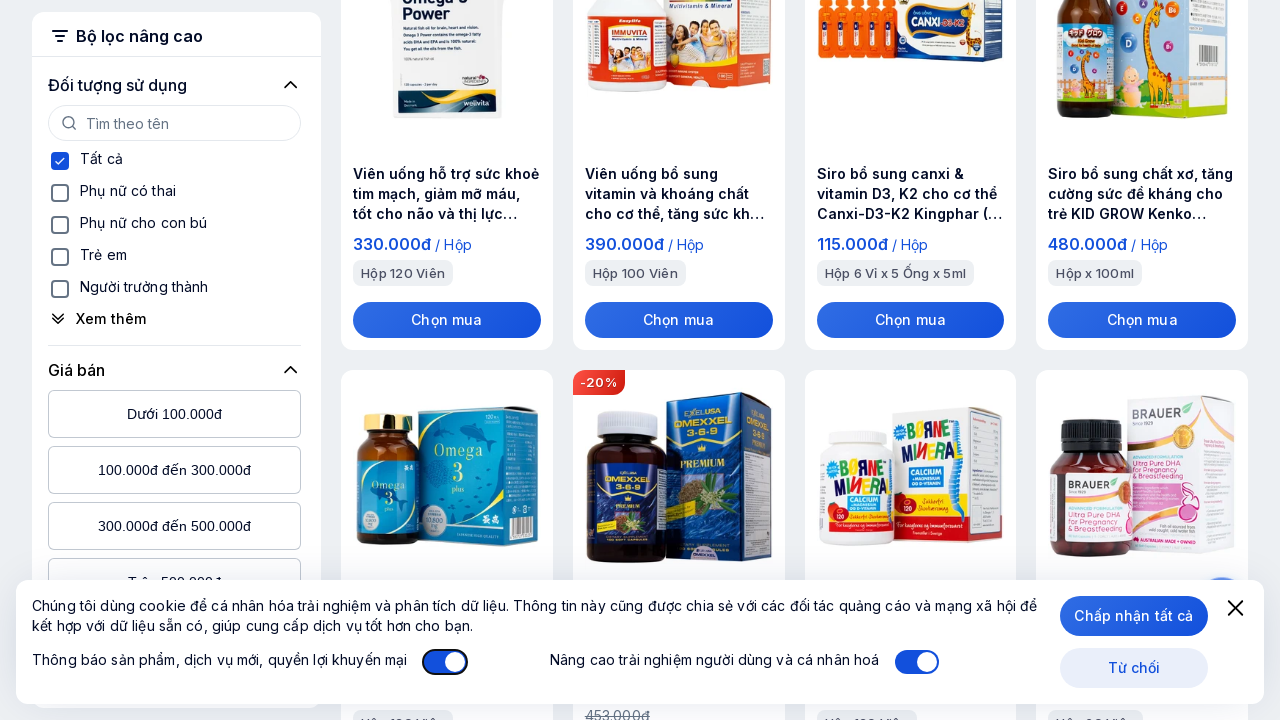

Pressed ArrowDown to scroll (iteration 17/50)
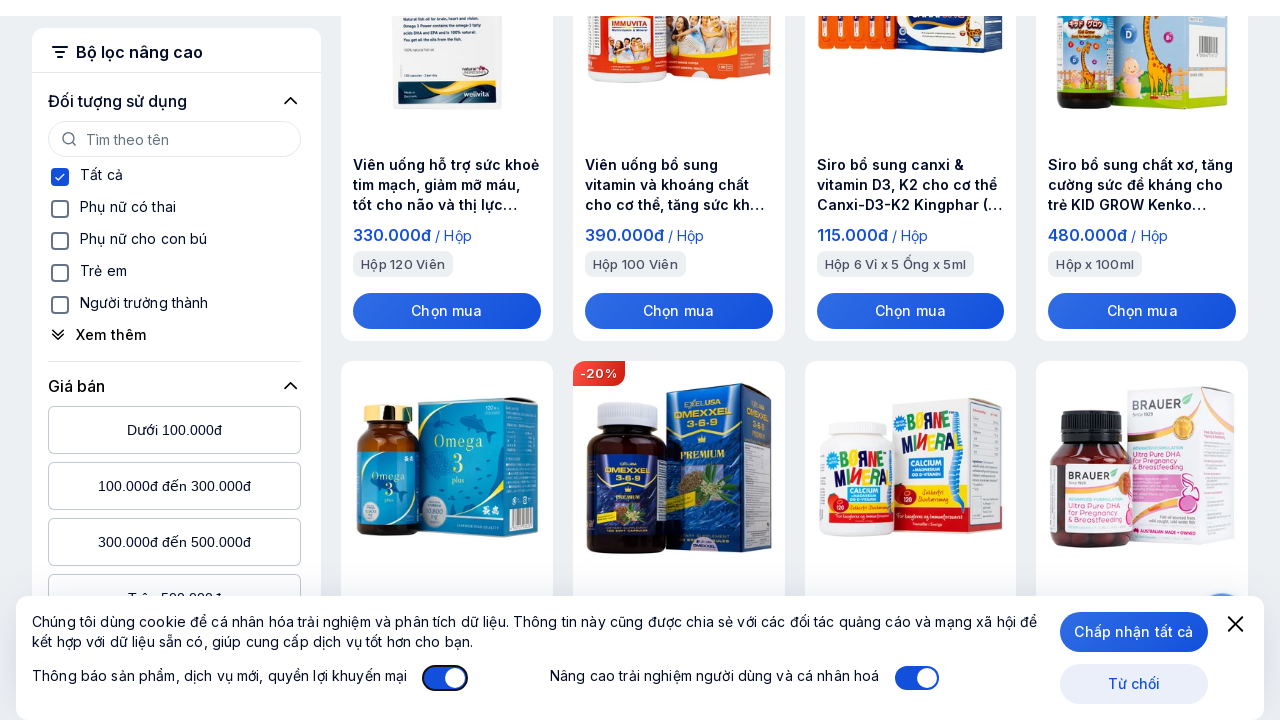

Waited 200ms for content to load after scroll
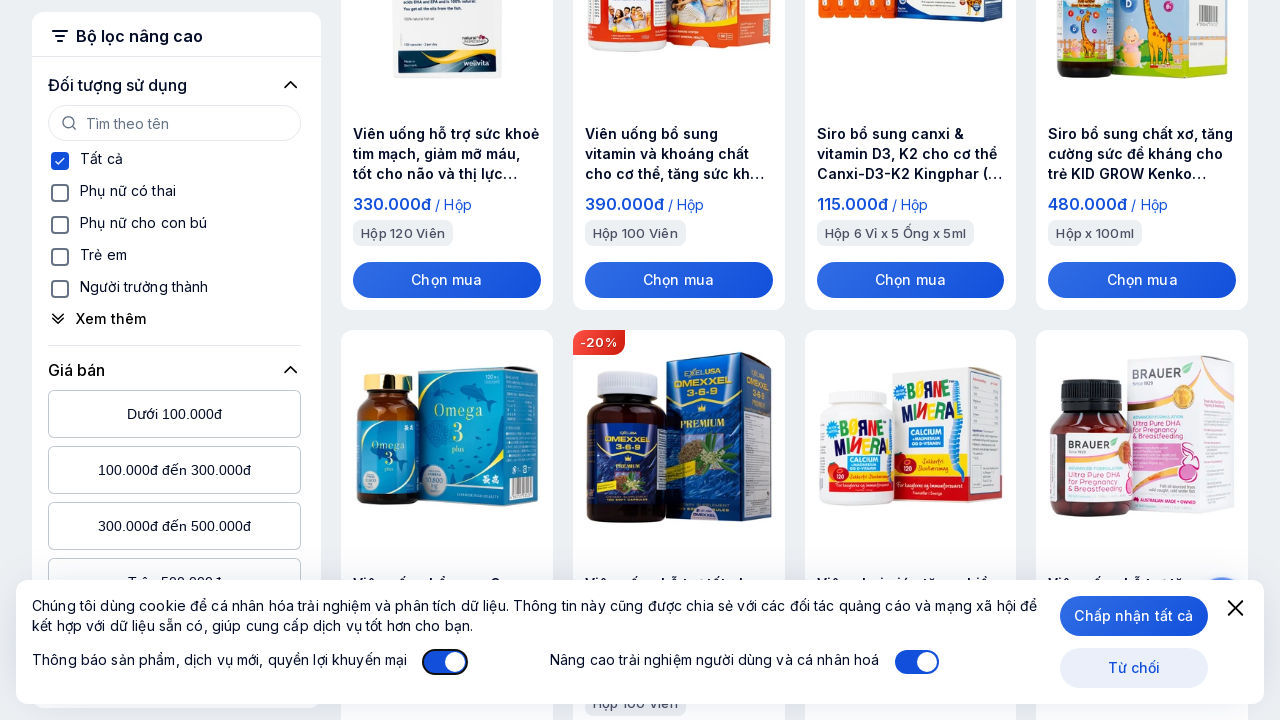

Pressed ArrowDown to scroll (iteration 18/50)
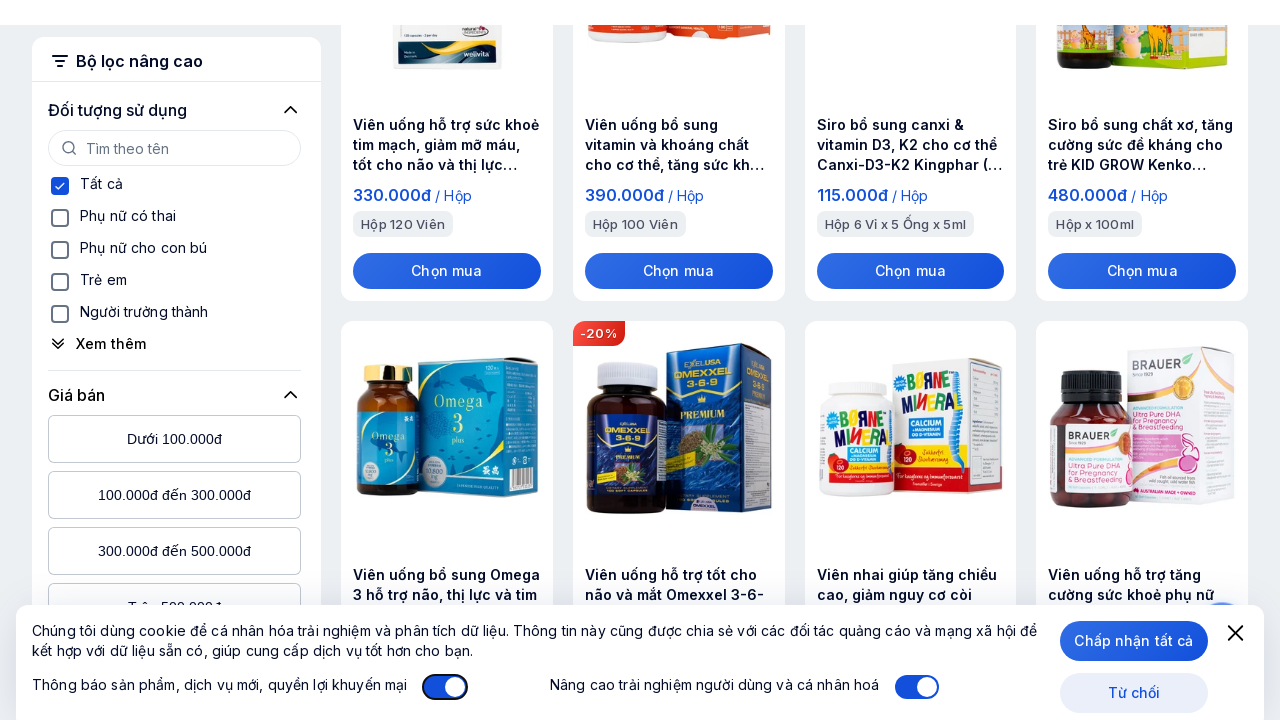

Waited 200ms for content to load after scroll
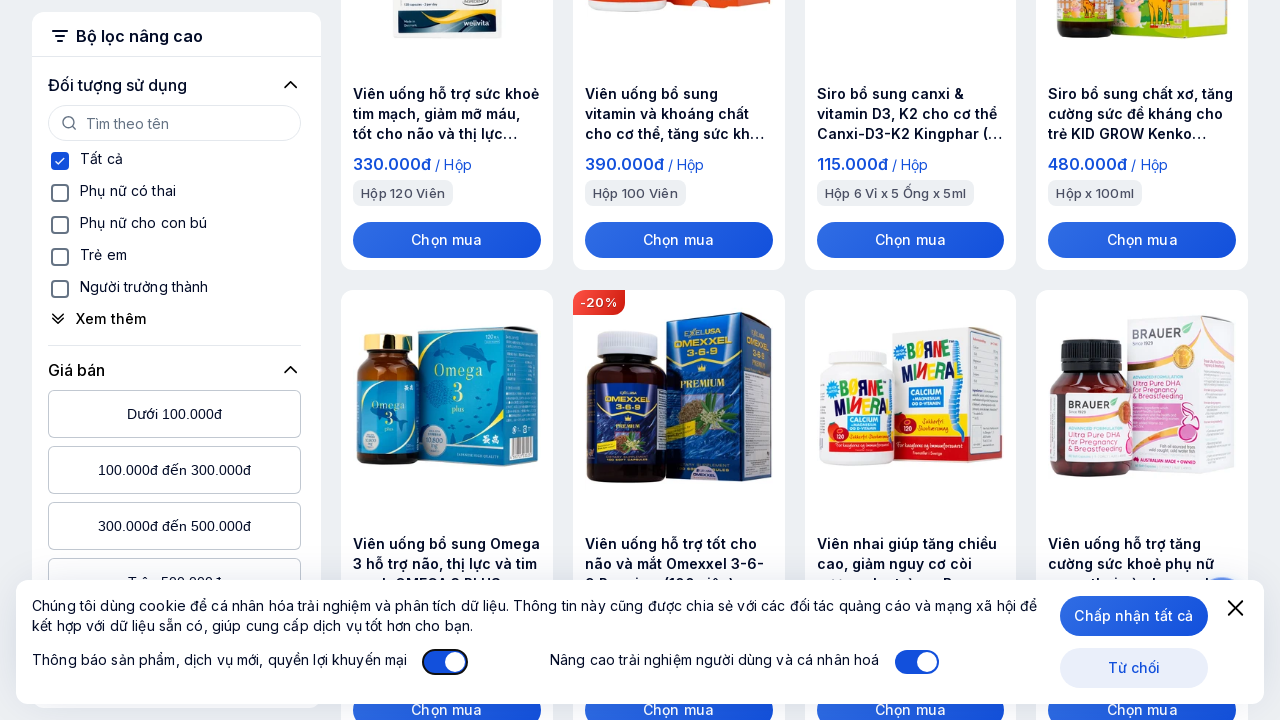

Pressed ArrowDown to scroll (iteration 19/50)
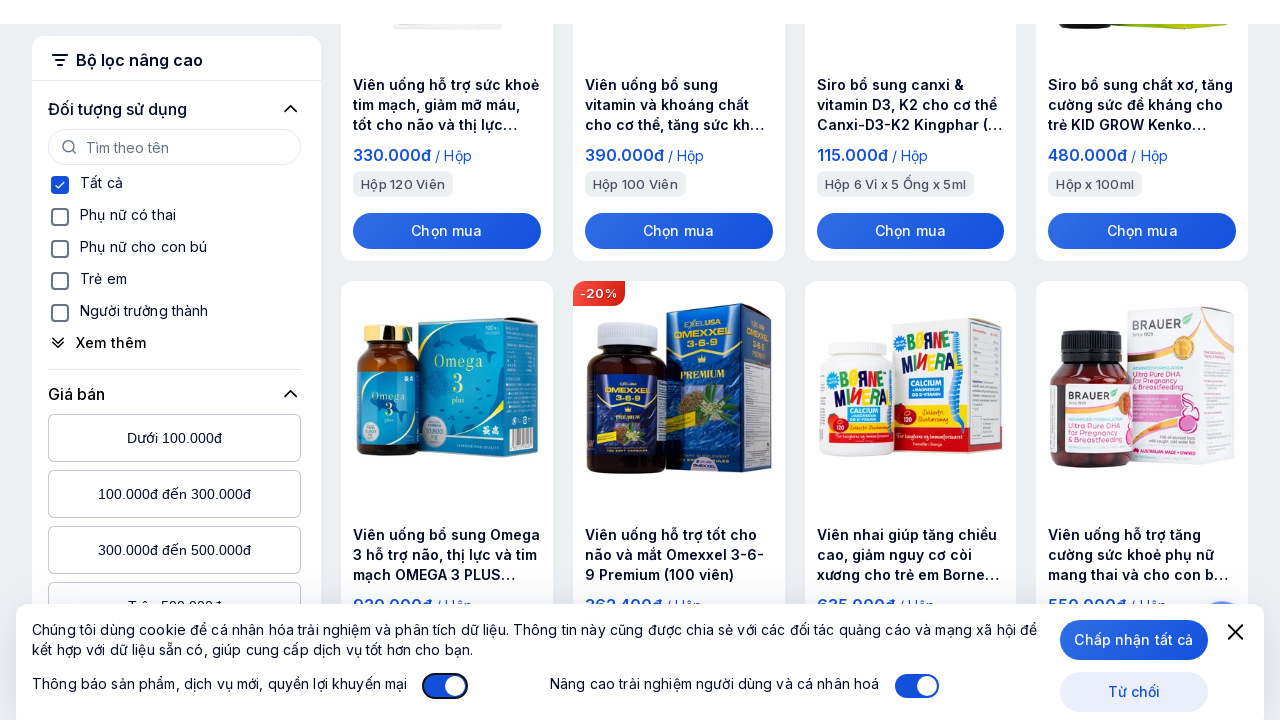

Waited 200ms for content to load after scroll
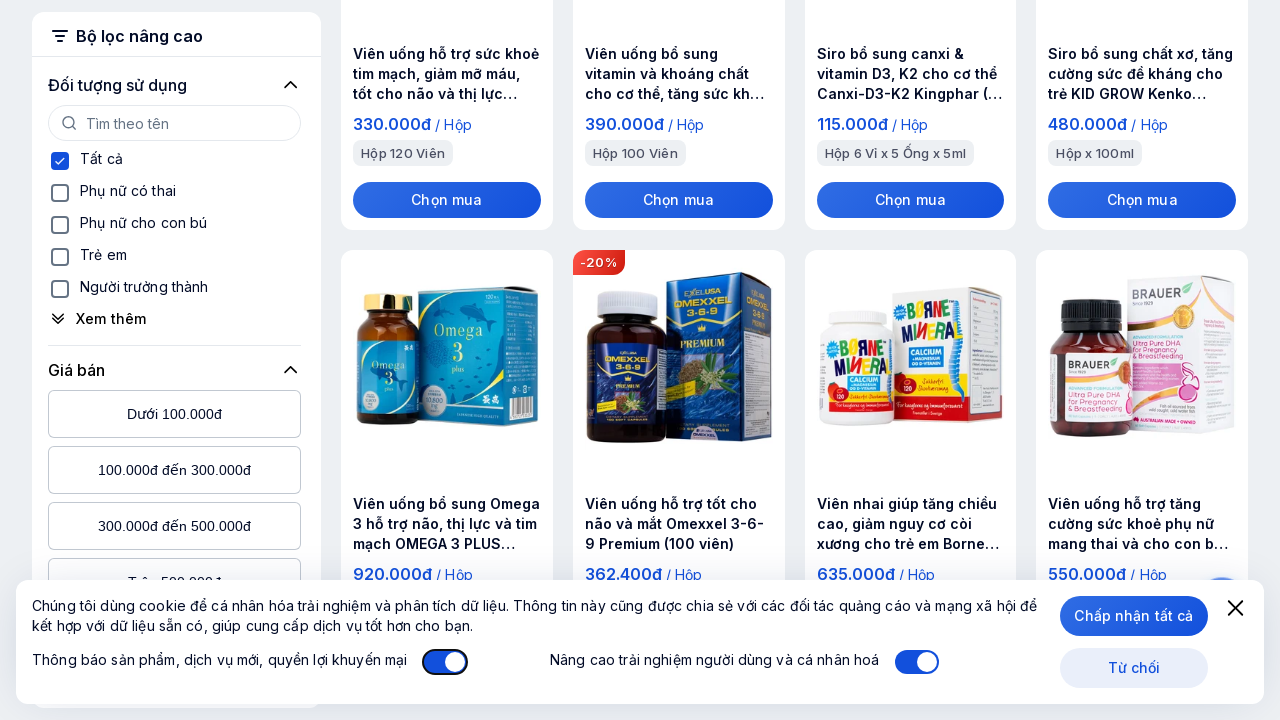

Pressed ArrowDown to scroll (iteration 20/50)
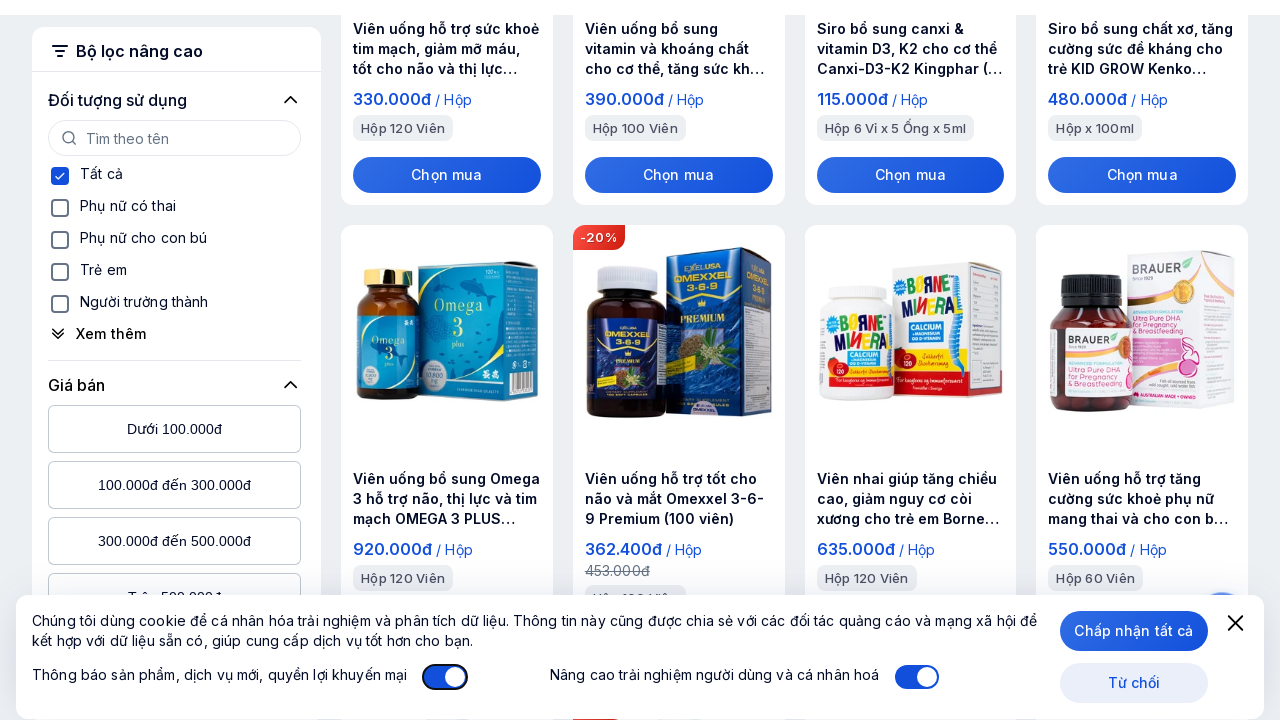

Waited 200ms for content to load after scroll
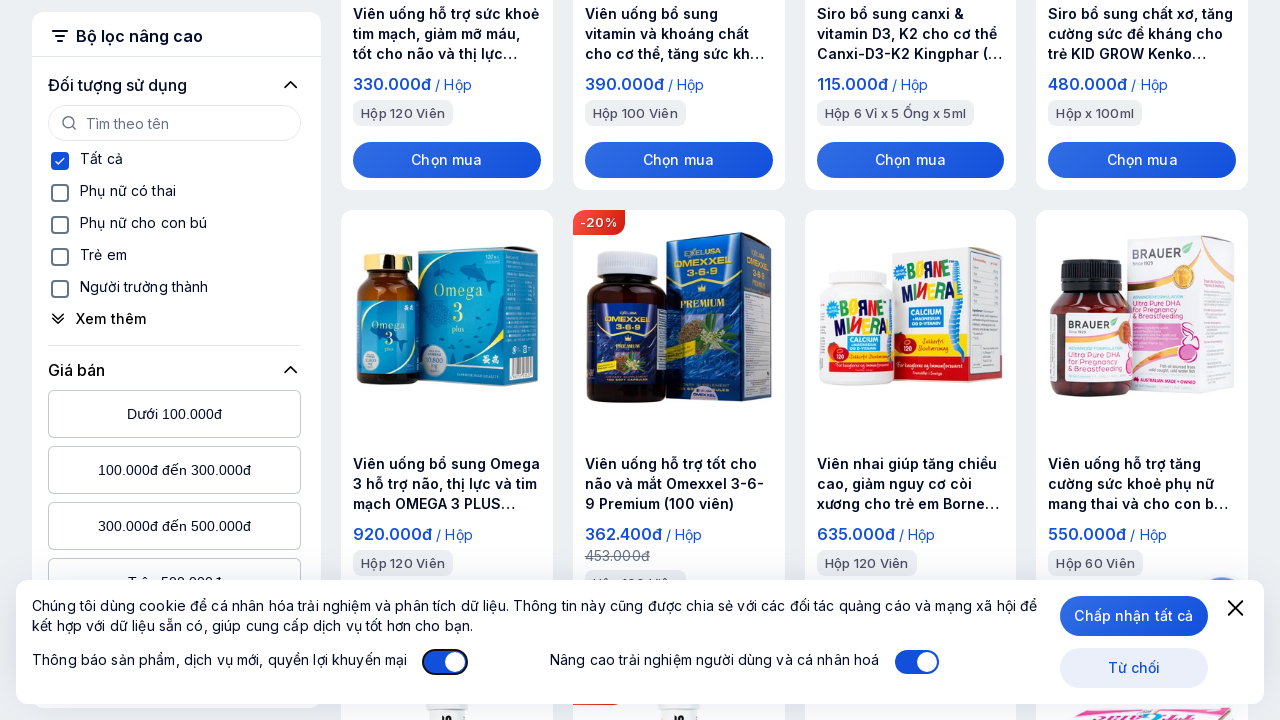

Pressed ArrowDown to scroll (iteration 21/50)
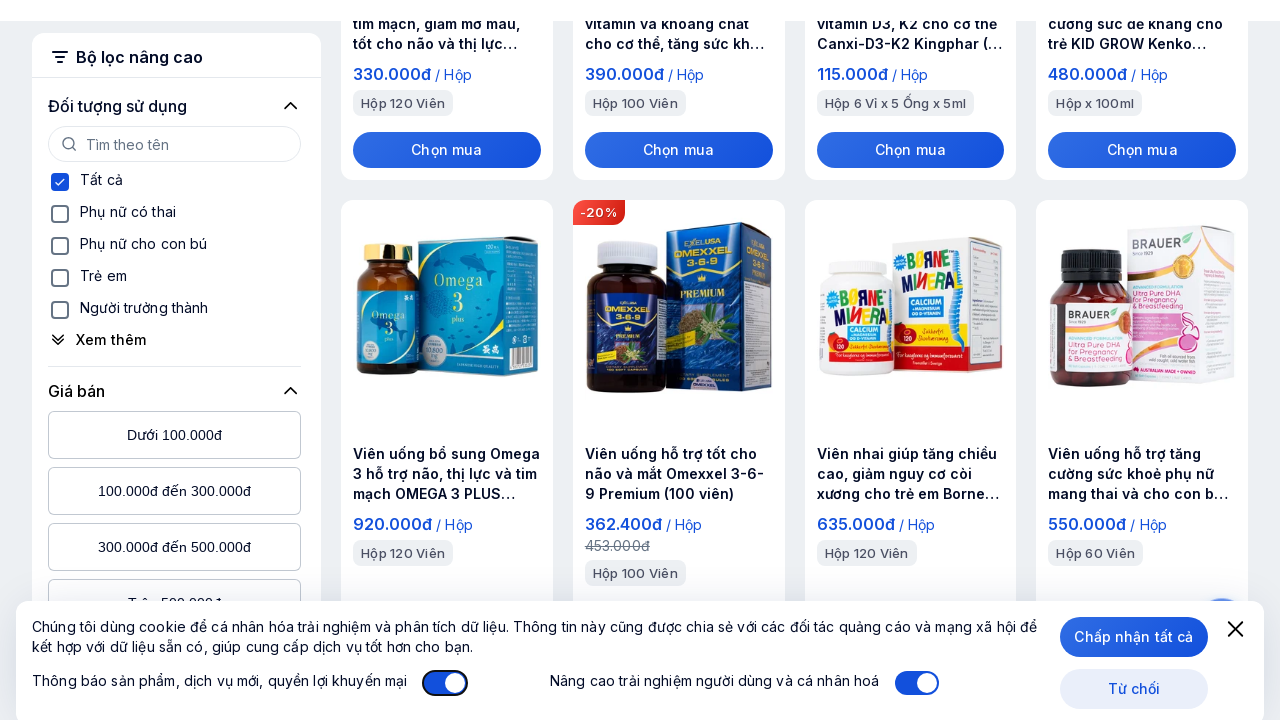

Waited 200ms for content to load after scroll
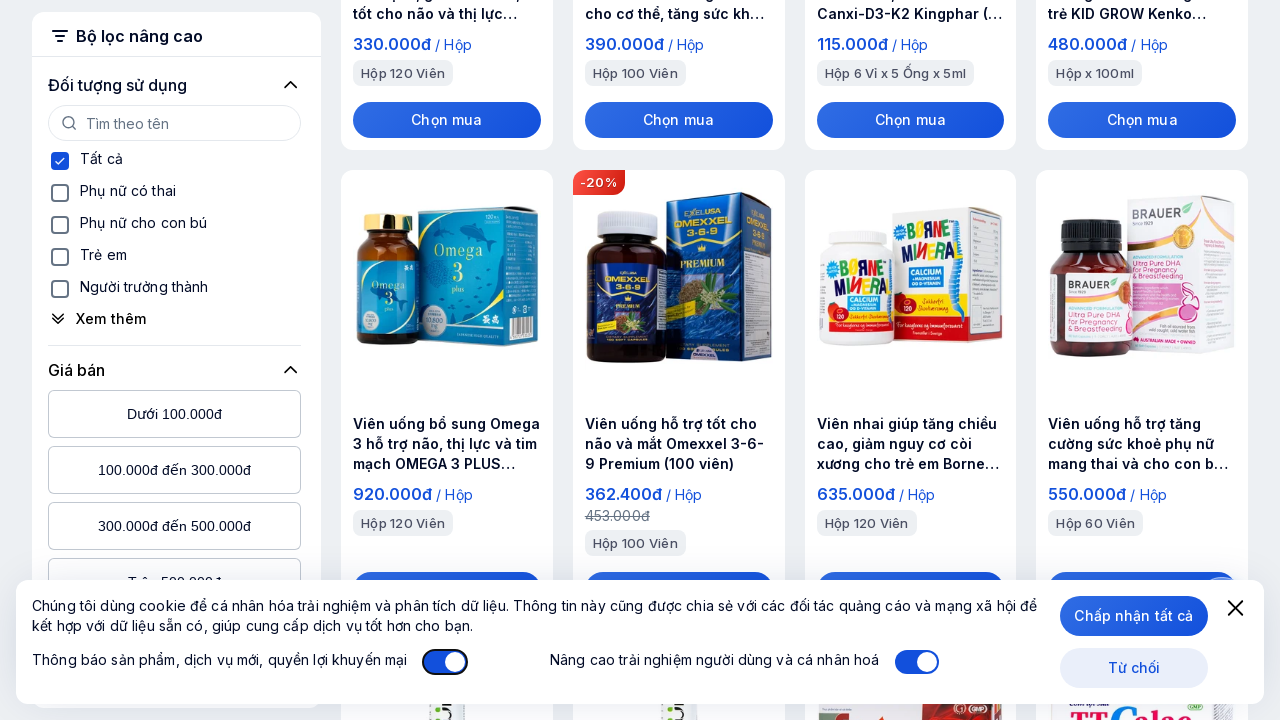

Pressed ArrowDown to scroll (iteration 22/50)
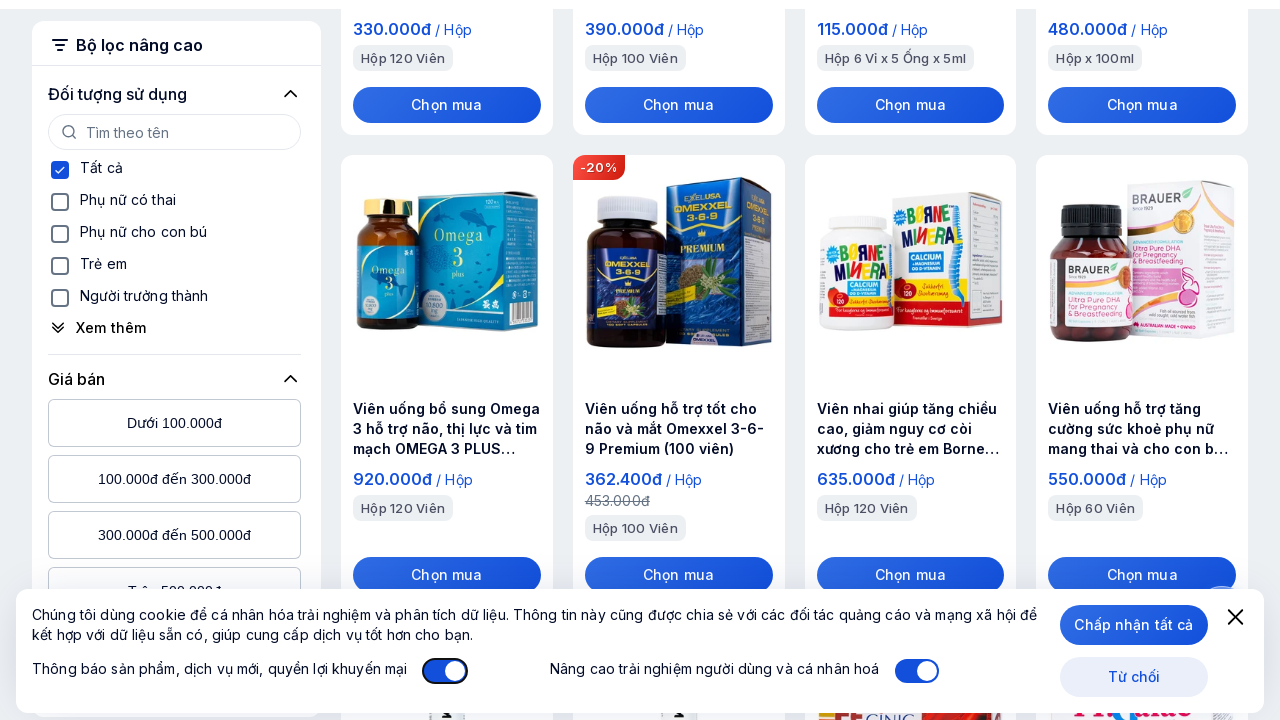

Waited 200ms for content to load after scroll
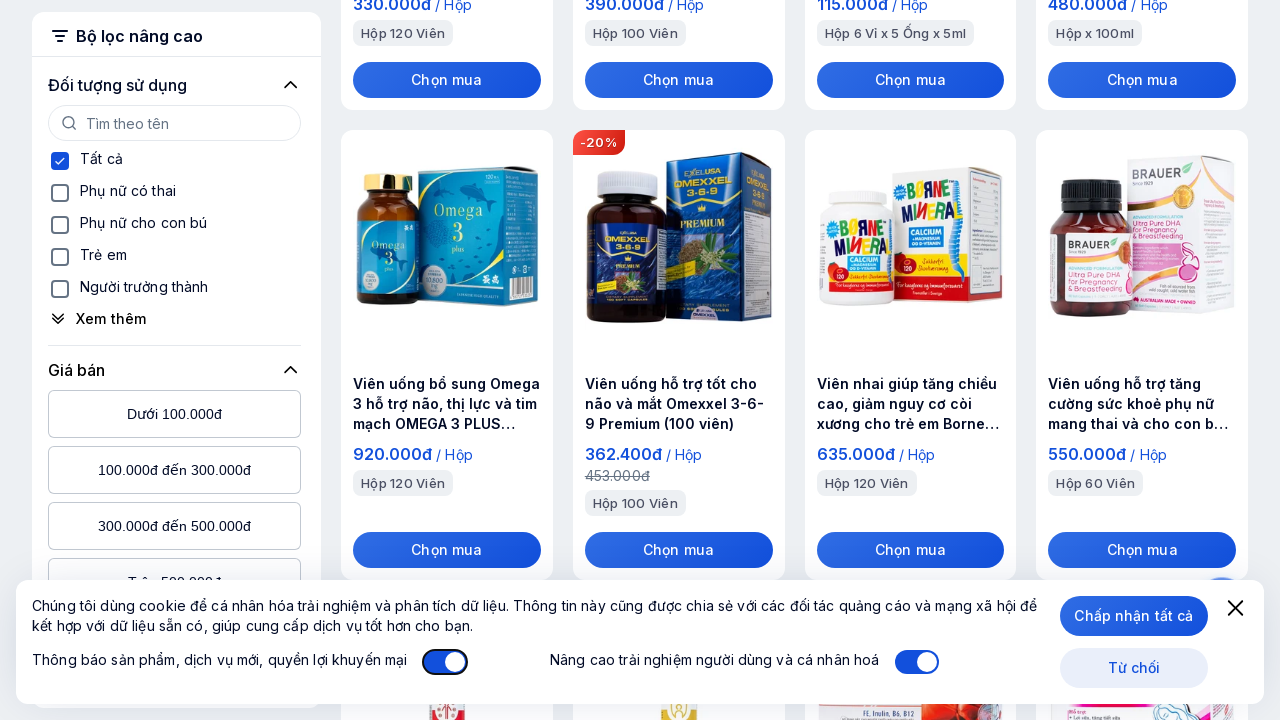

Pressed ArrowDown to scroll (iteration 23/50)
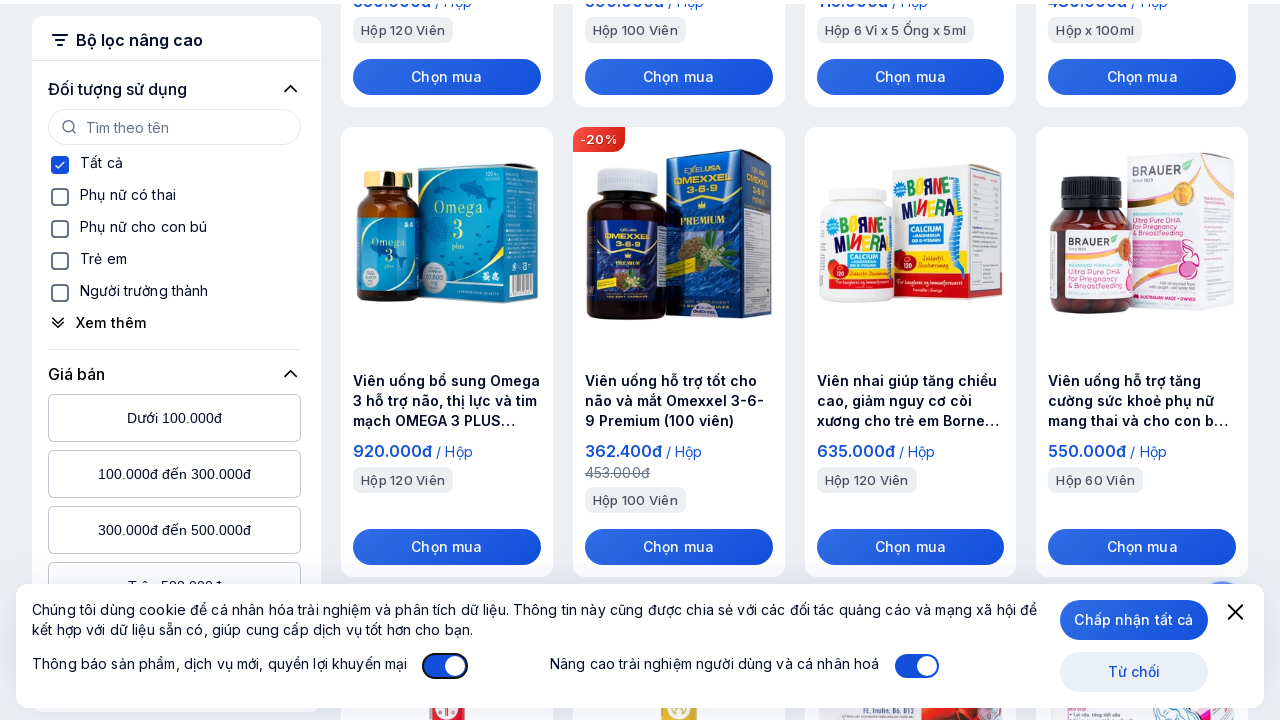

Waited 200ms for content to load after scroll
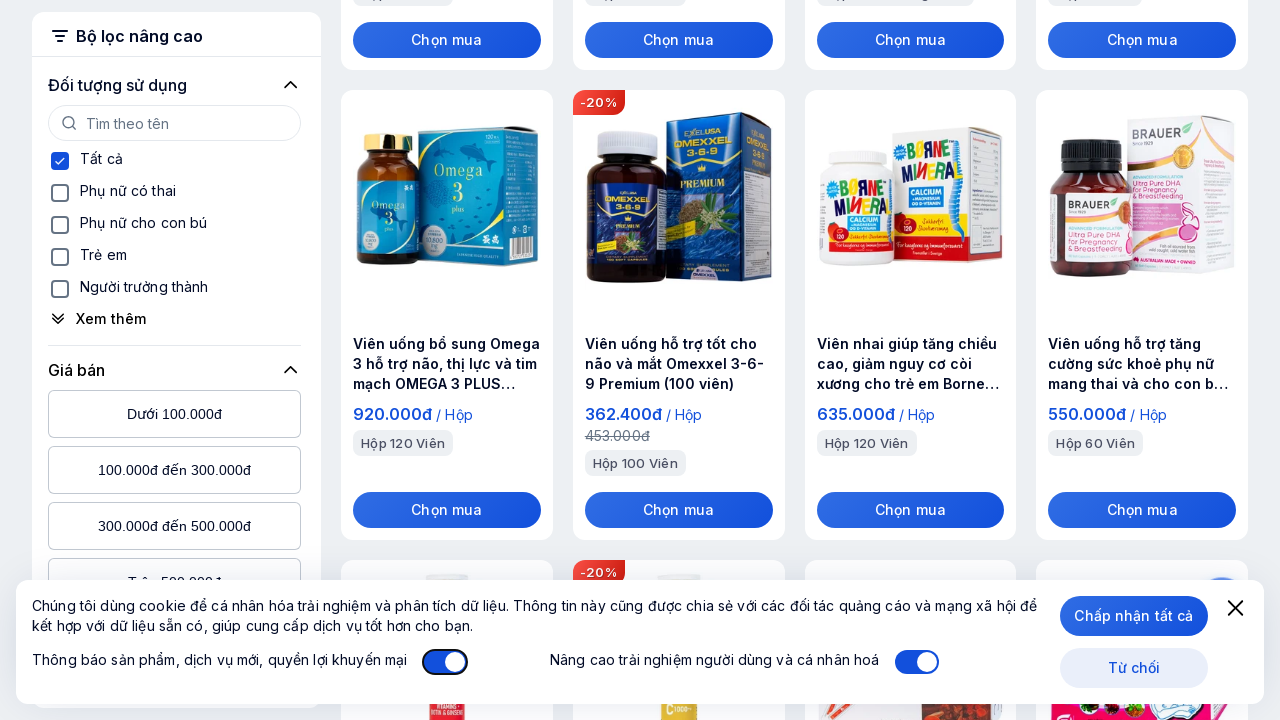

Pressed ArrowDown to scroll (iteration 24/50)
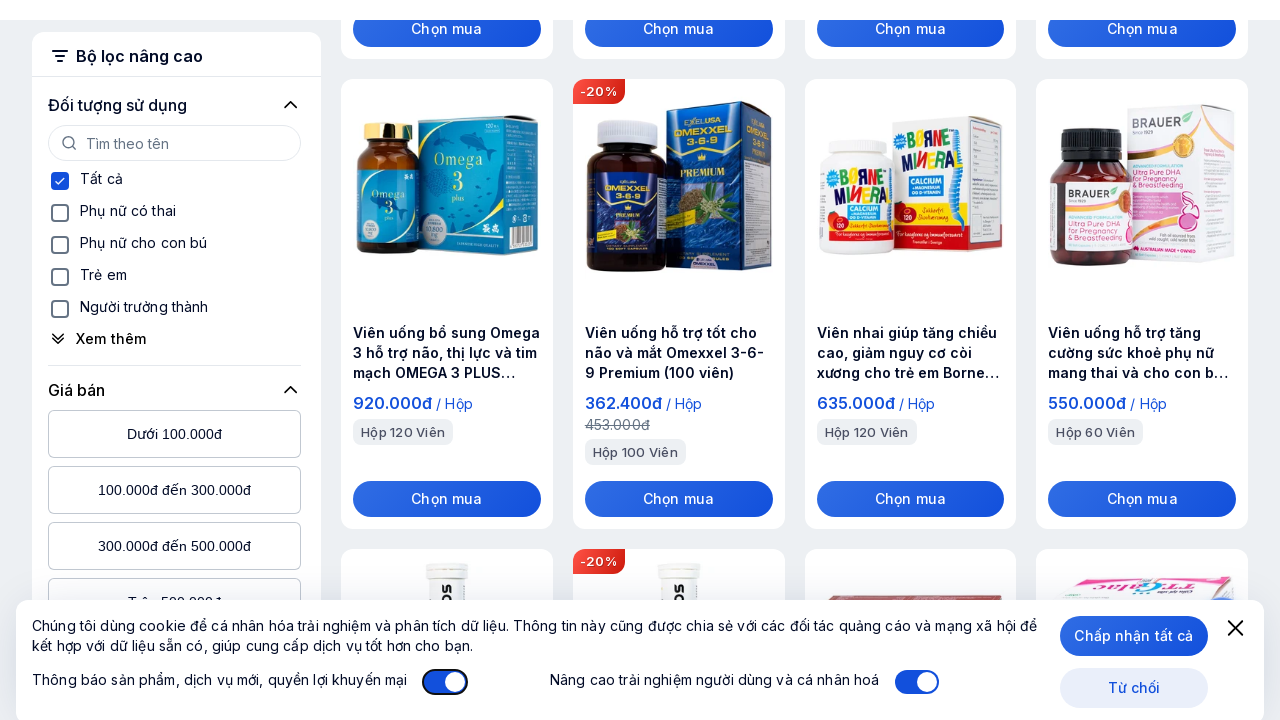

Waited 200ms for content to load after scroll
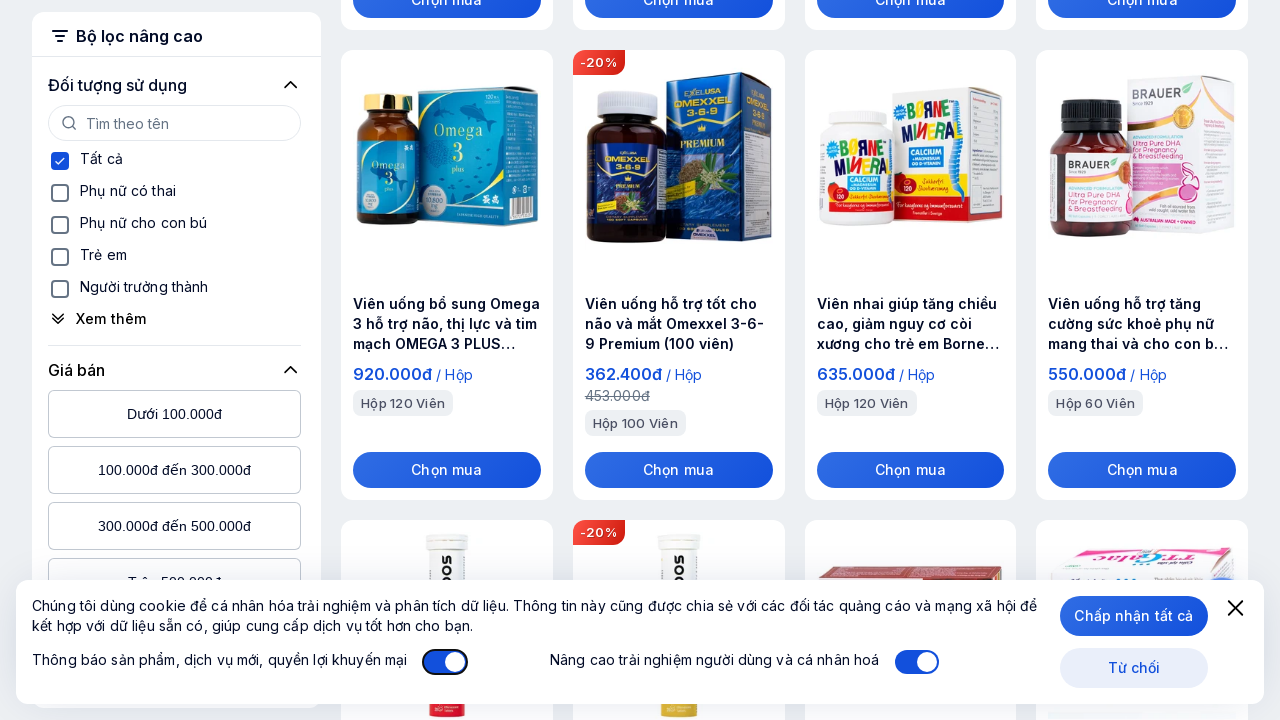

Pressed ArrowDown to scroll (iteration 25/50)
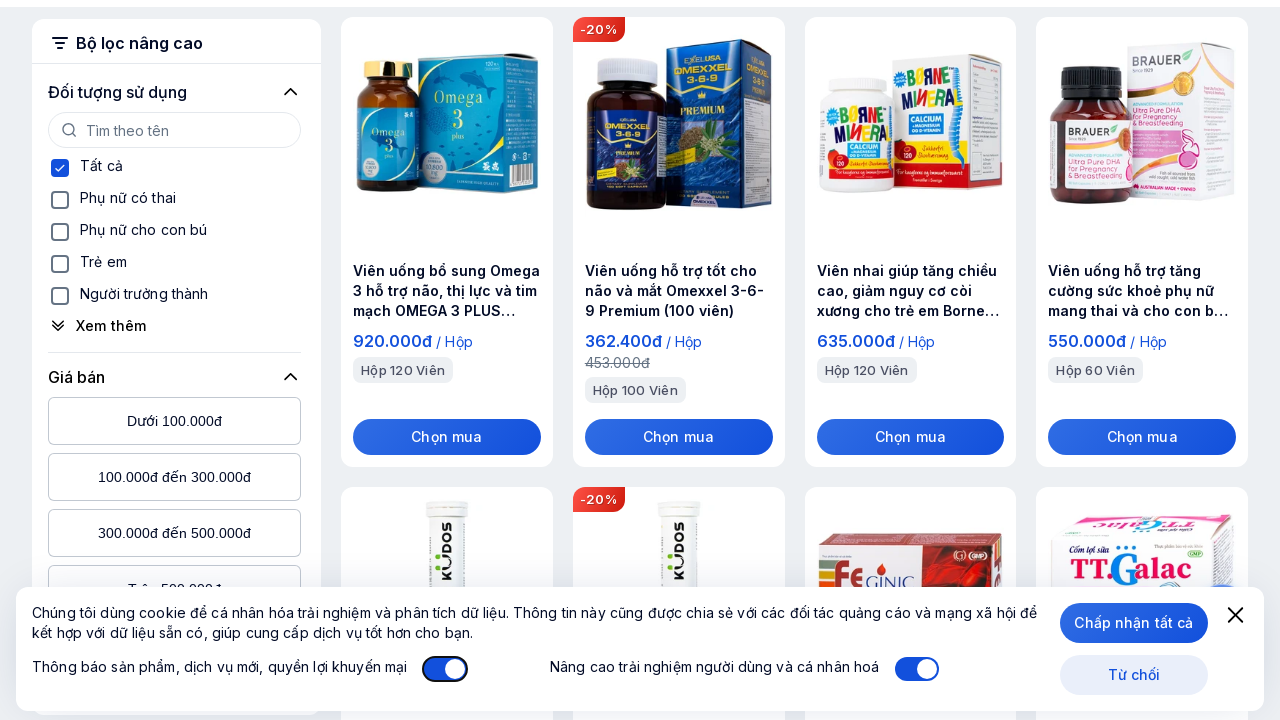

Waited 200ms for content to load after scroll
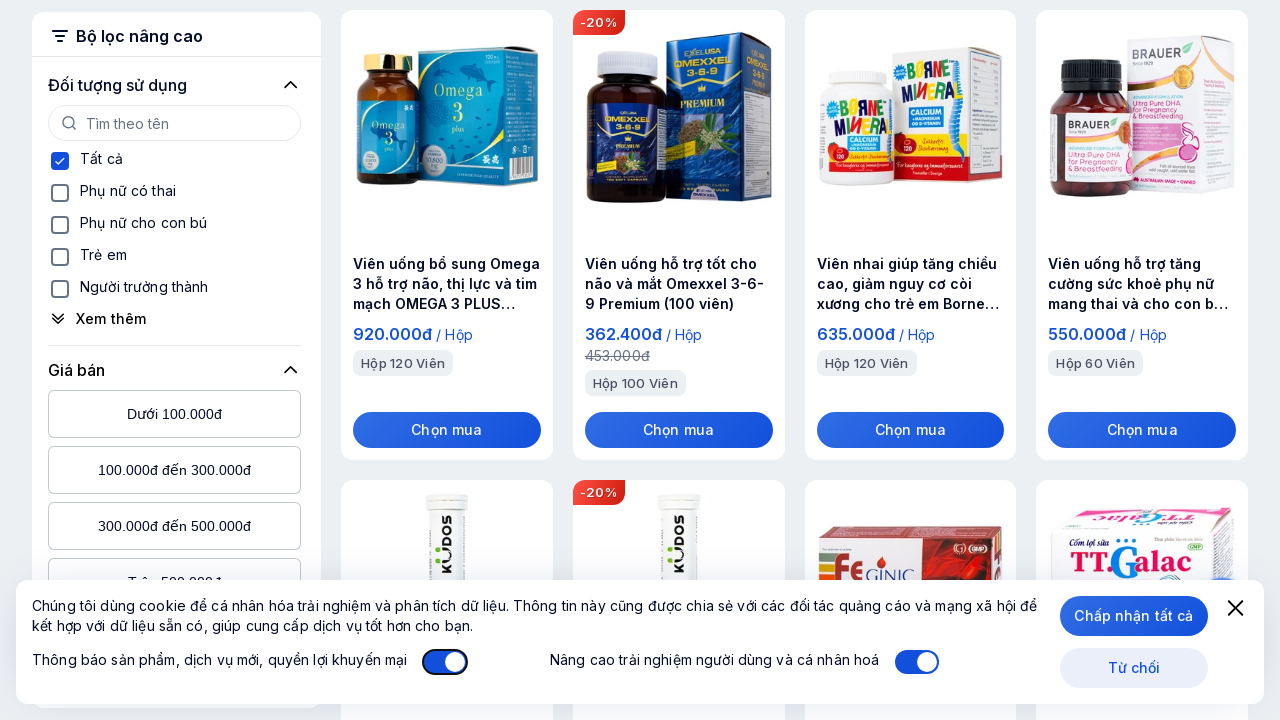

Pressed ArrowDown to scroll (iteration 26/50)
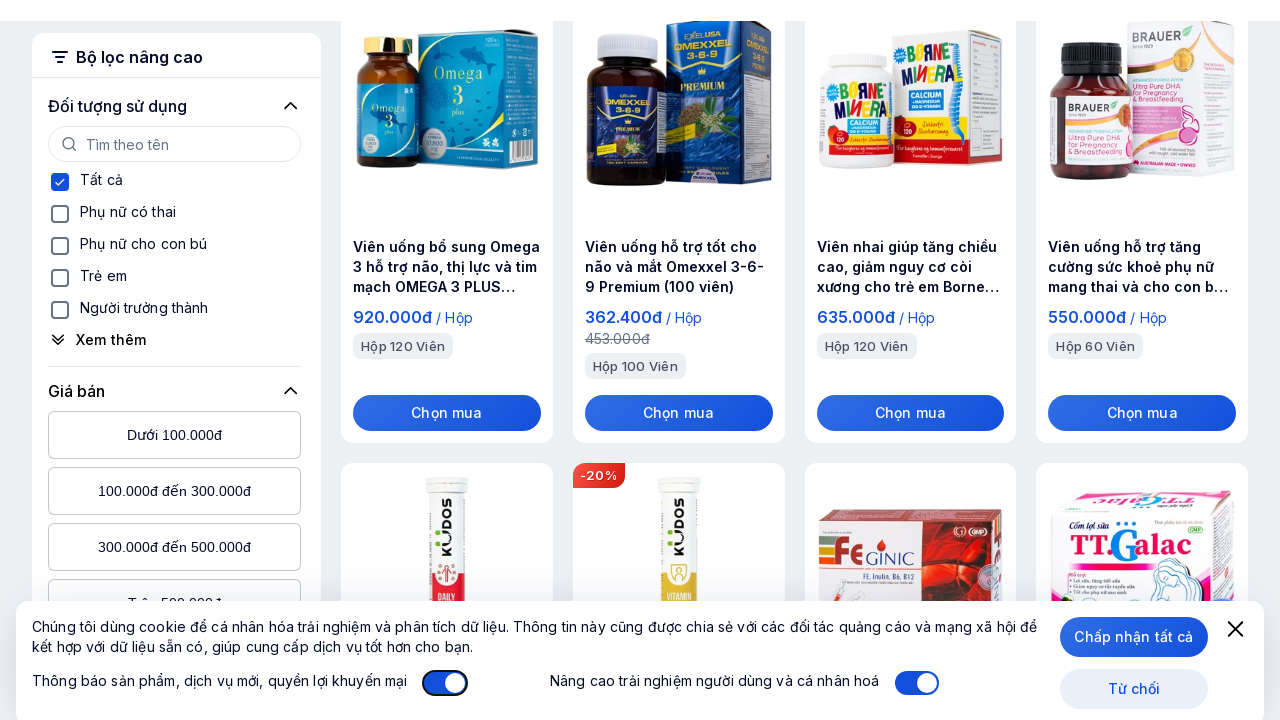

Waited 200ms for content to load after scroll
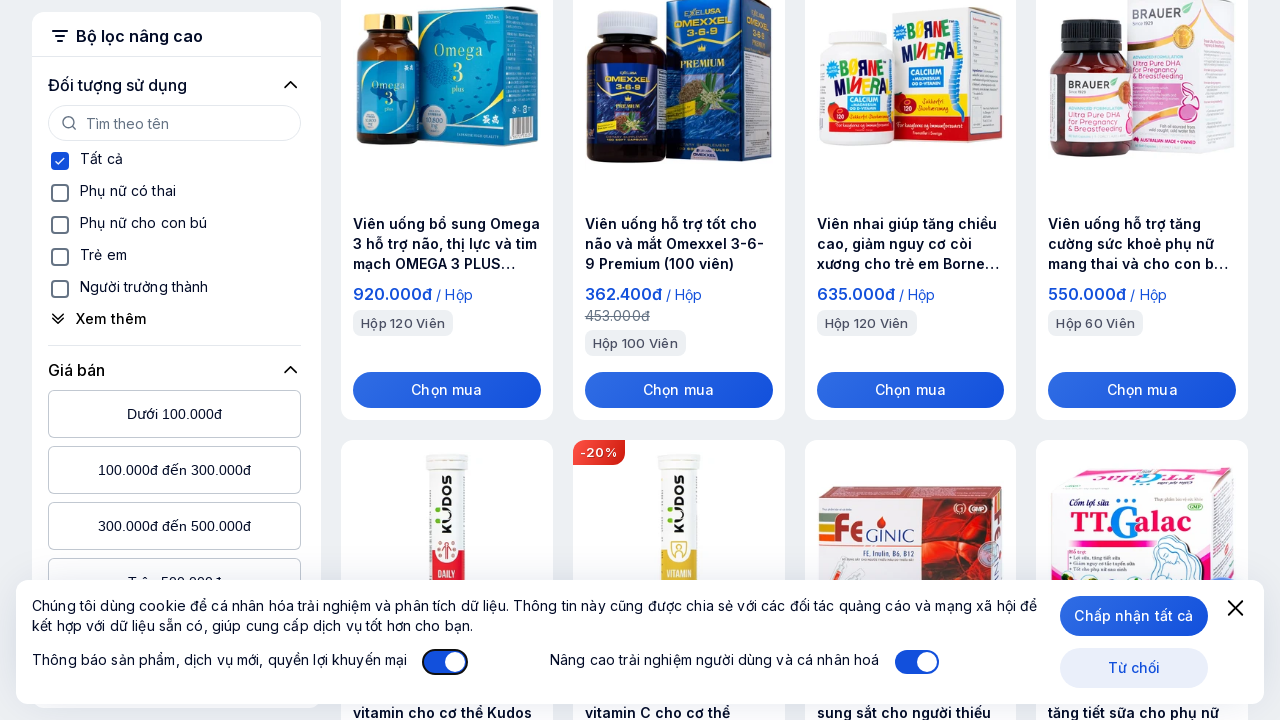

Pressed ArrowDown to scroll (iteration 27/50)
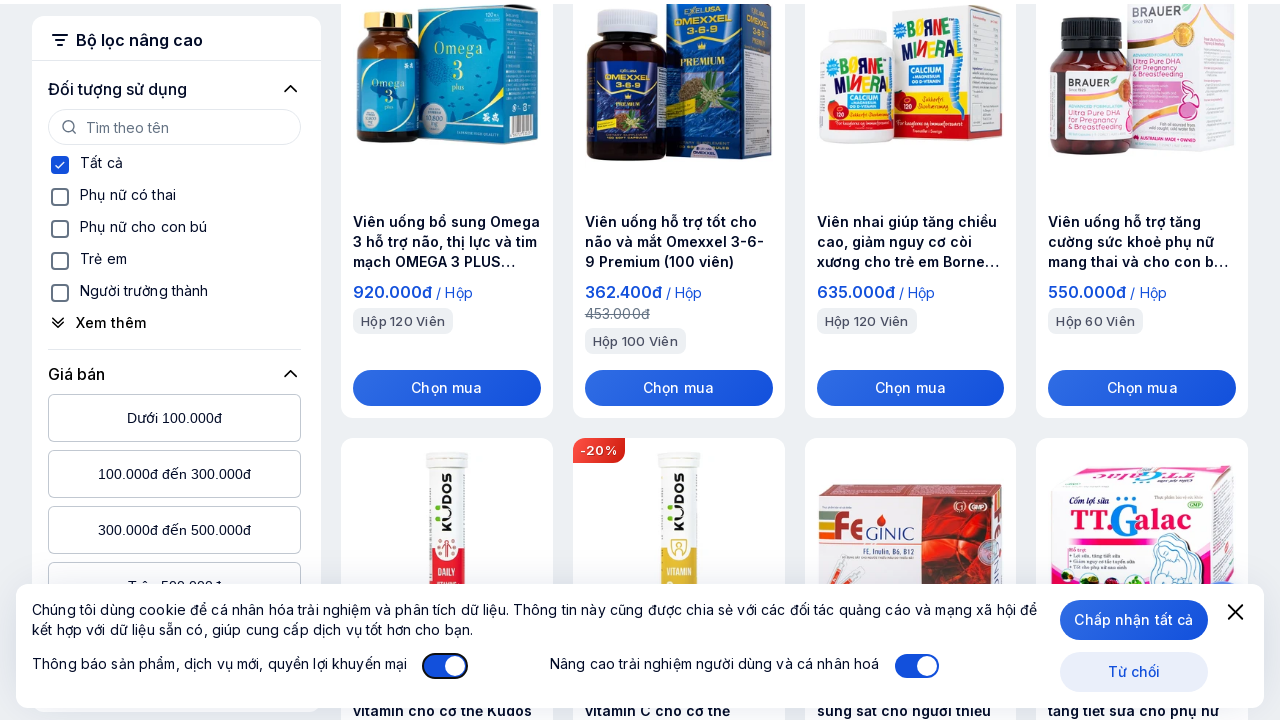

Waited 200ms for content to load after scroll
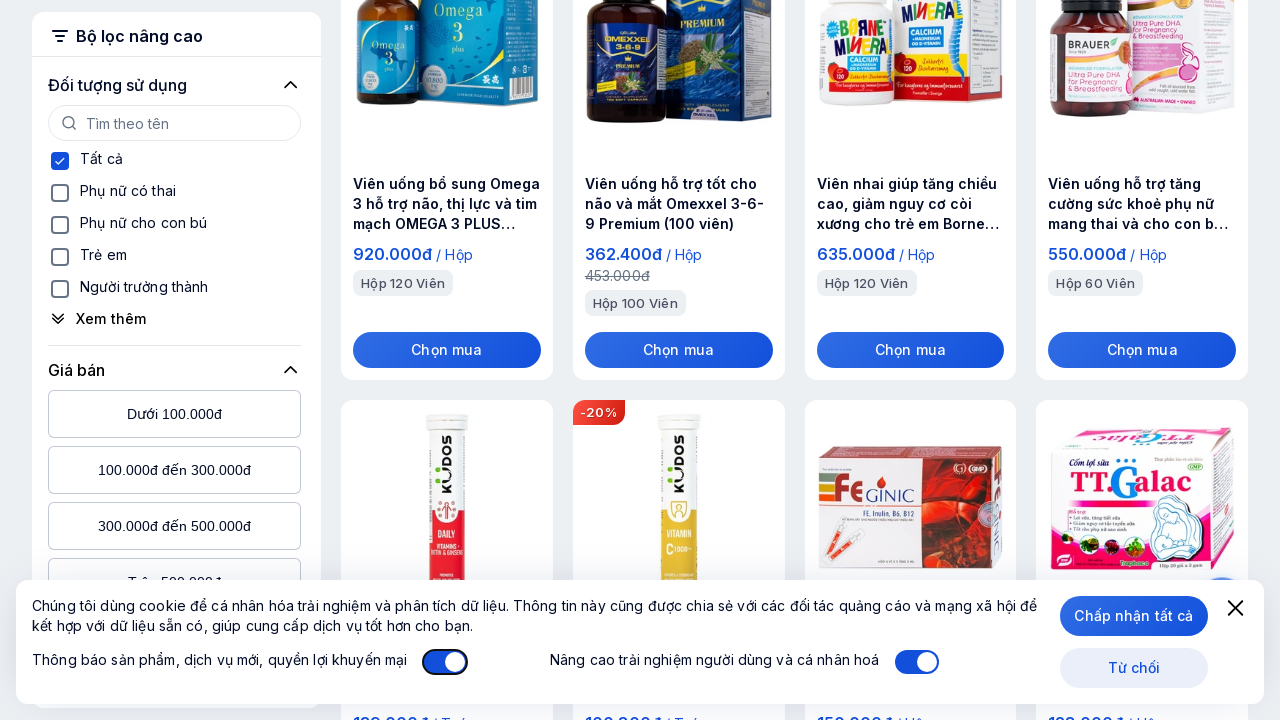

Pressed ArrowDown to scroll (iteration 28/50)
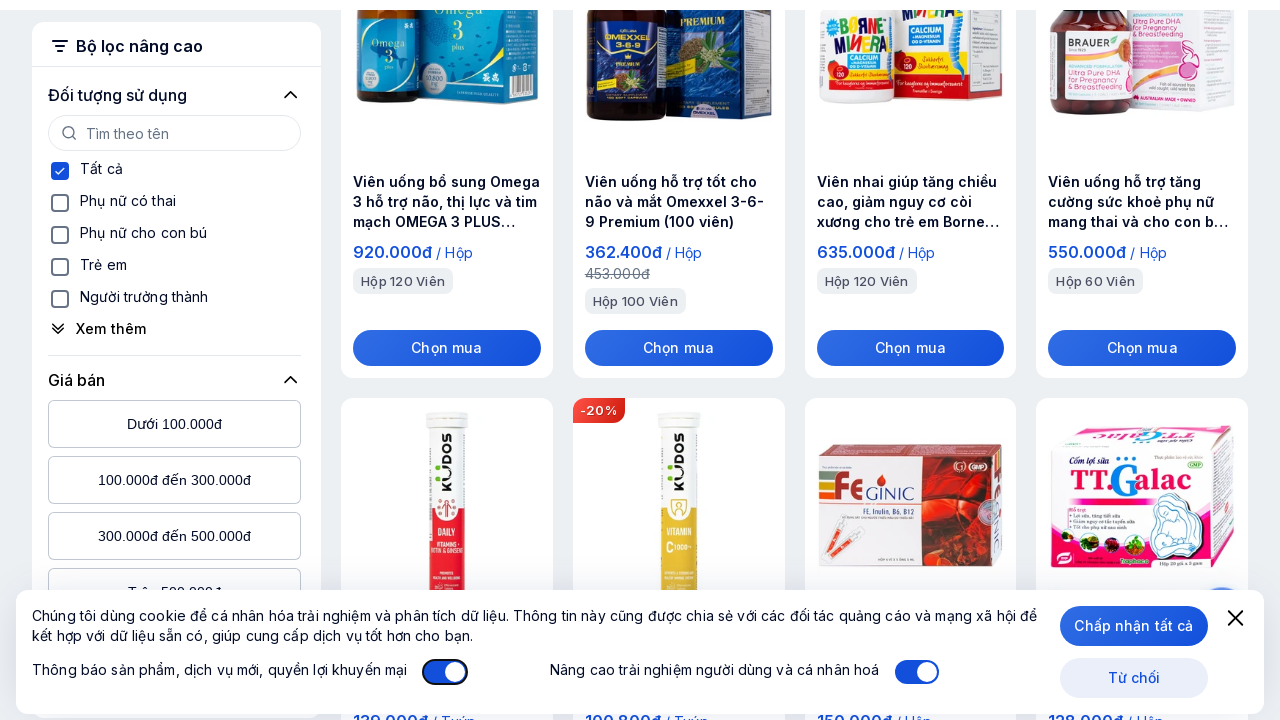

Waited 200ms for content to load after scroll
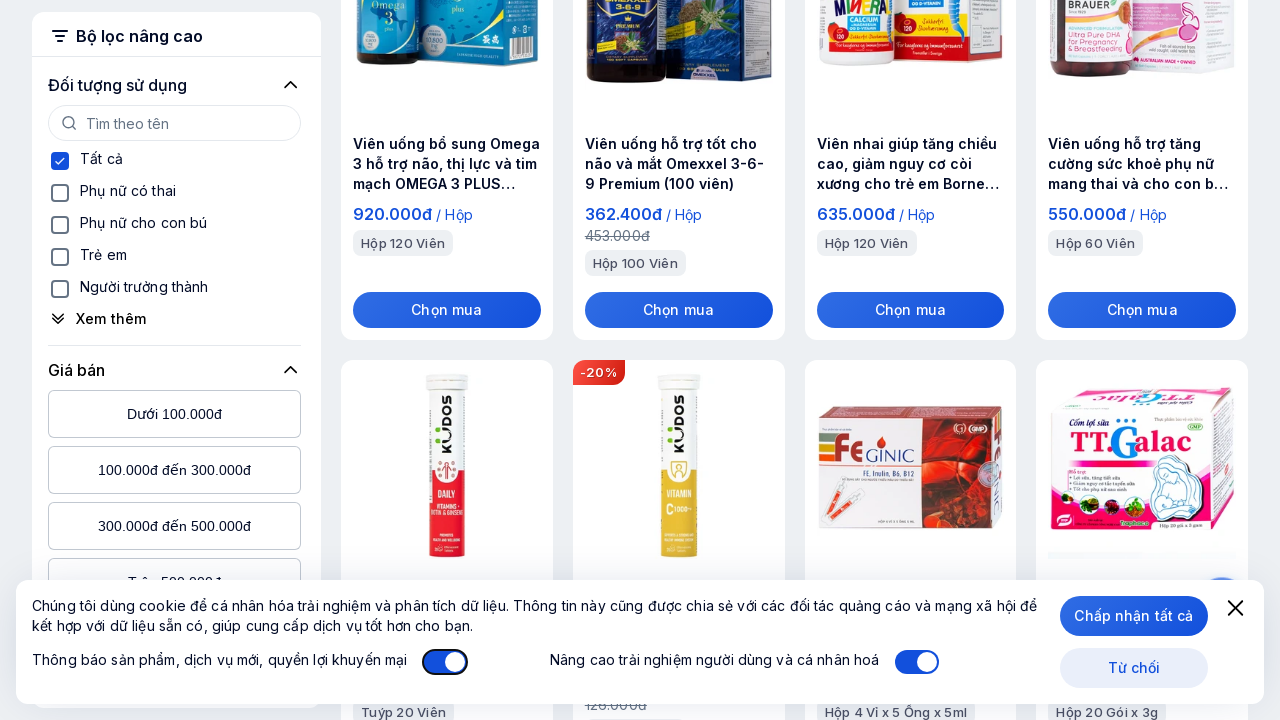

Pressed ArrowDown to scroll (iteration 29/50)
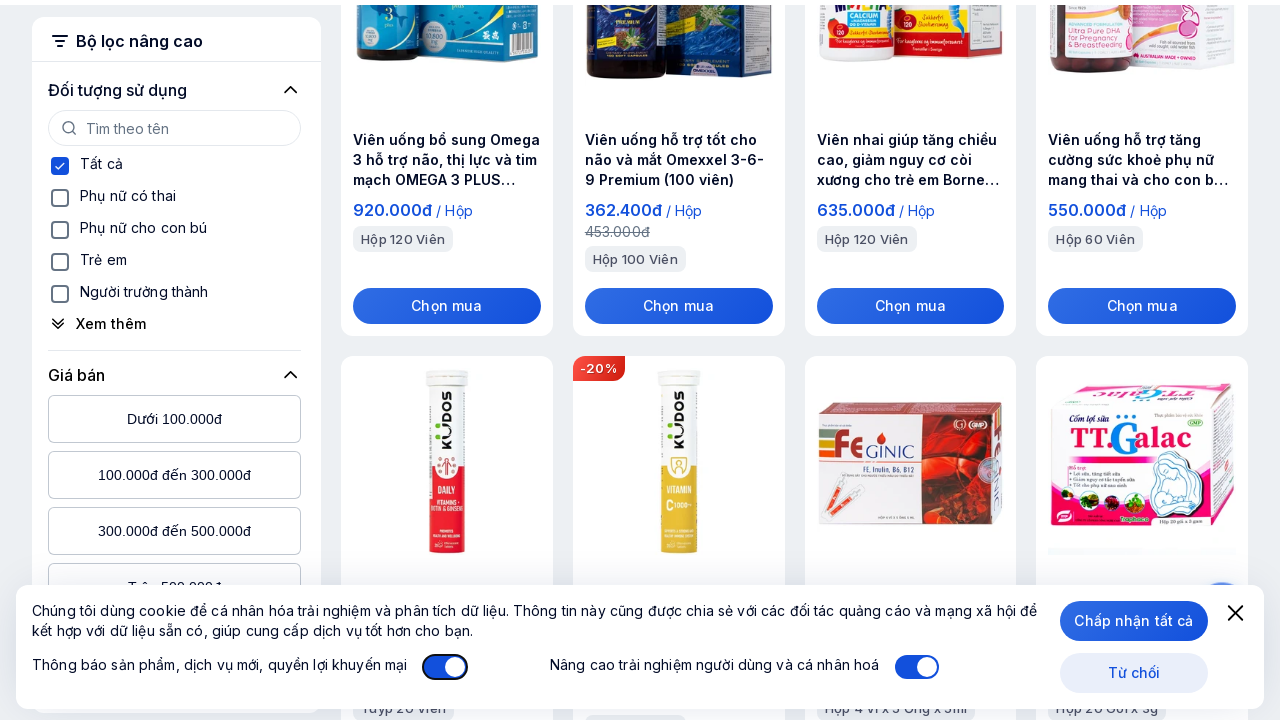

Waited 200ms for content to load after scroll
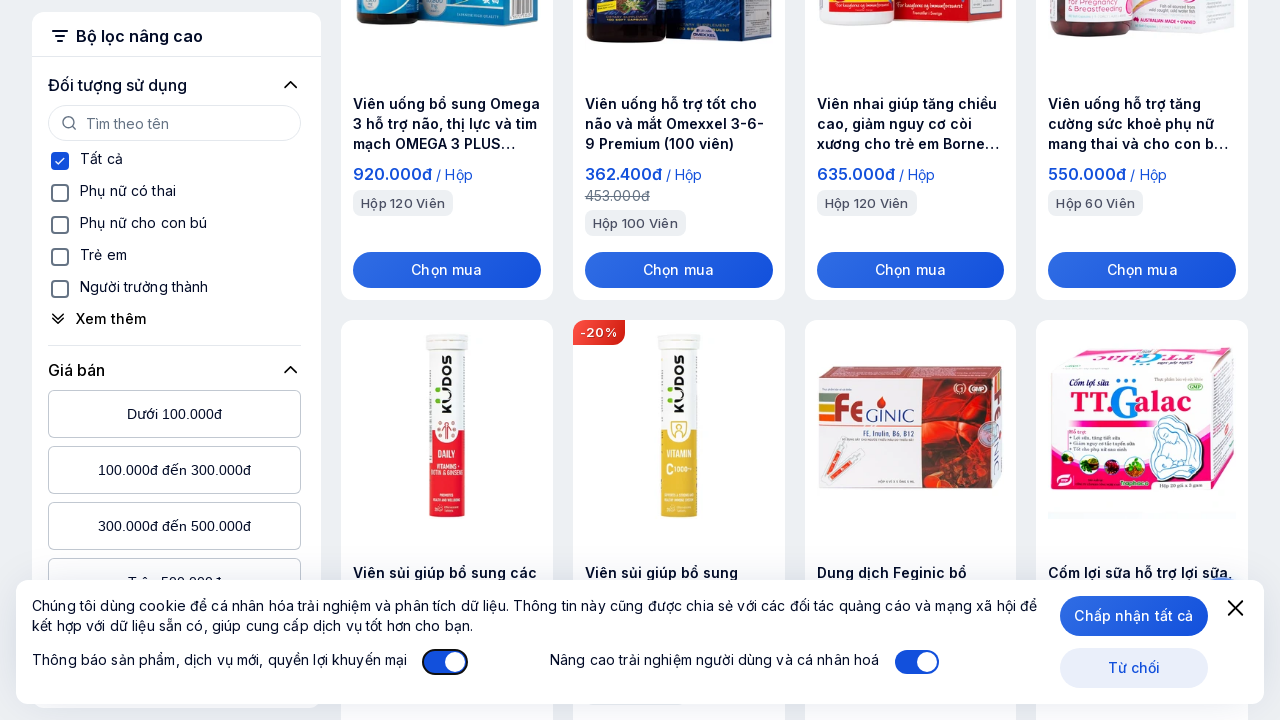

Pressed ArrowDown to scroll (iteration 30/50)
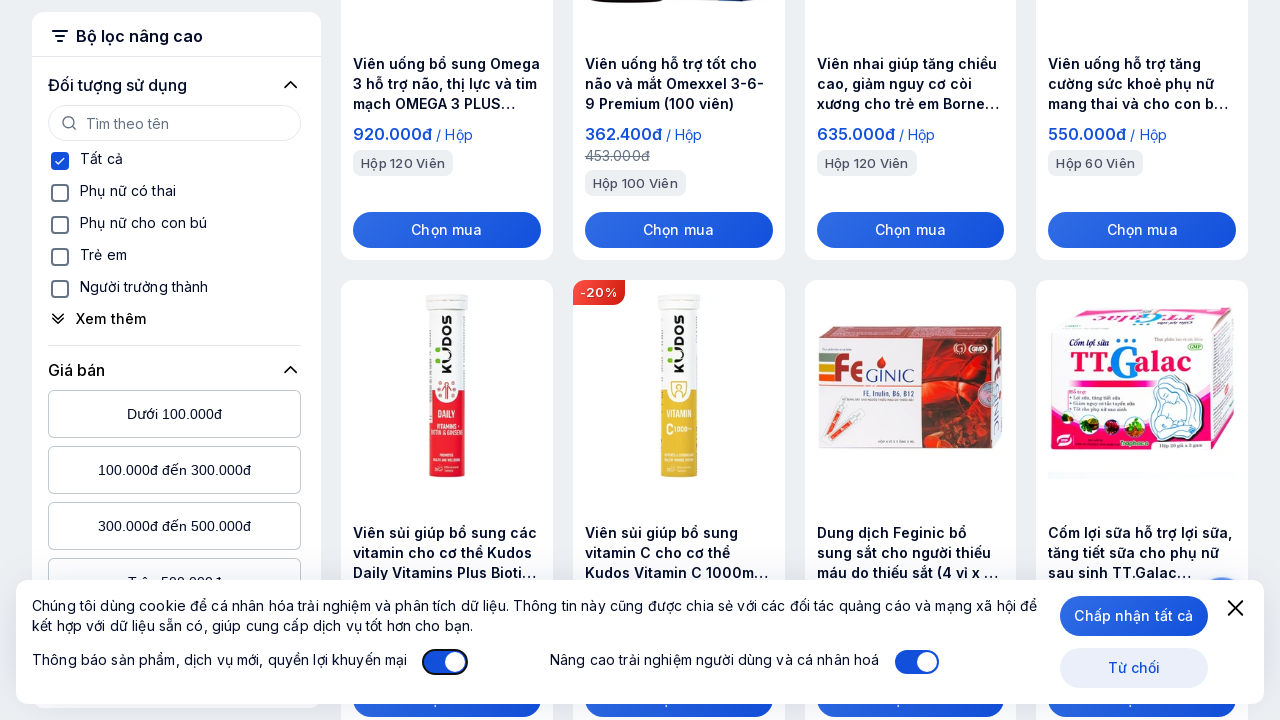

Waited 200ms for content to load after scroll
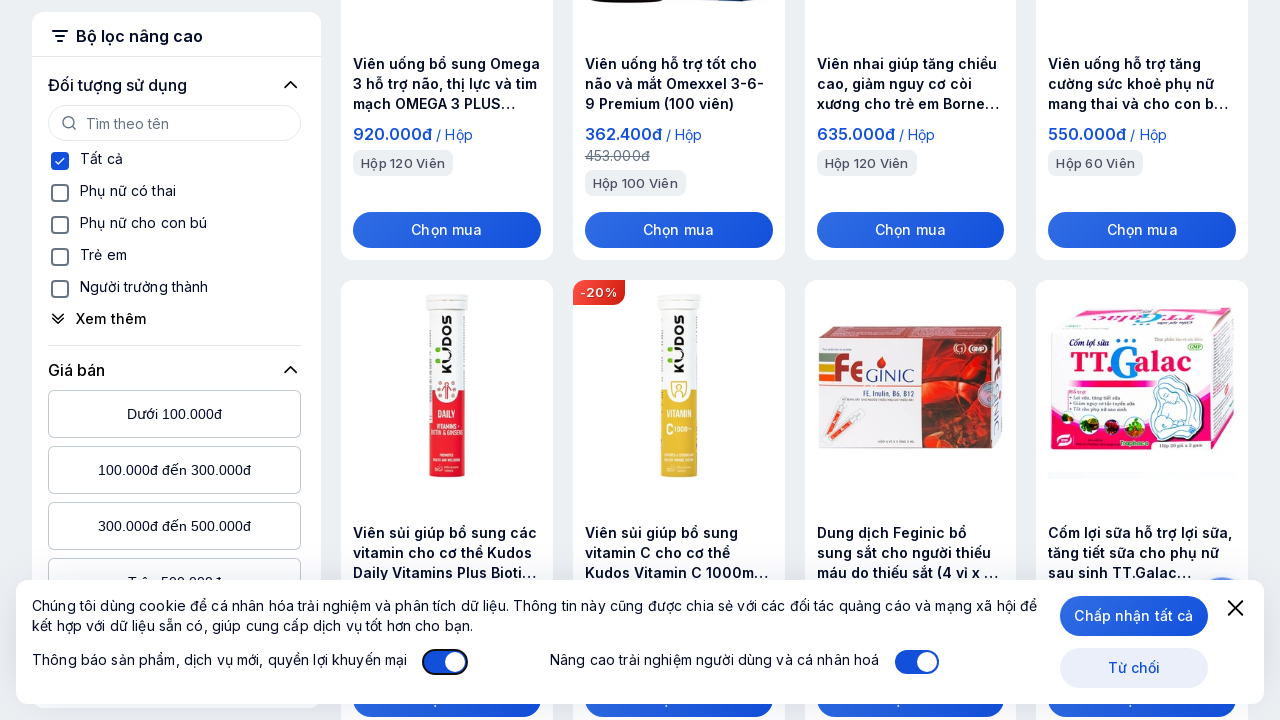

Pressed ArrowDown to scroll (iteration 31/50)
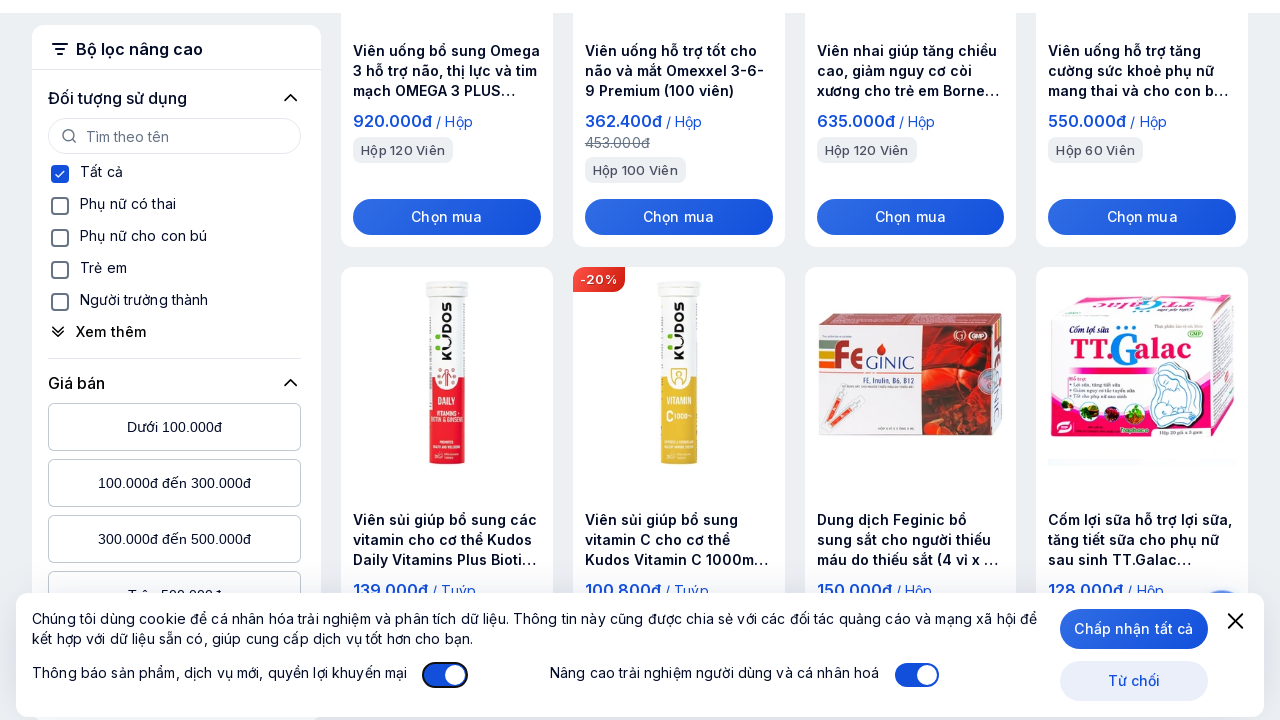

Waited 200ms for content to load after scroll
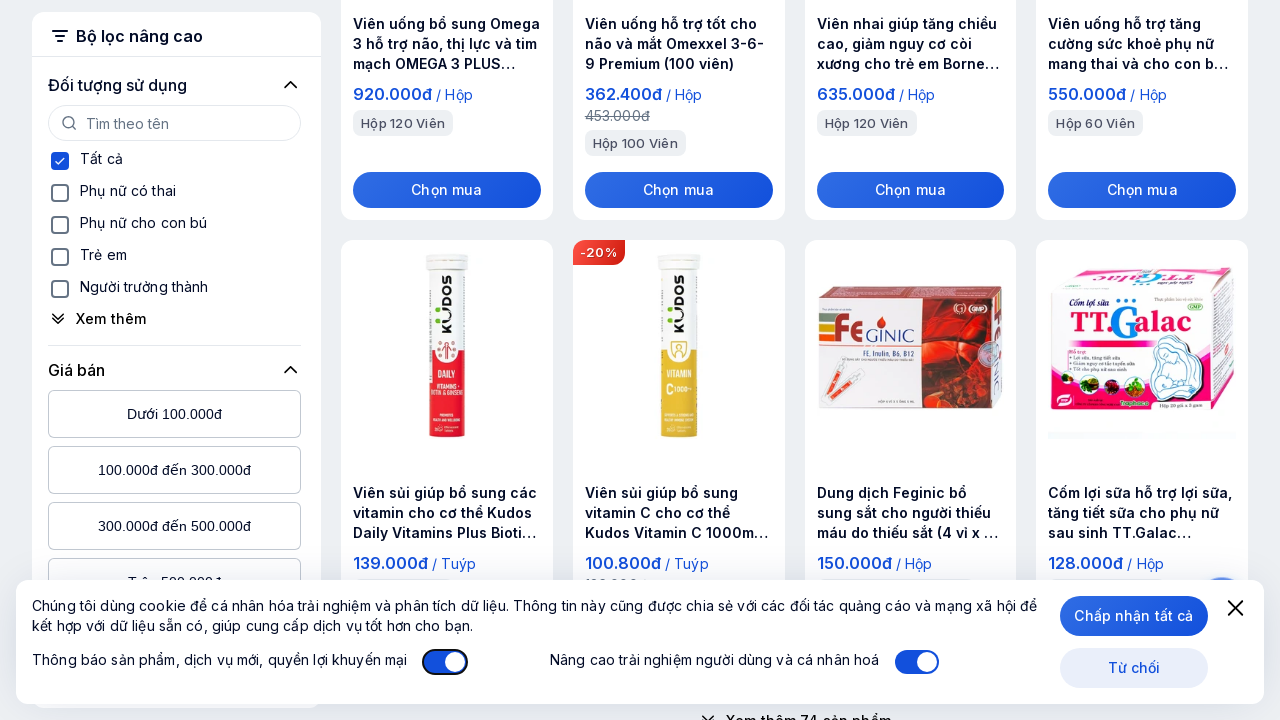

Pressed ArrowDown to scroll (iteration 32/50)
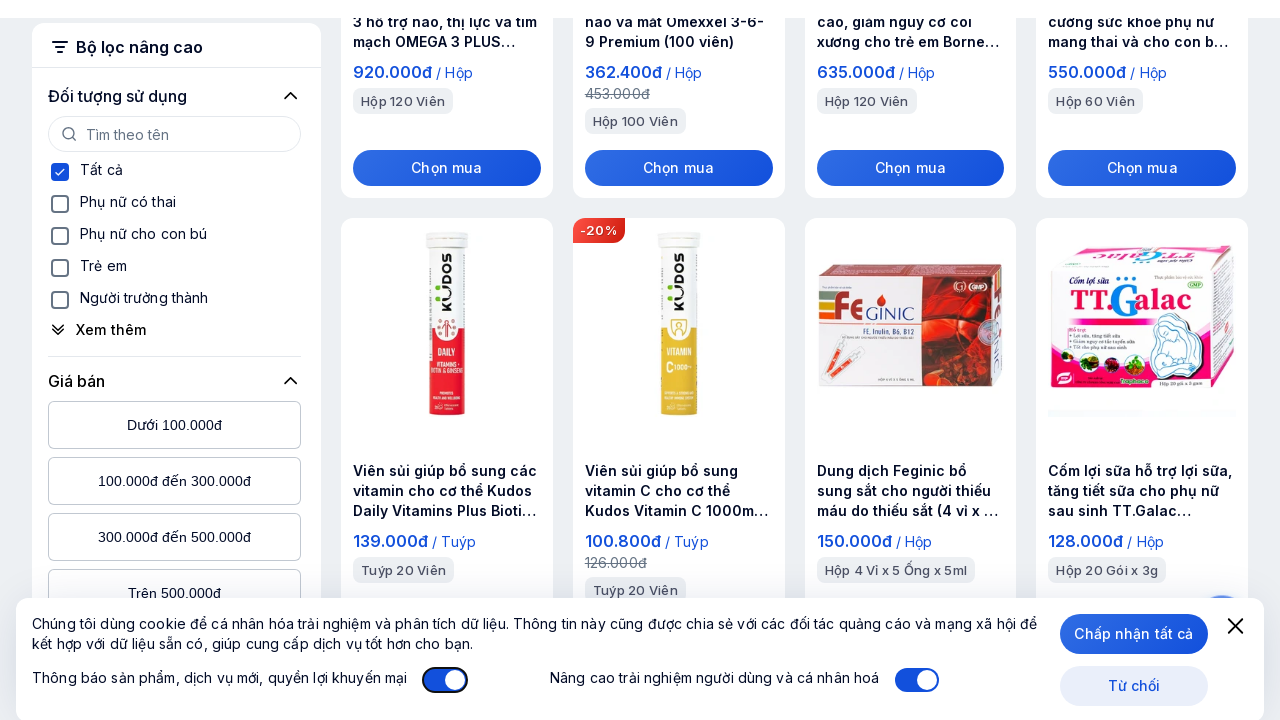

Waited 200ms for content to load after scroll
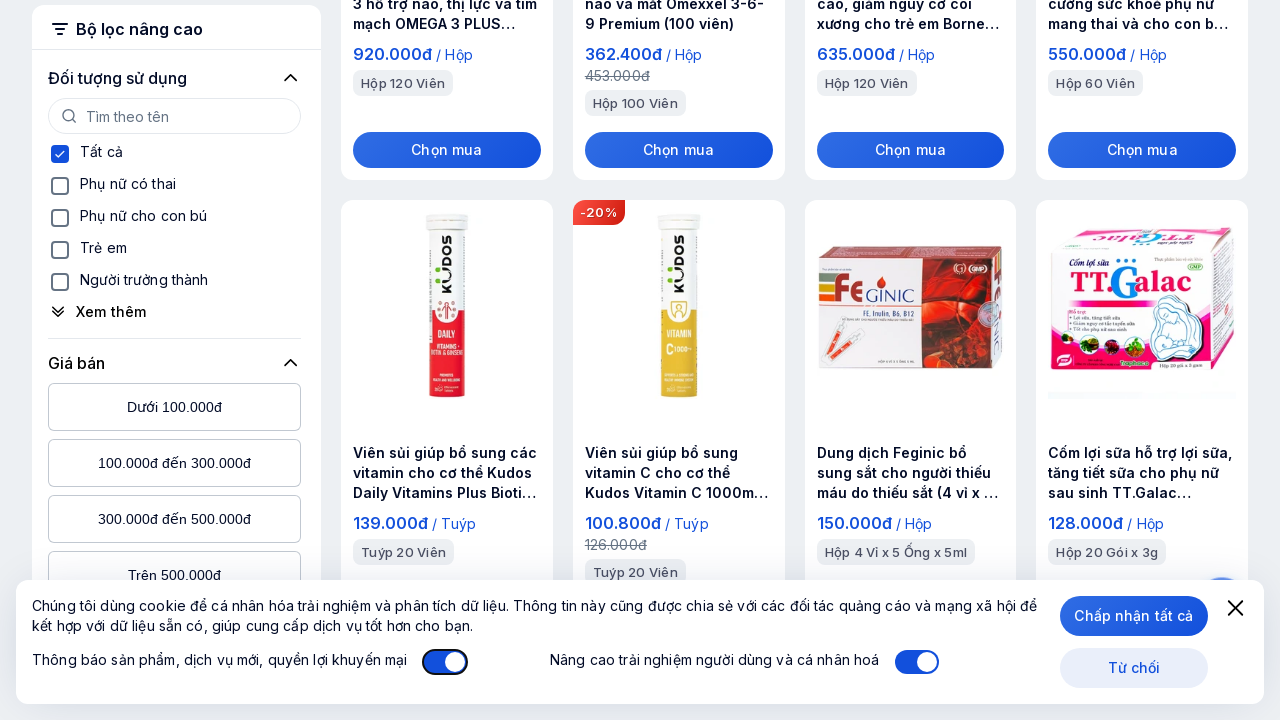

Pressed ArrowDown to scroll (iteration 33/50)
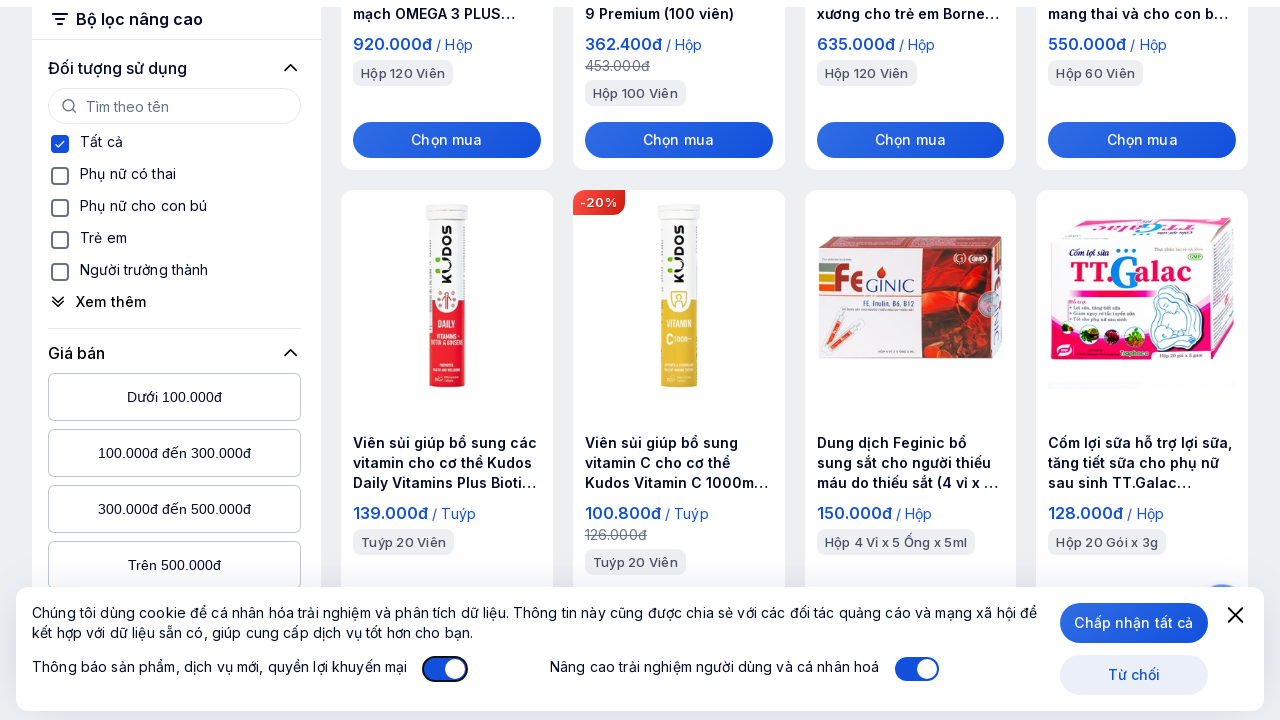

Waited 200ms for content to load after scroll
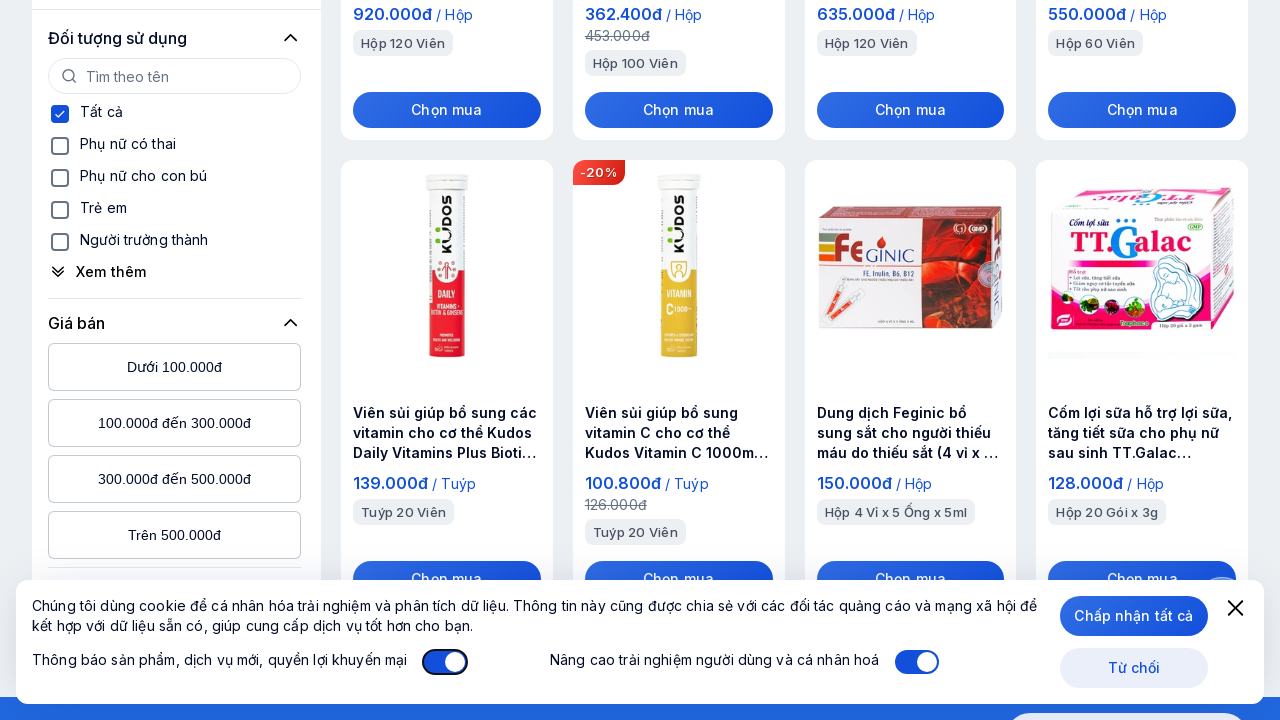

Pressed ArrowDown to scroll (iteration 34/50)
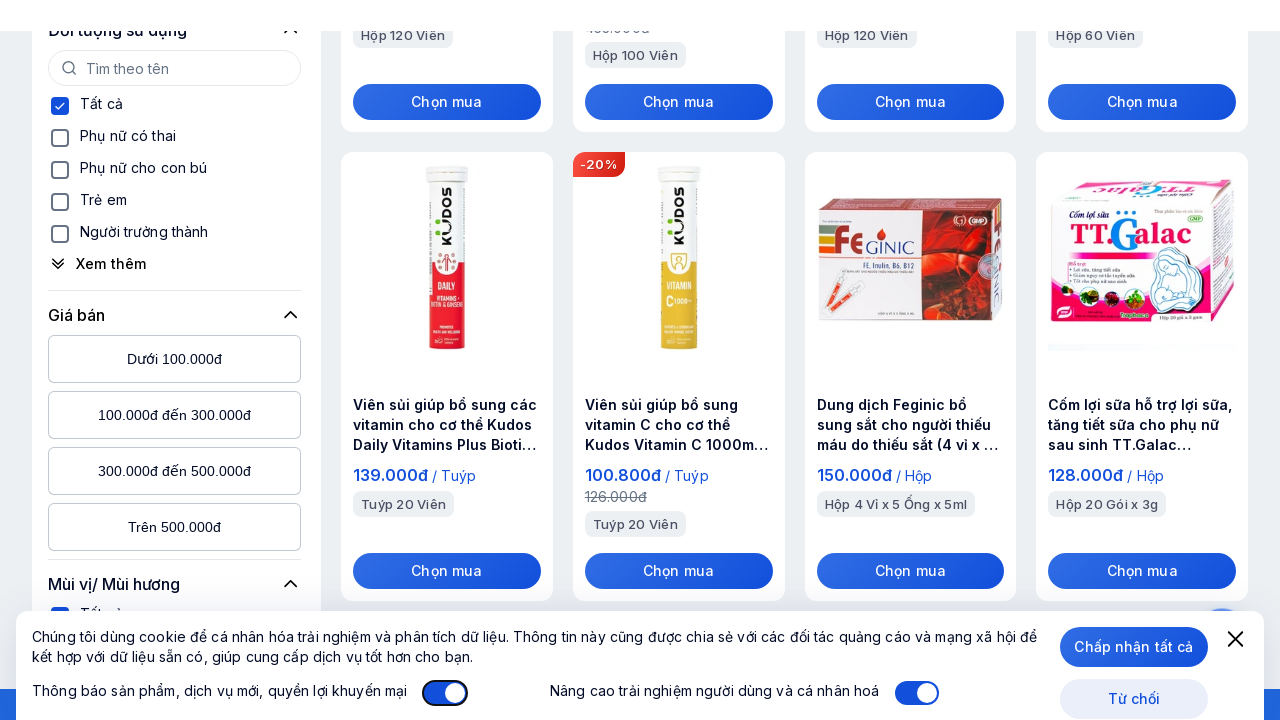

Waited 200ms for content to load after scroll
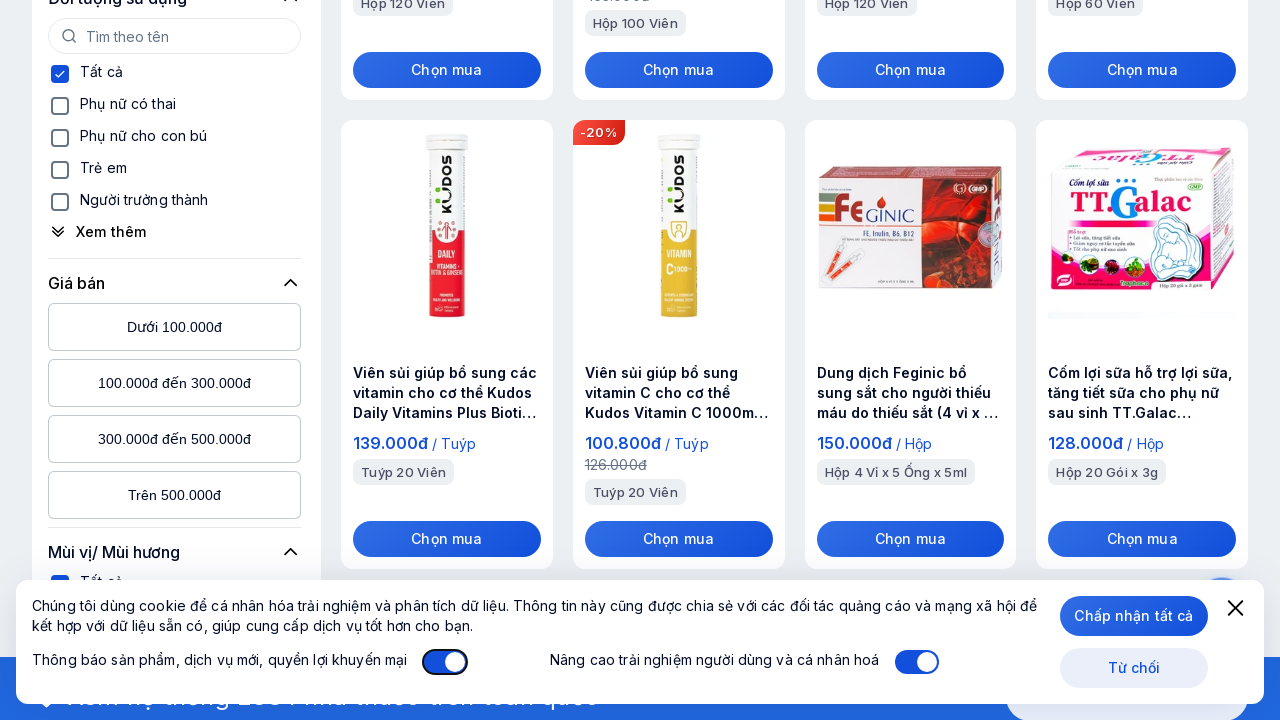

Pressed ArrowDown to scroll (iteration 35/50)
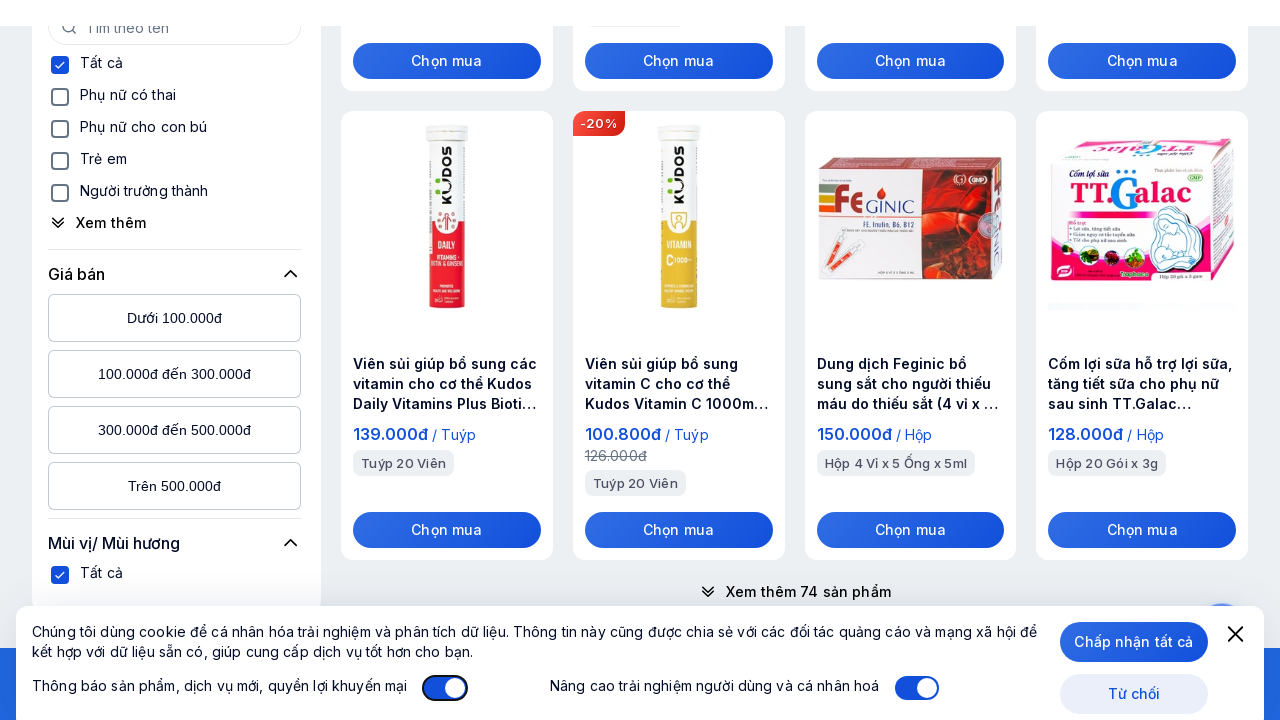

Waited 200ms for content to load after scroll
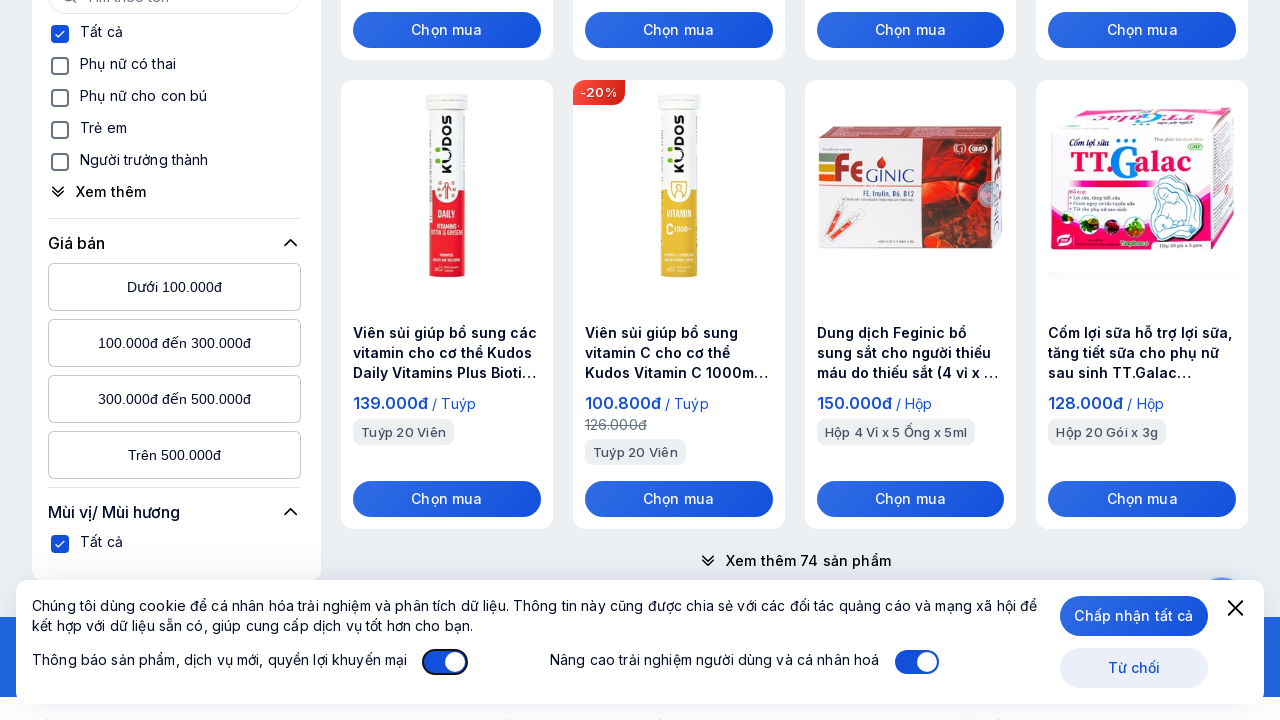

Pressed ArrowDown to scroll (iteration 36/50)
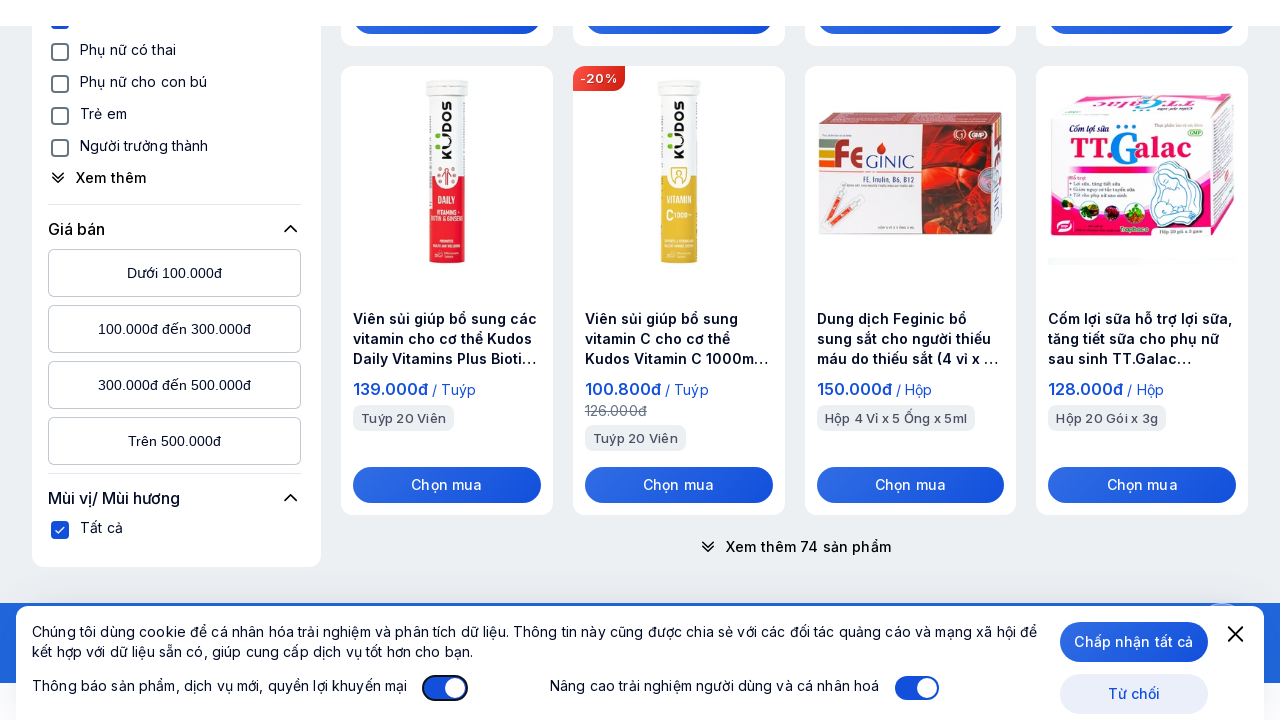

Waited 200ms for content to load after scroll
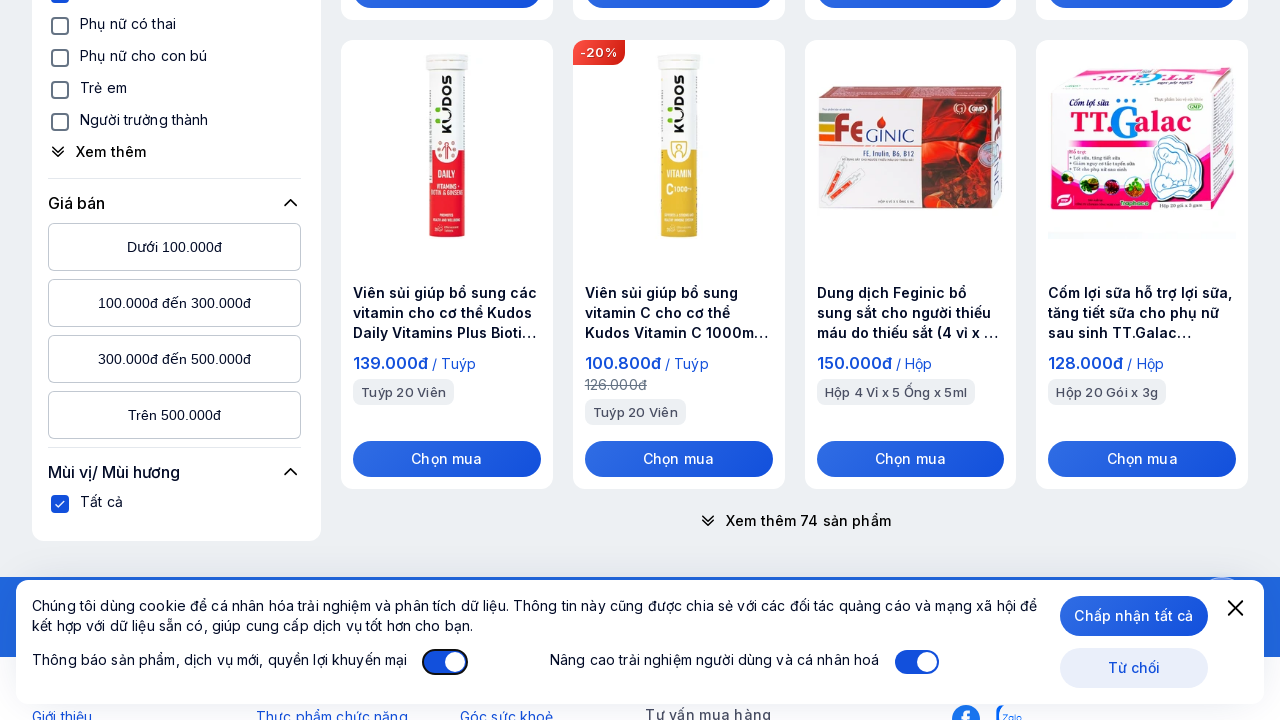

Pressed ArrowDown to scroll (iteration 37/50)
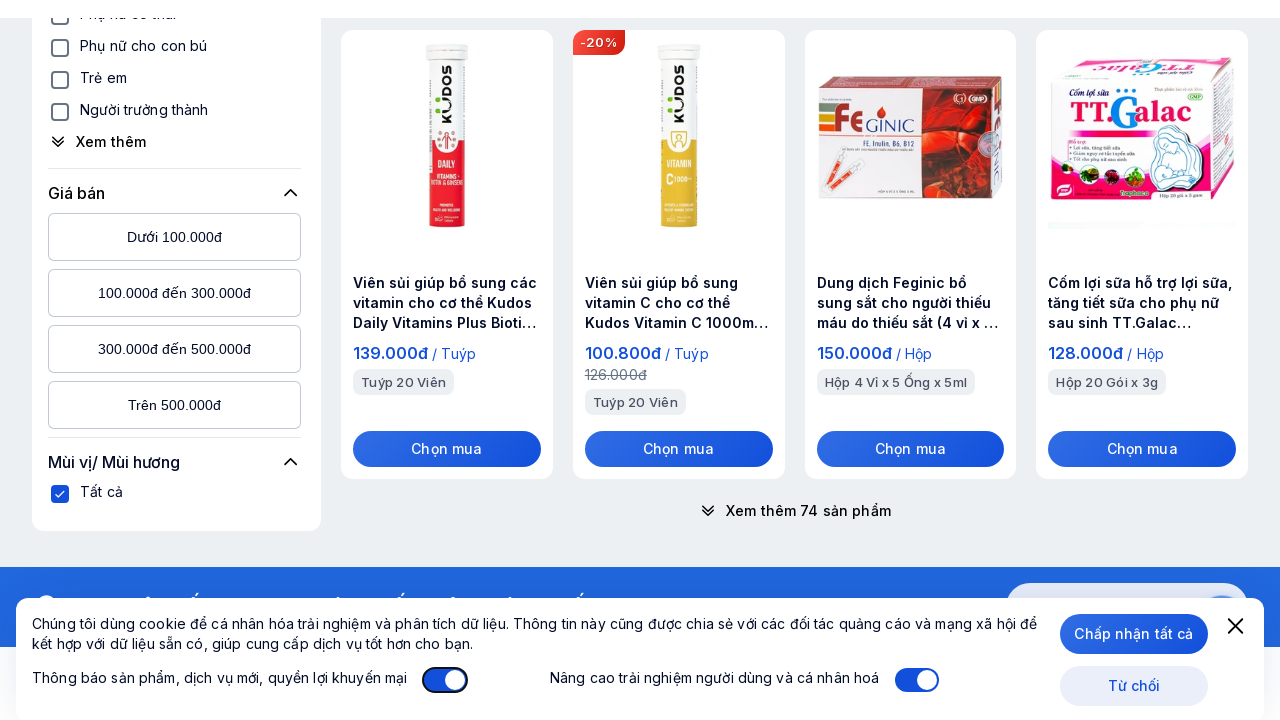

Waited 200ms for content to load after scroll
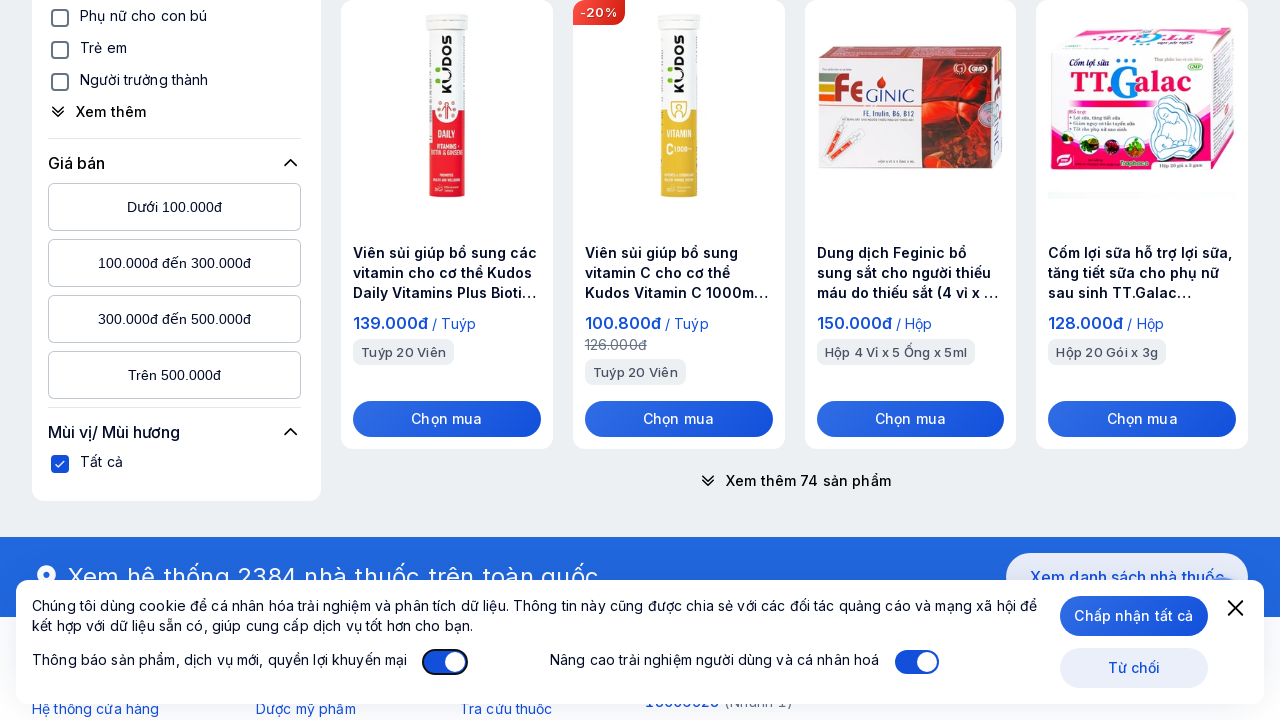

Pressed ArrowDown to scroll (iteration 38/50)
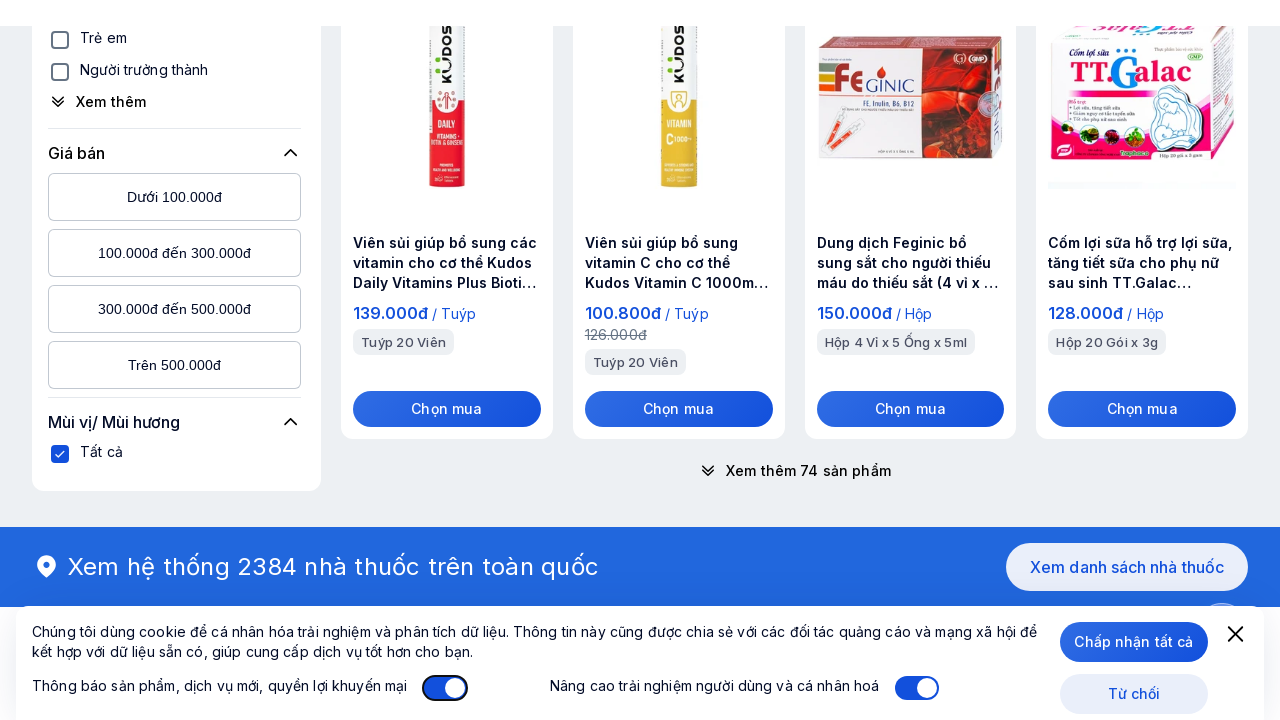

Waited 200ms for content to load after scroll
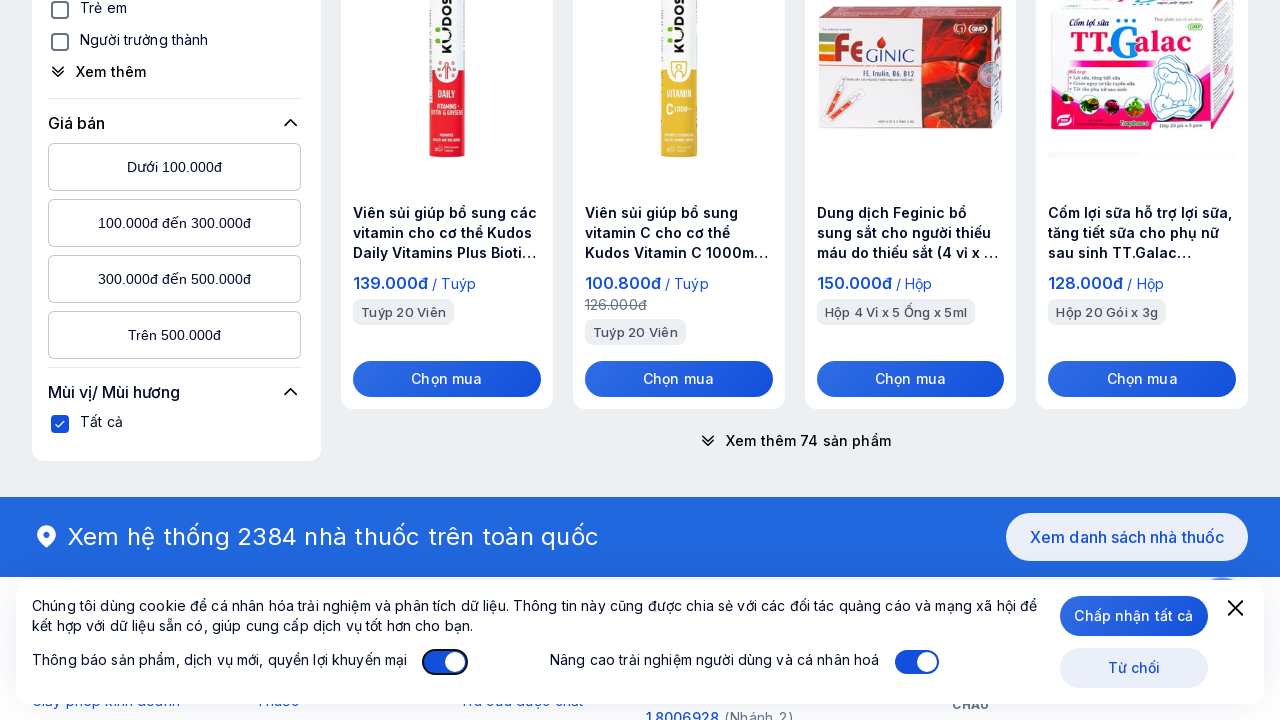

Pressed ArrowDown to scroll (iteration 39/50)
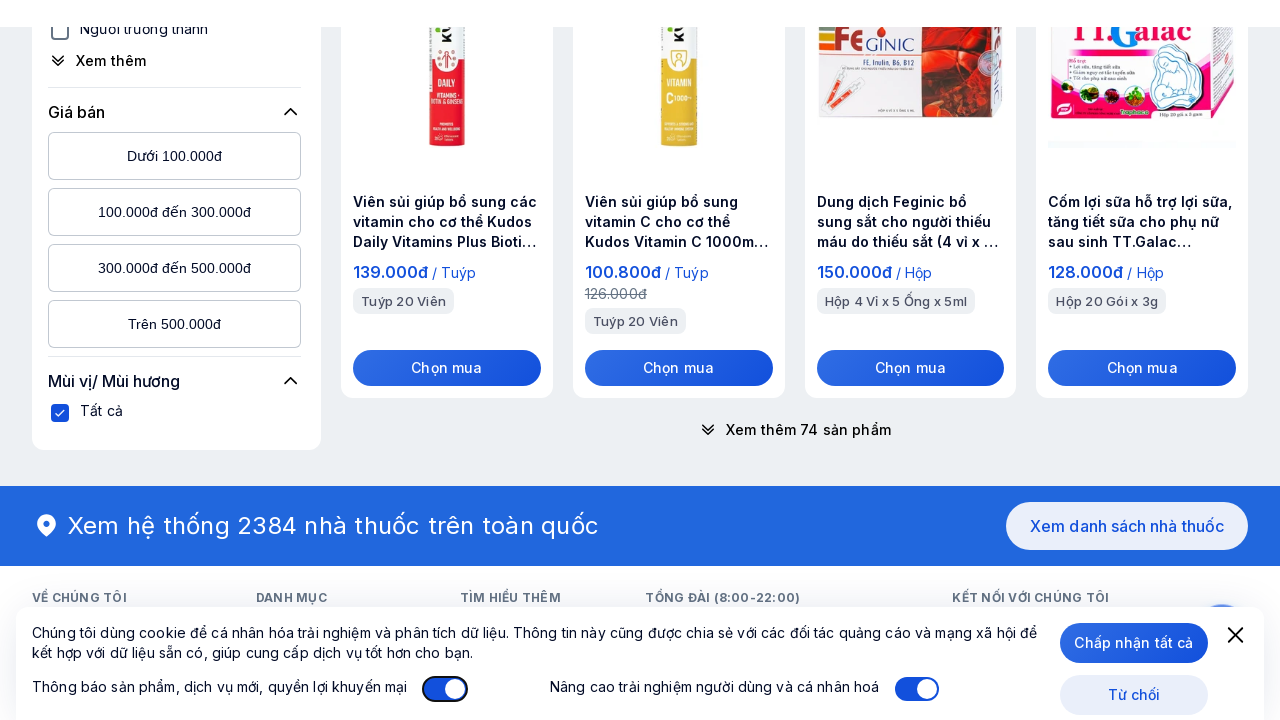

Waited 200ms for content to load after scroll
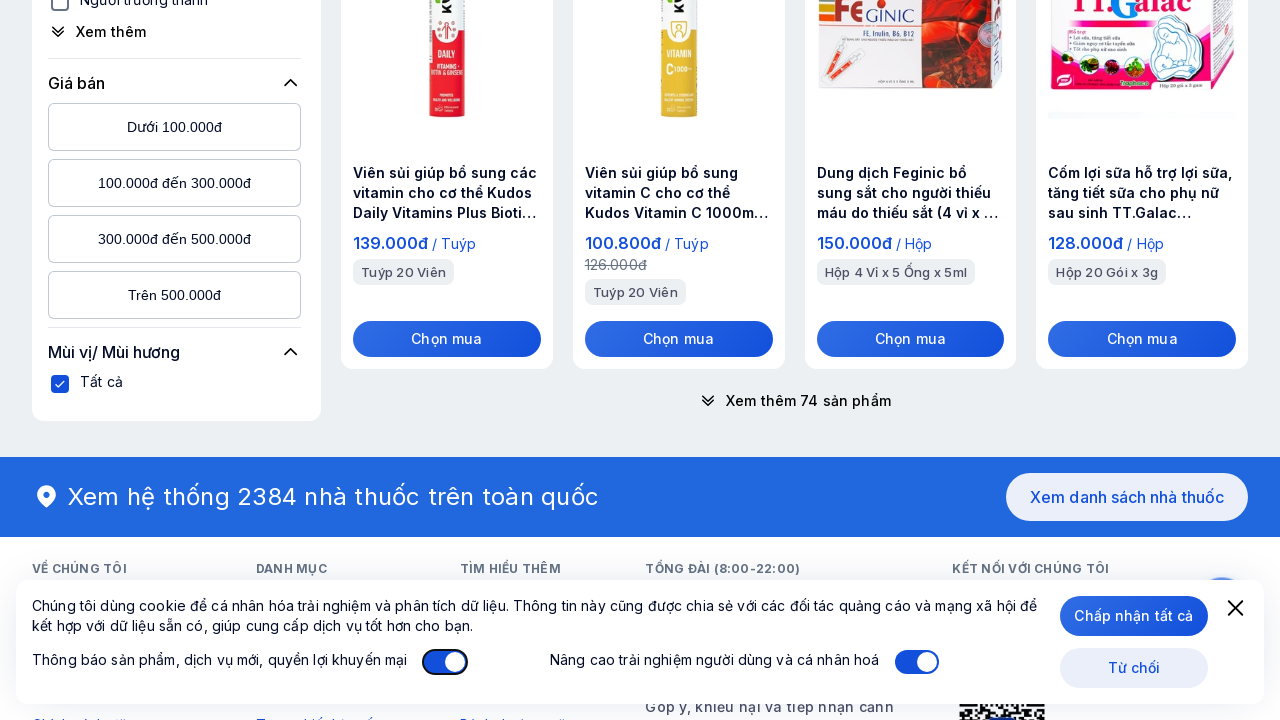

Pressed ArrowDown to scroll (iteration 40/50)
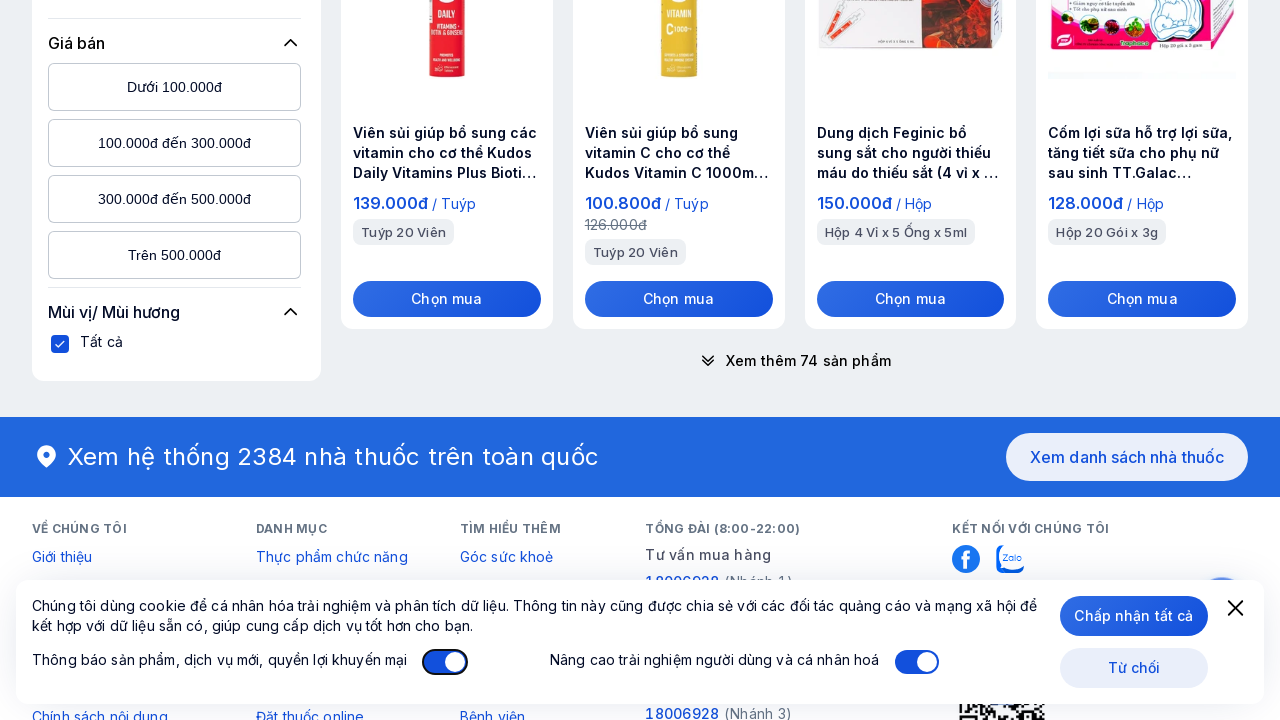

Waited 200ms for content to load after scroll
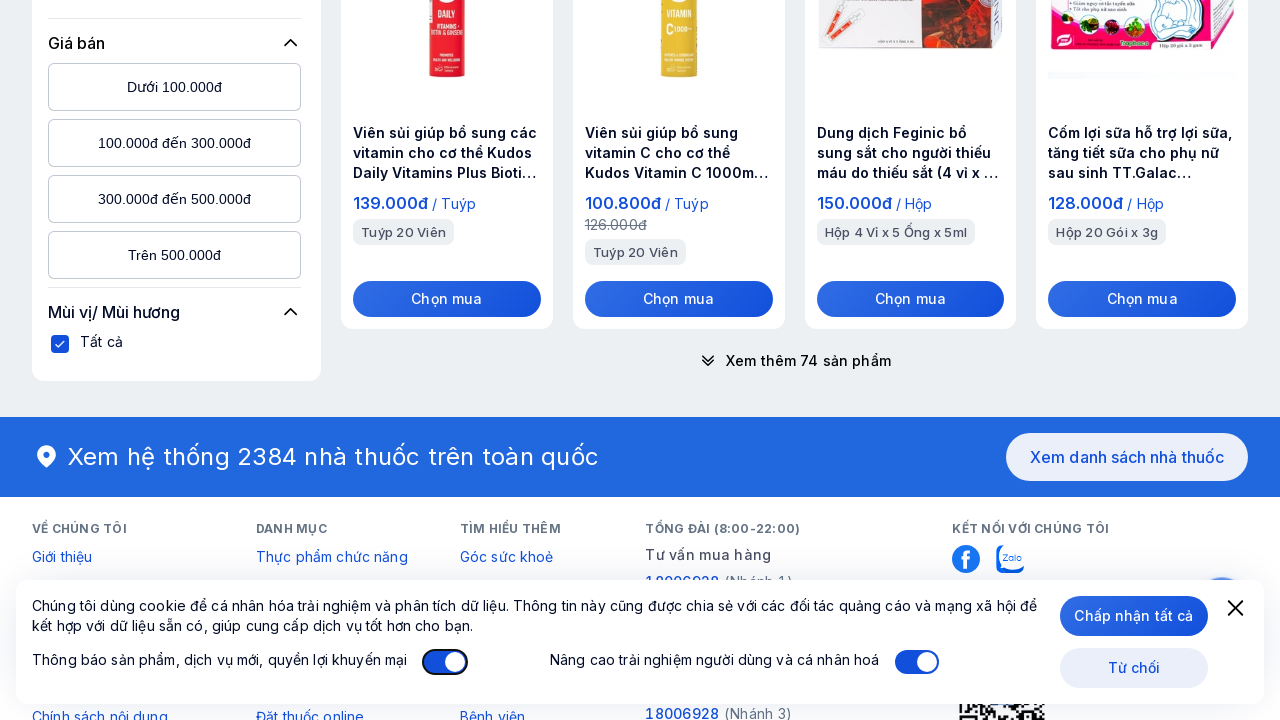

Pressed ArrowDown to scroll (iteration 41/50)
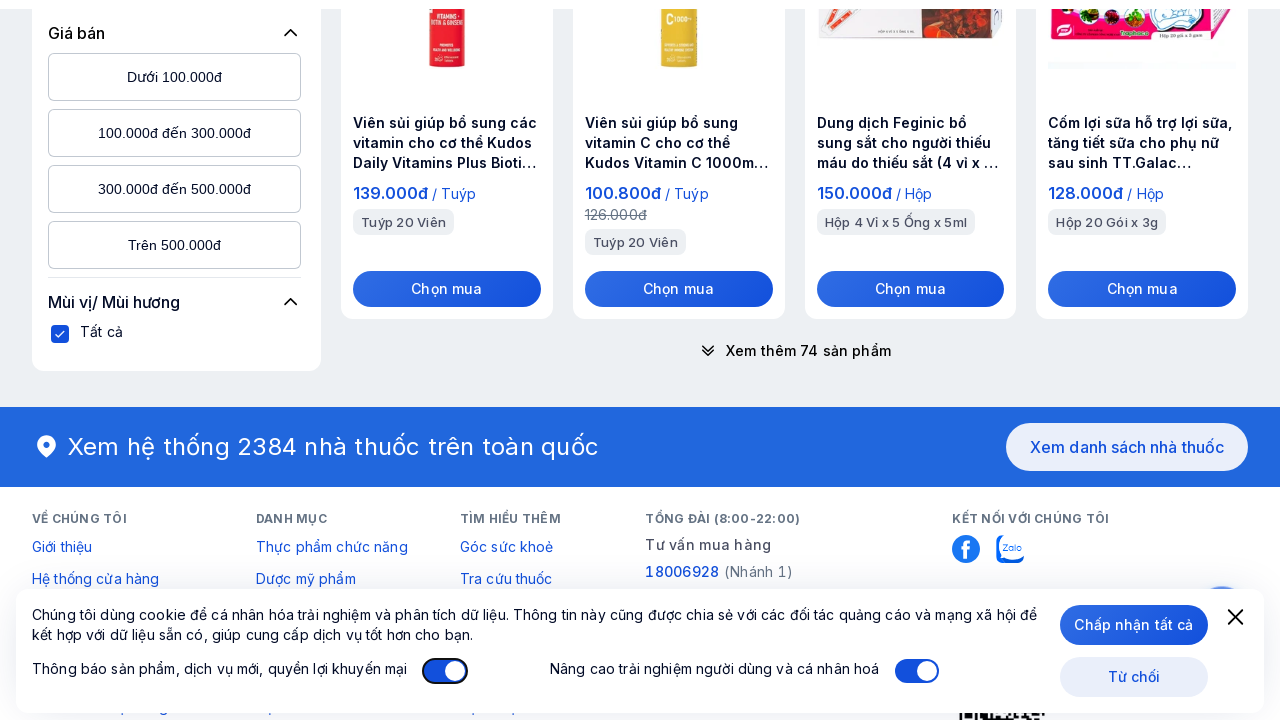

Waited 200ms for content to load after scroll
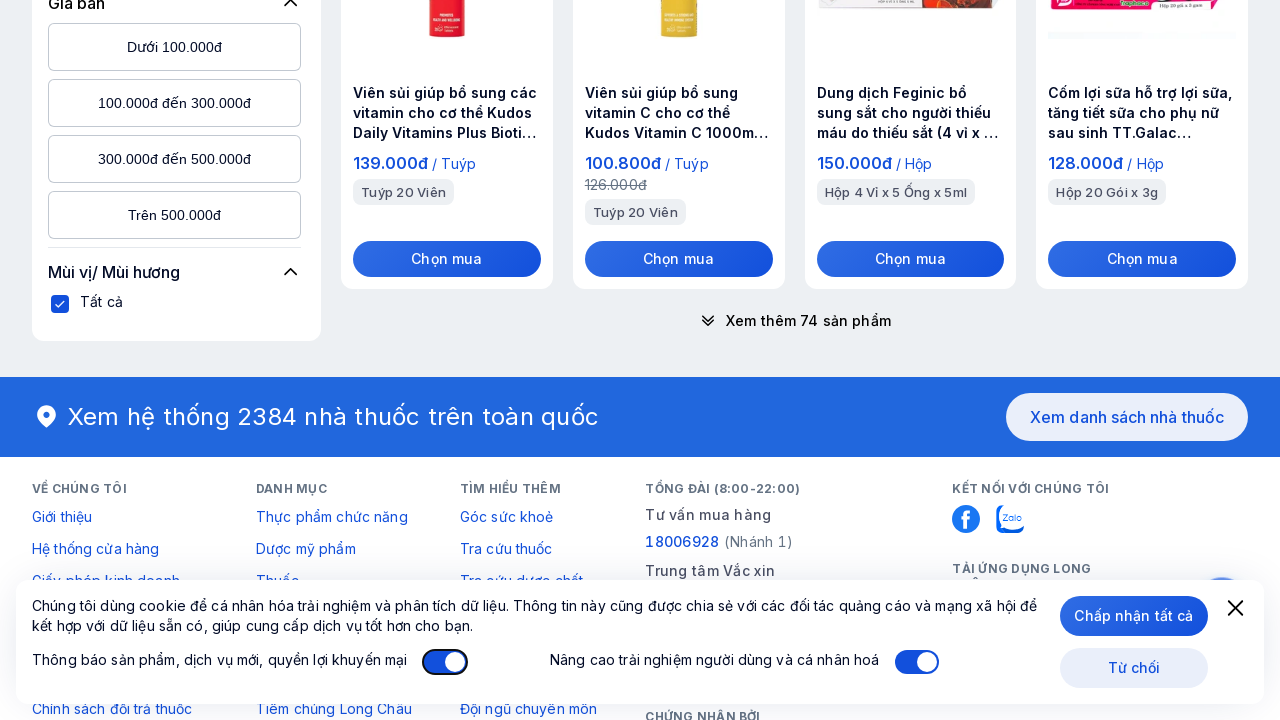

Pressed ArrowDown to scroll (iteration 42/50)
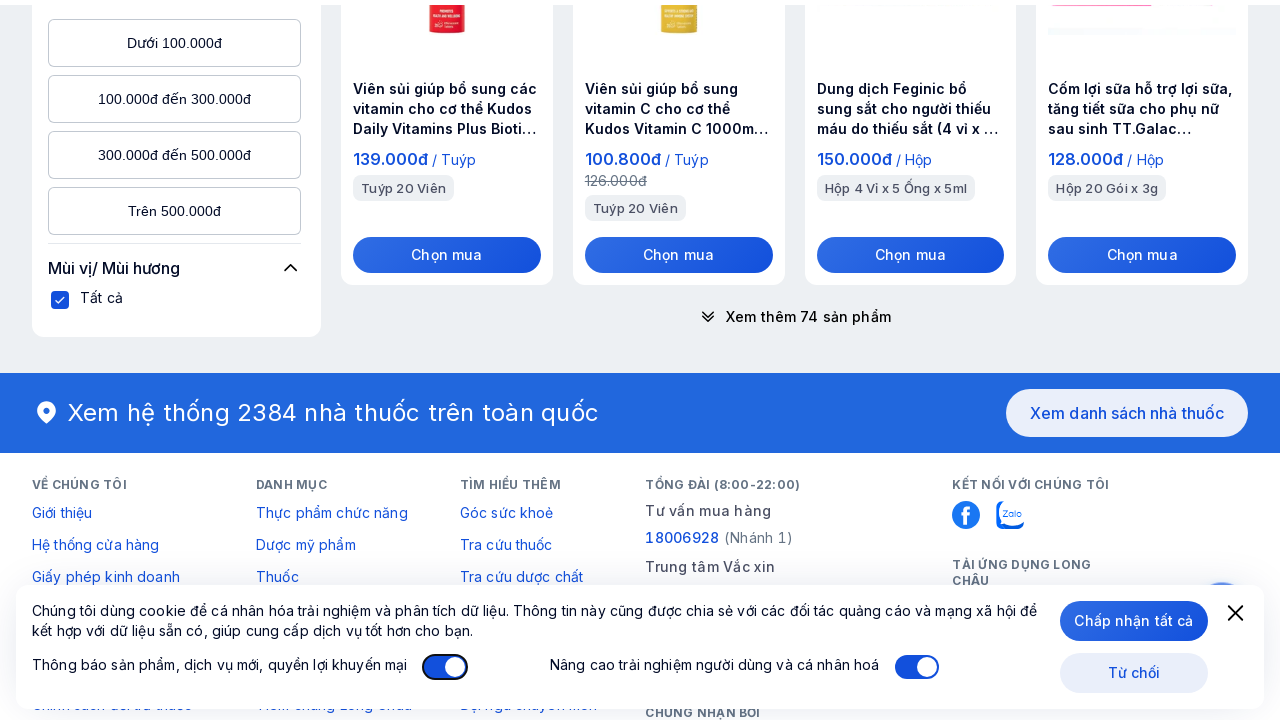

Waited 200ms for content to load after scroll
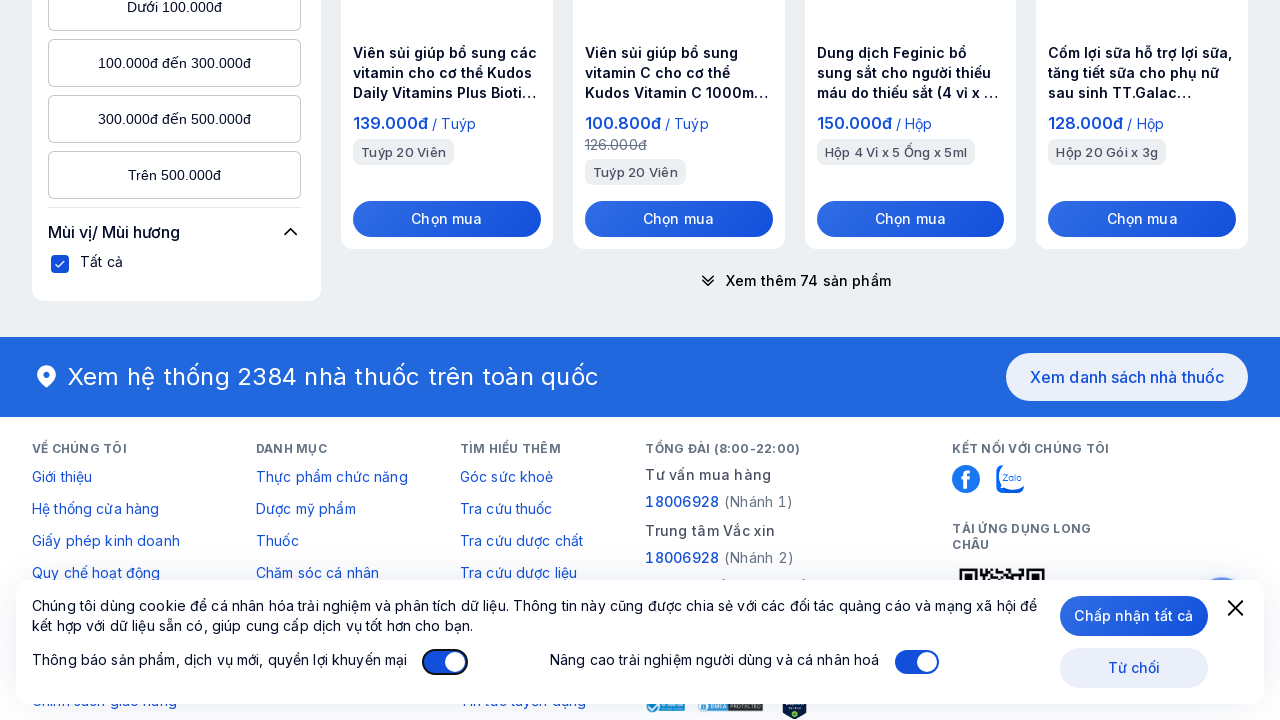

Pressed ArrowDown to scroll (iteration 43/50)
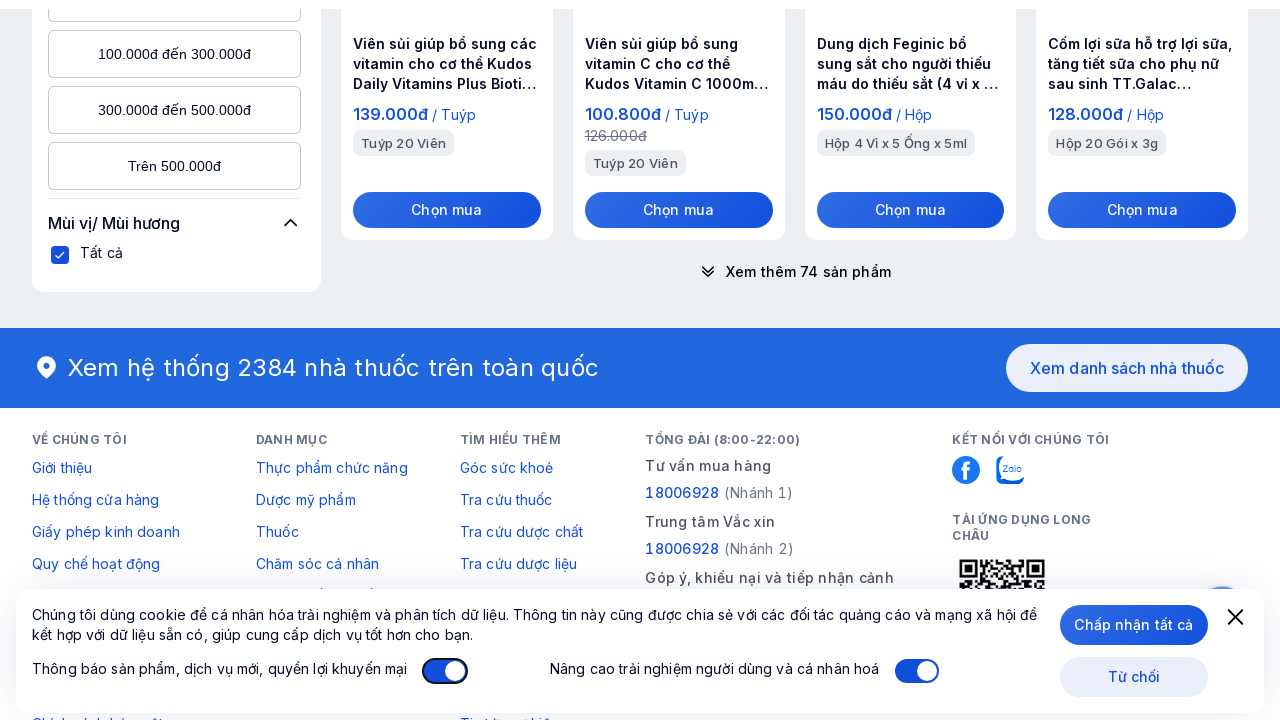

Waited 200ms for content to load after scroll
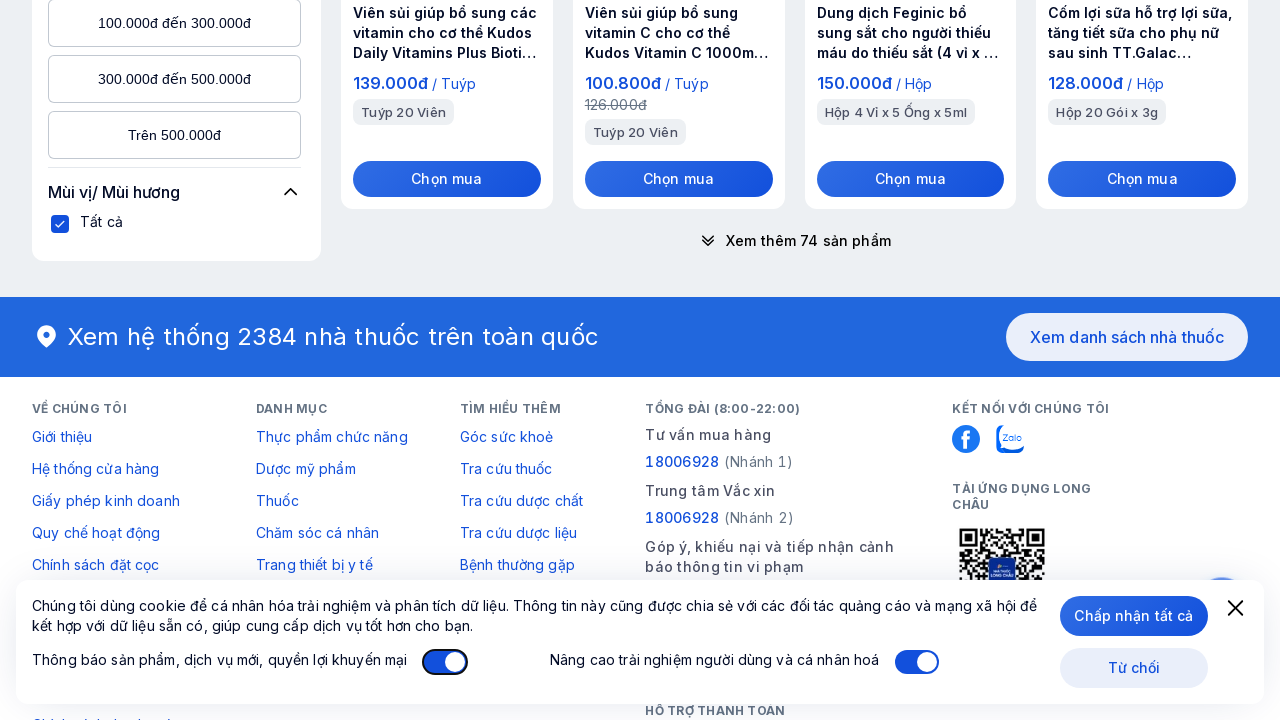

Pressed ArrowDown to scroll (iteration 44/50)
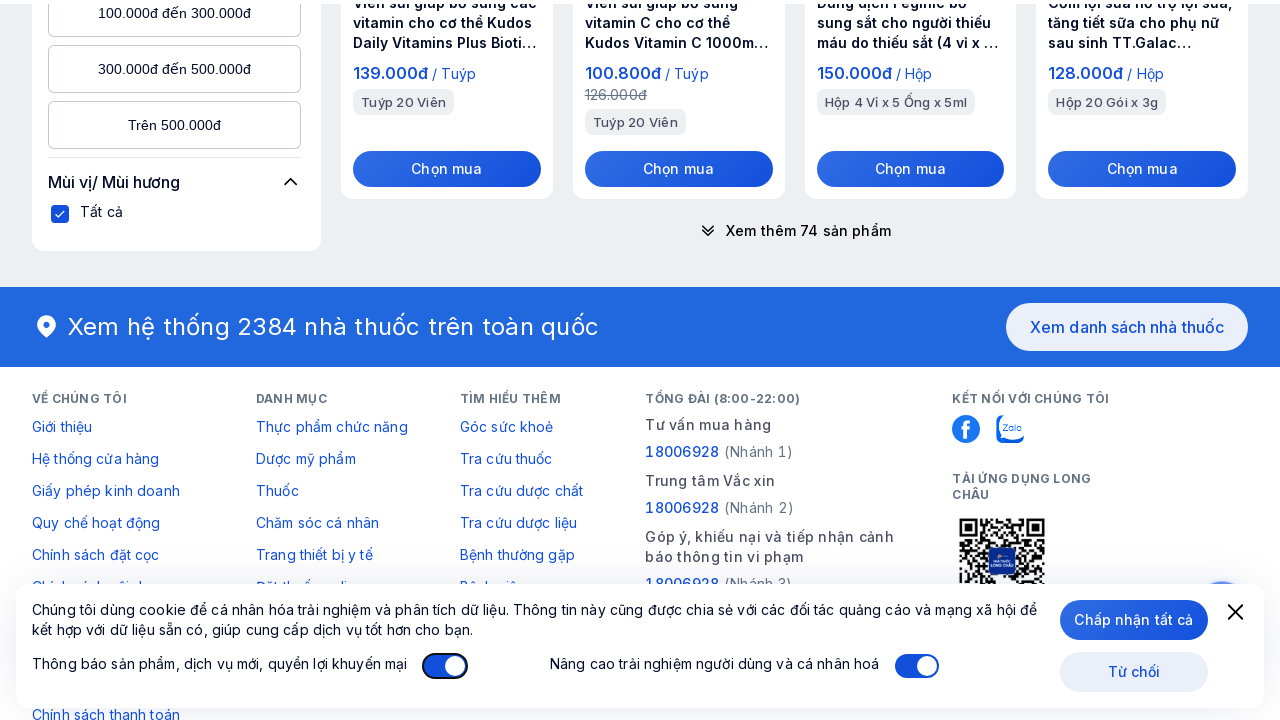

Waited 200ms for content to load after scroll
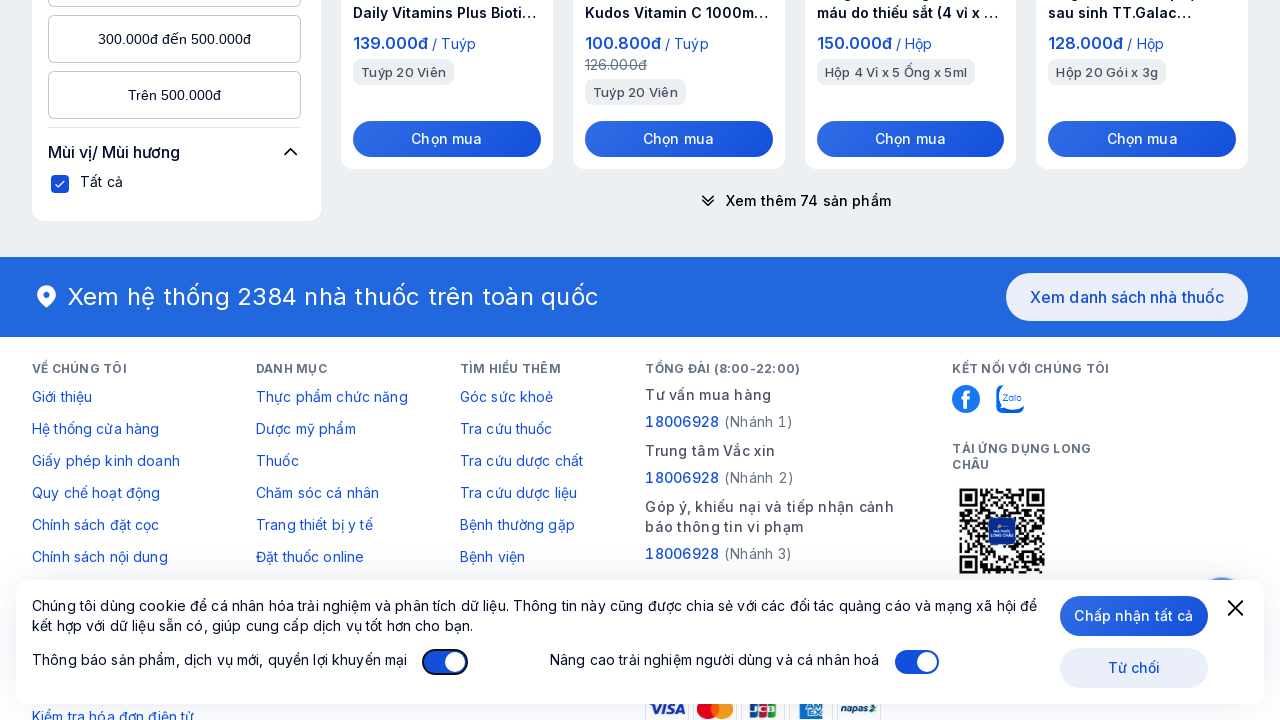

Pressed ArrowDown to scroll (iteration 45/50)
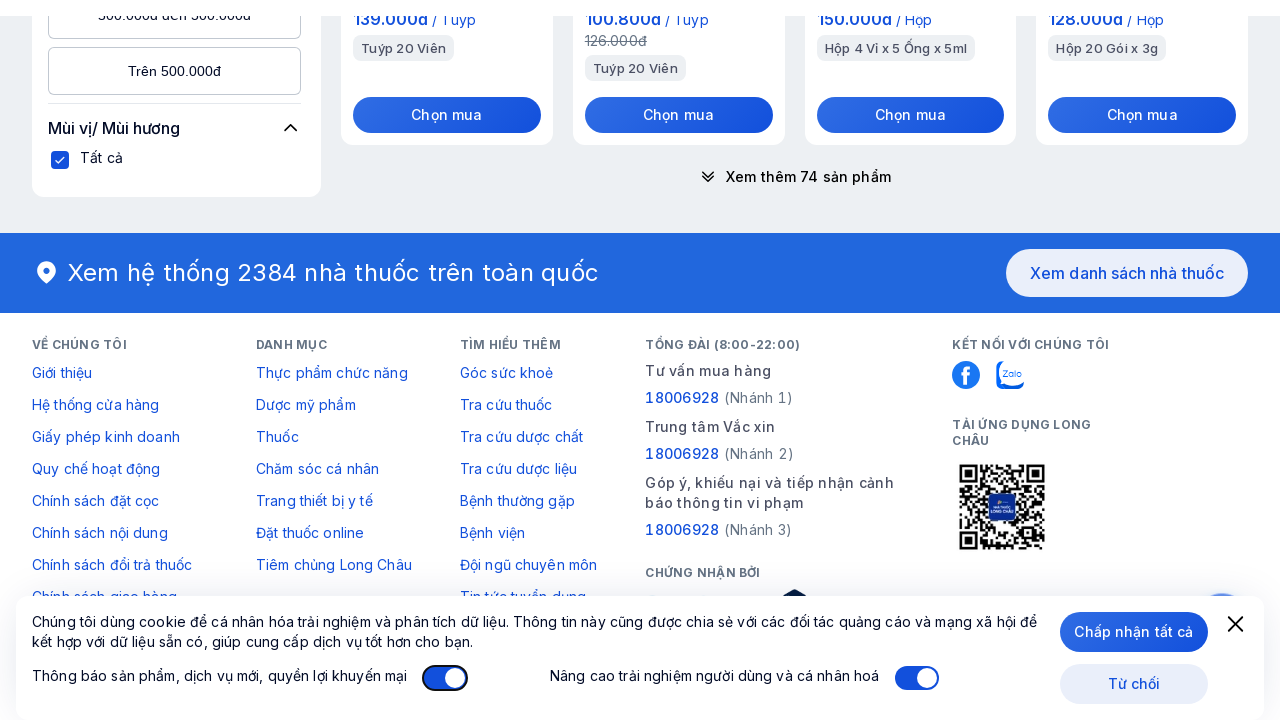

Waited 200ms for content to load after scroll
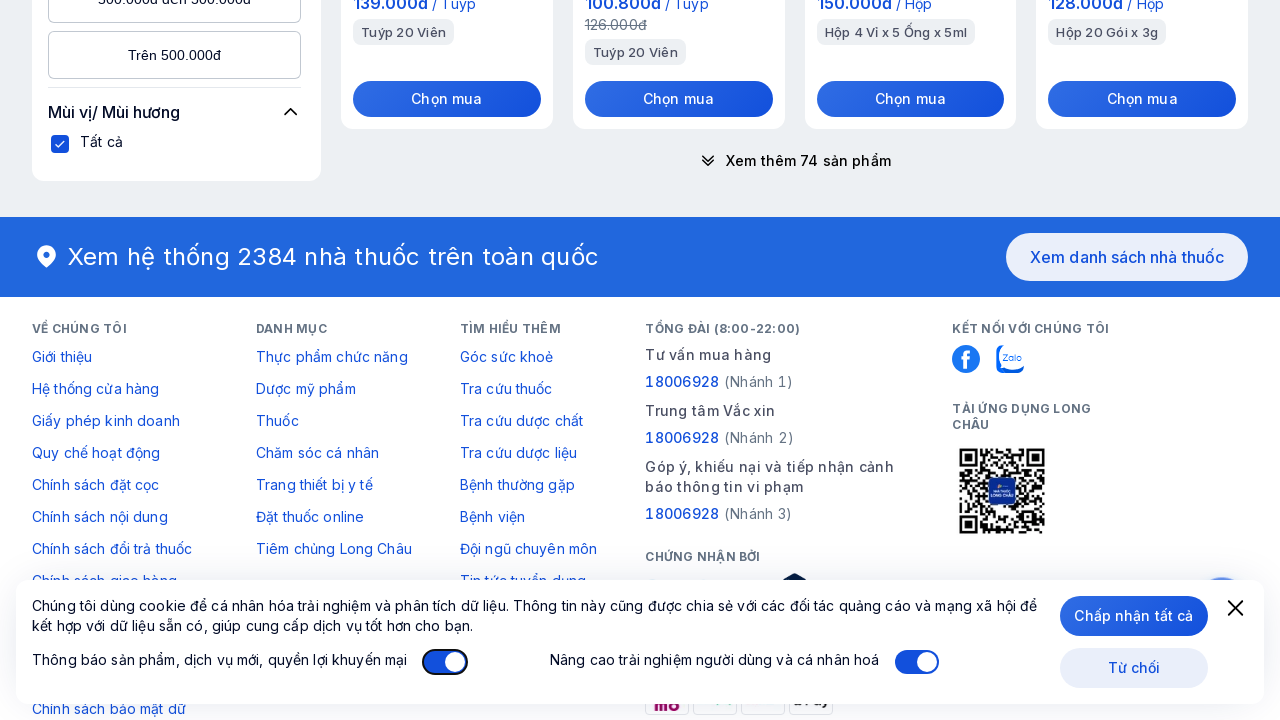

Pressed ArrowDown to scroll (iteration 46/50)
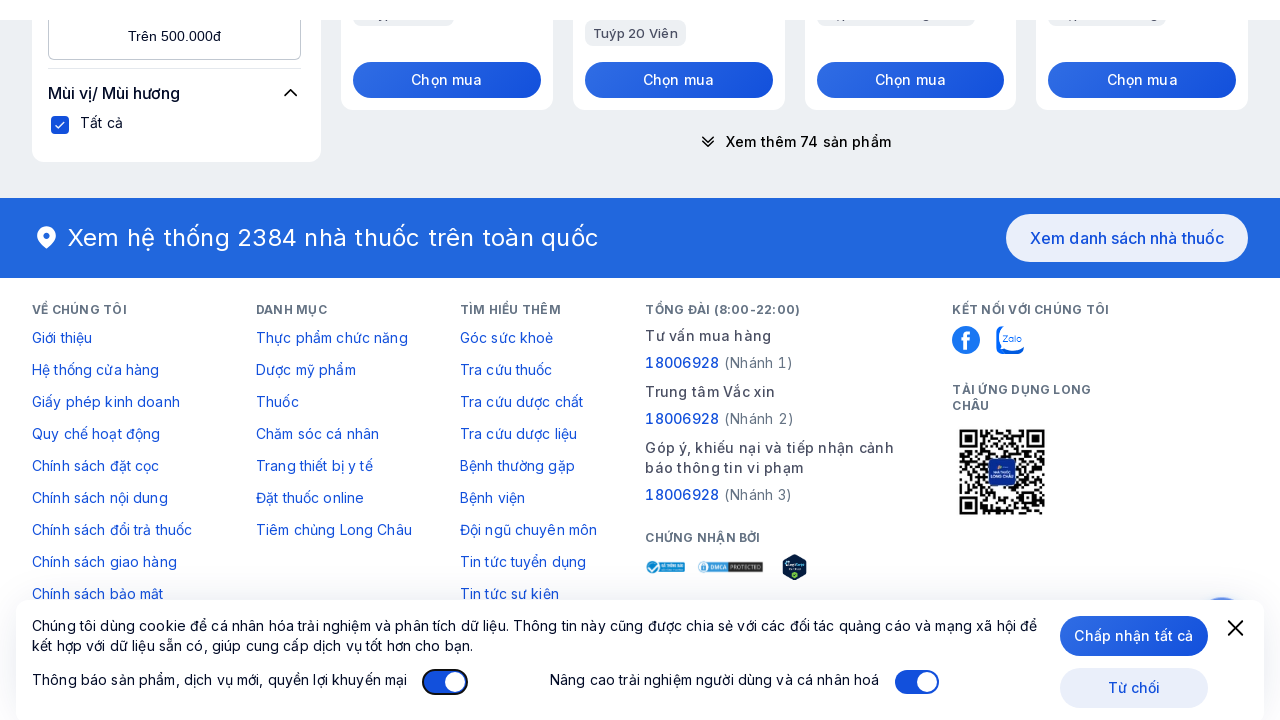

Waited 200ms for content to load after scroll
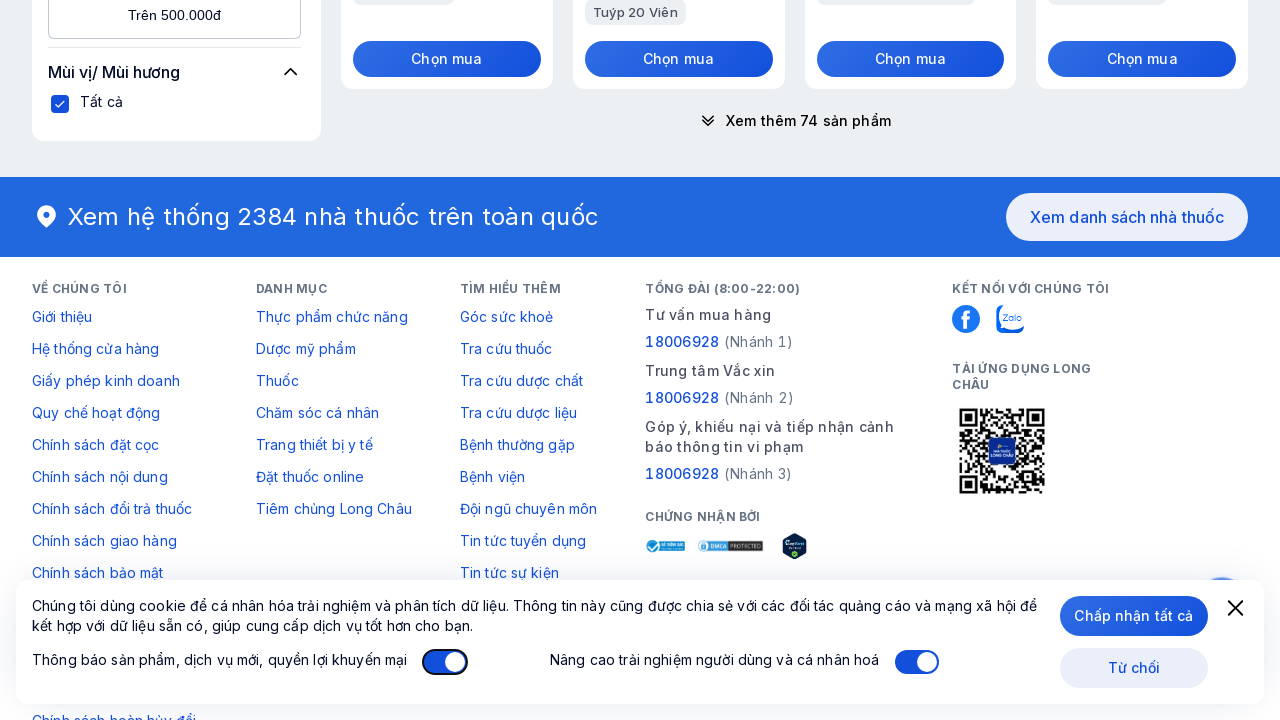

Pressed ArrowDown to scroll (iteration 47/50)
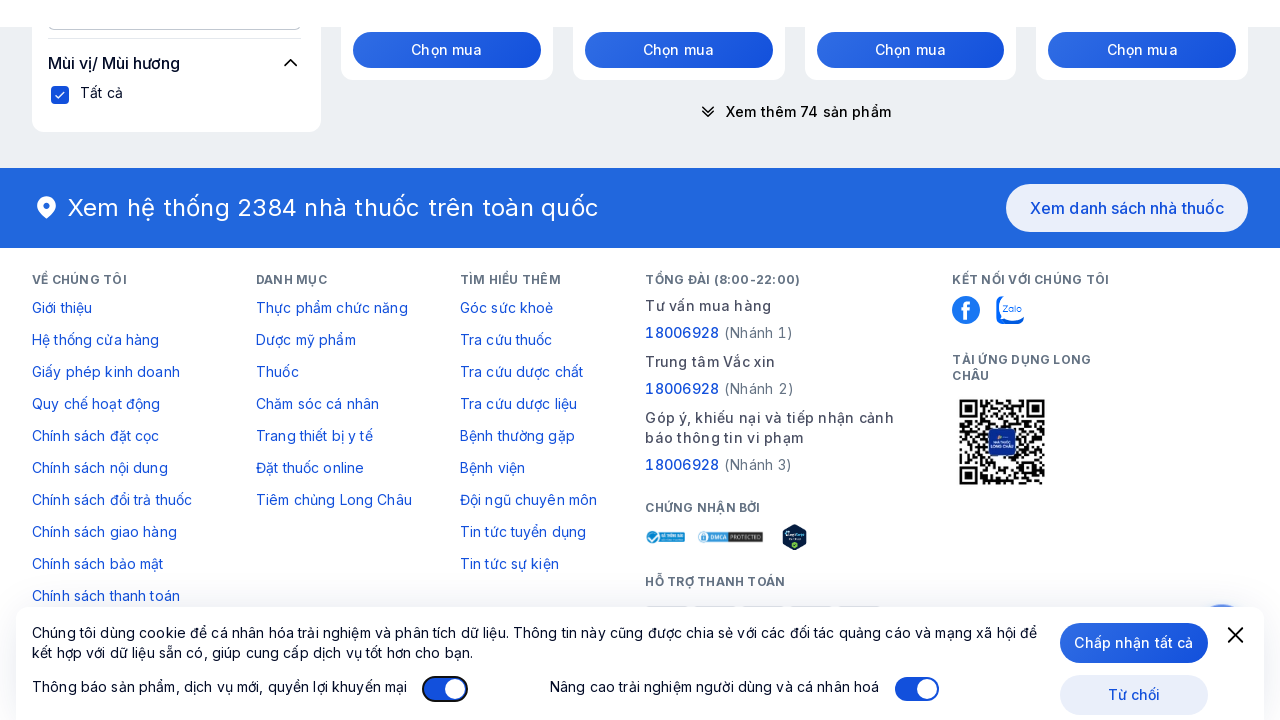

Waited 200ms for content to load after scroll
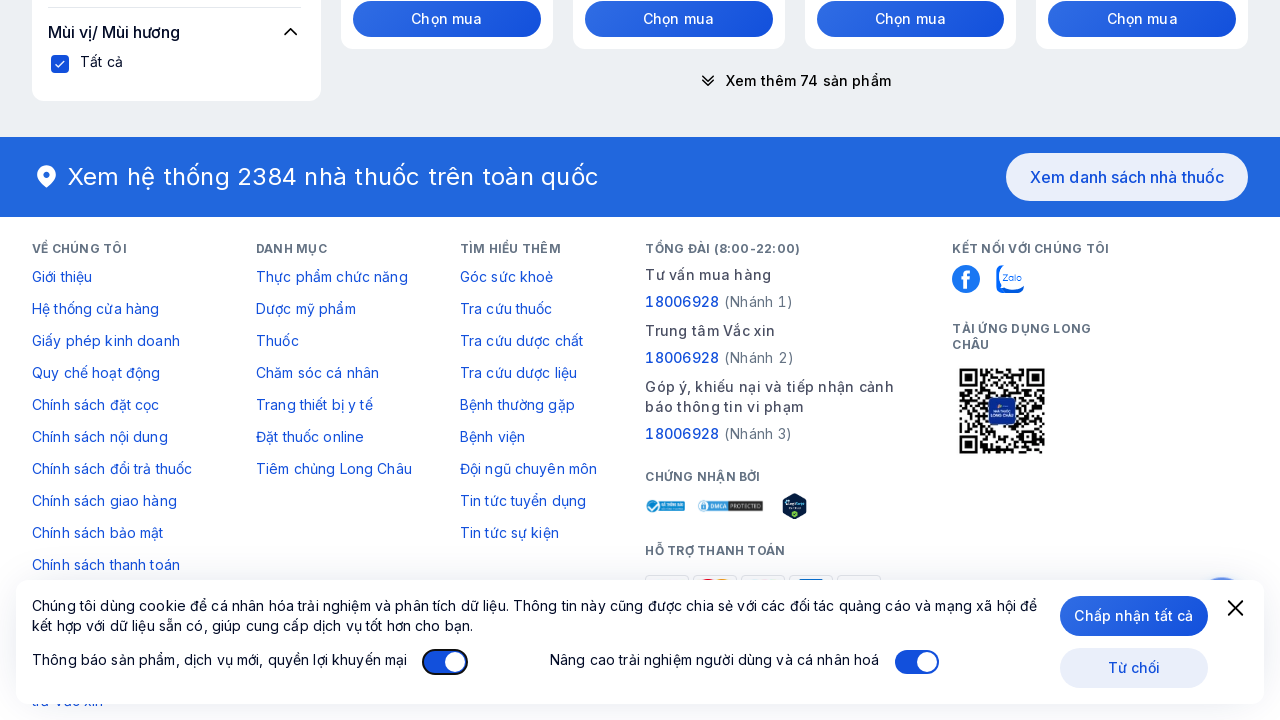

Pressed ArrowDown to scroll (iteration 48/50)
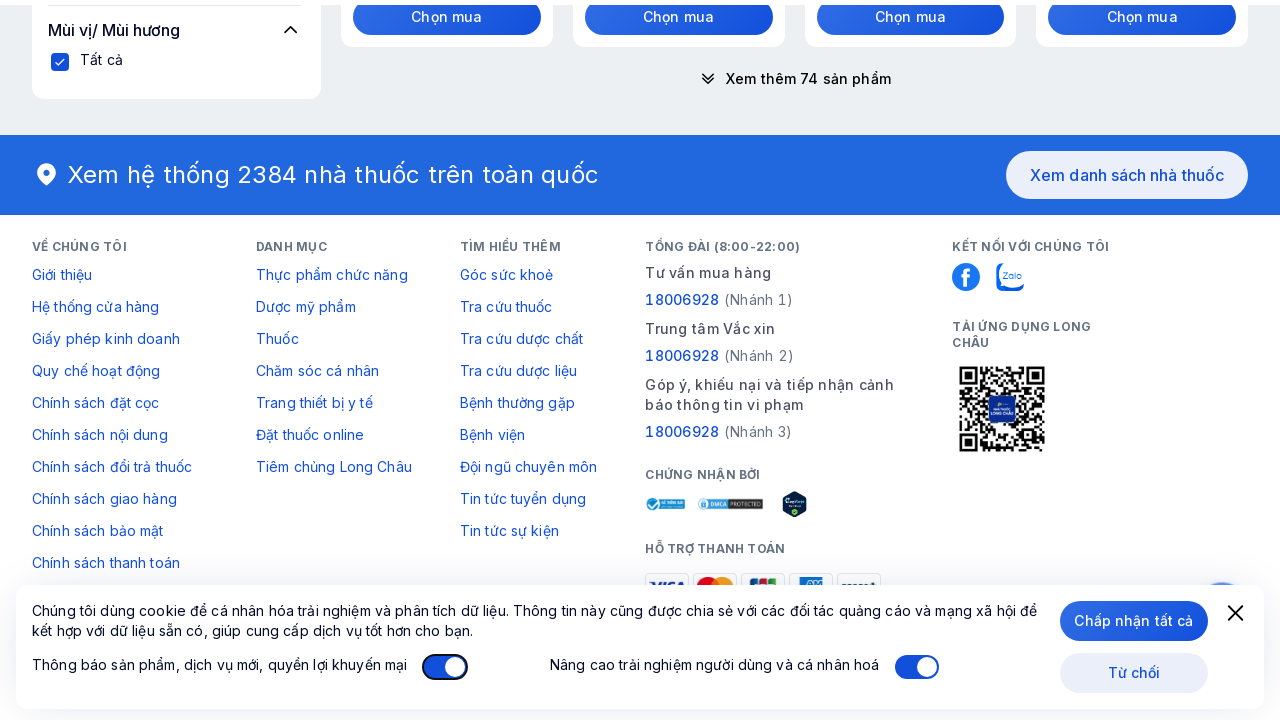

Waited 200ms for content to load after scroll
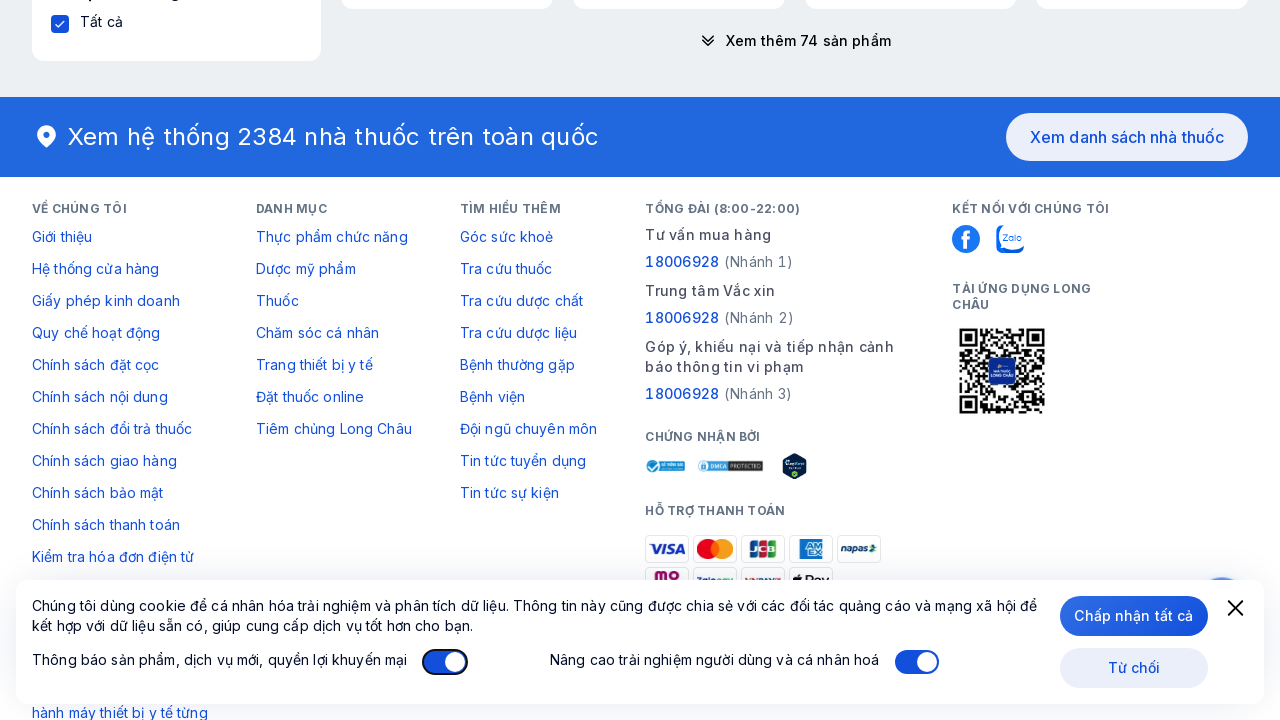

Pressed ArrowDown to scroll (iteration 49/50)
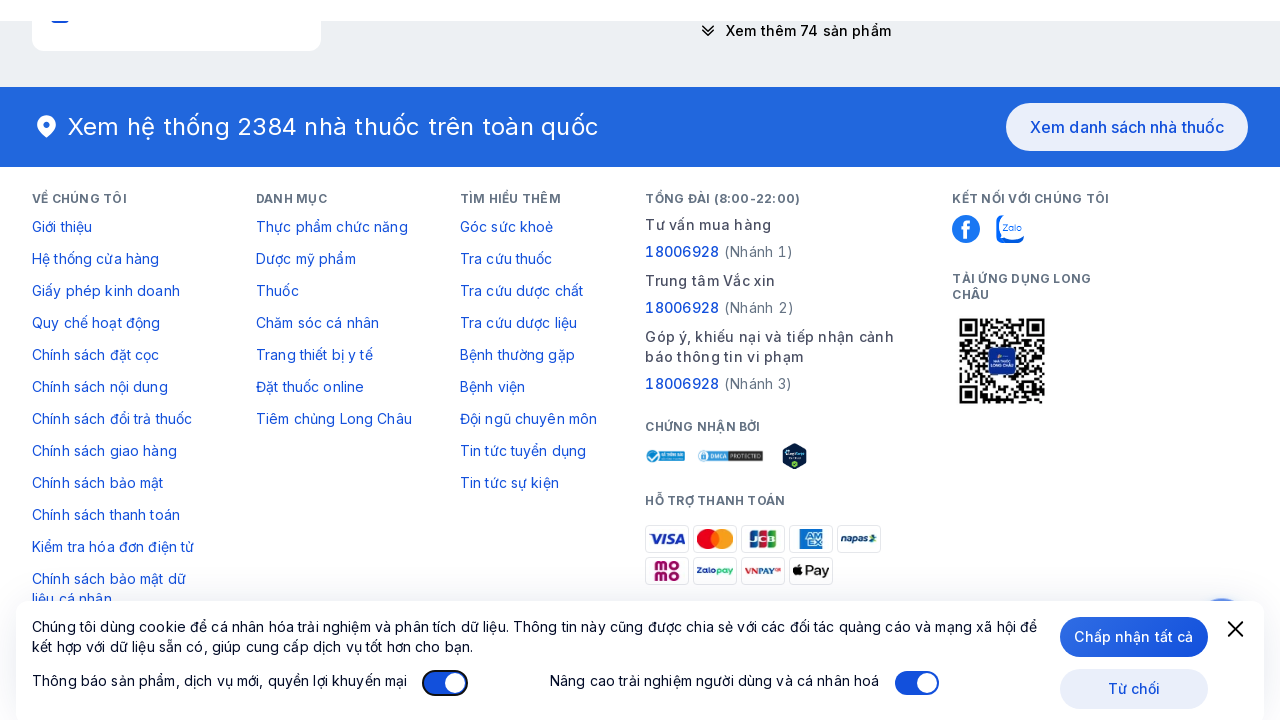

Waited 200ms for content to load after scroll
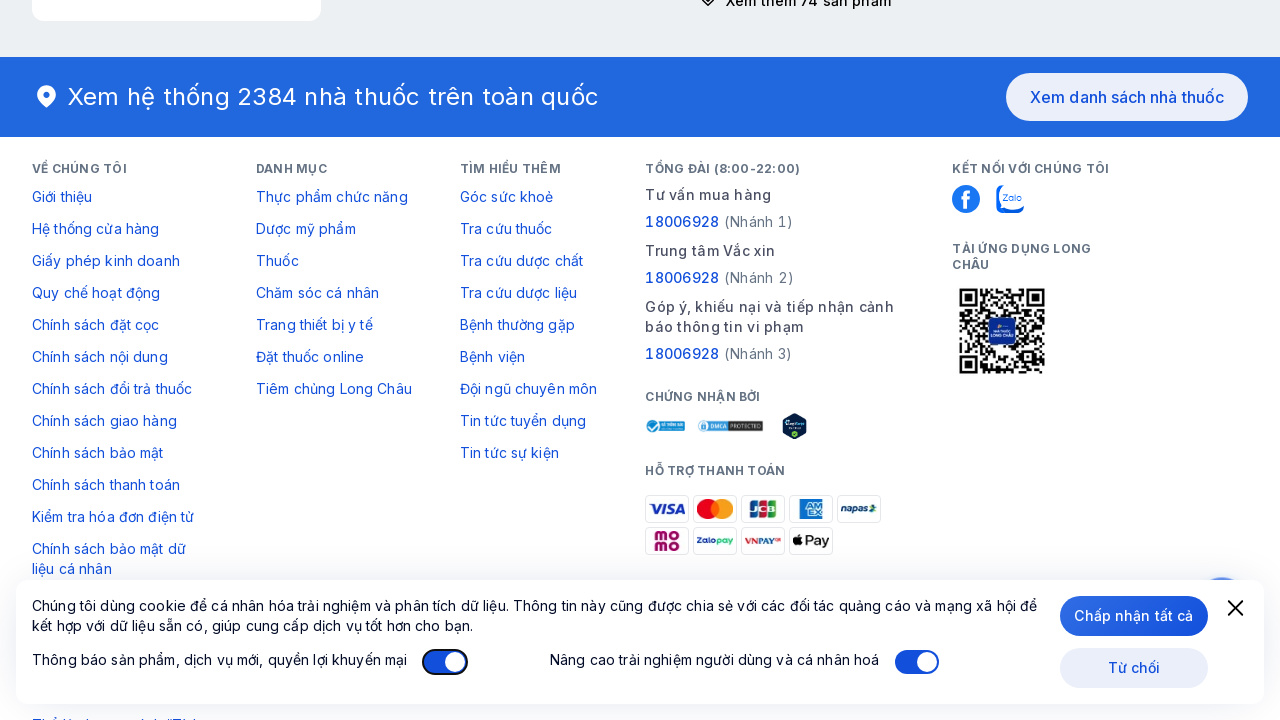

Pressed ArrowDown to scroll (iteration 50/50)
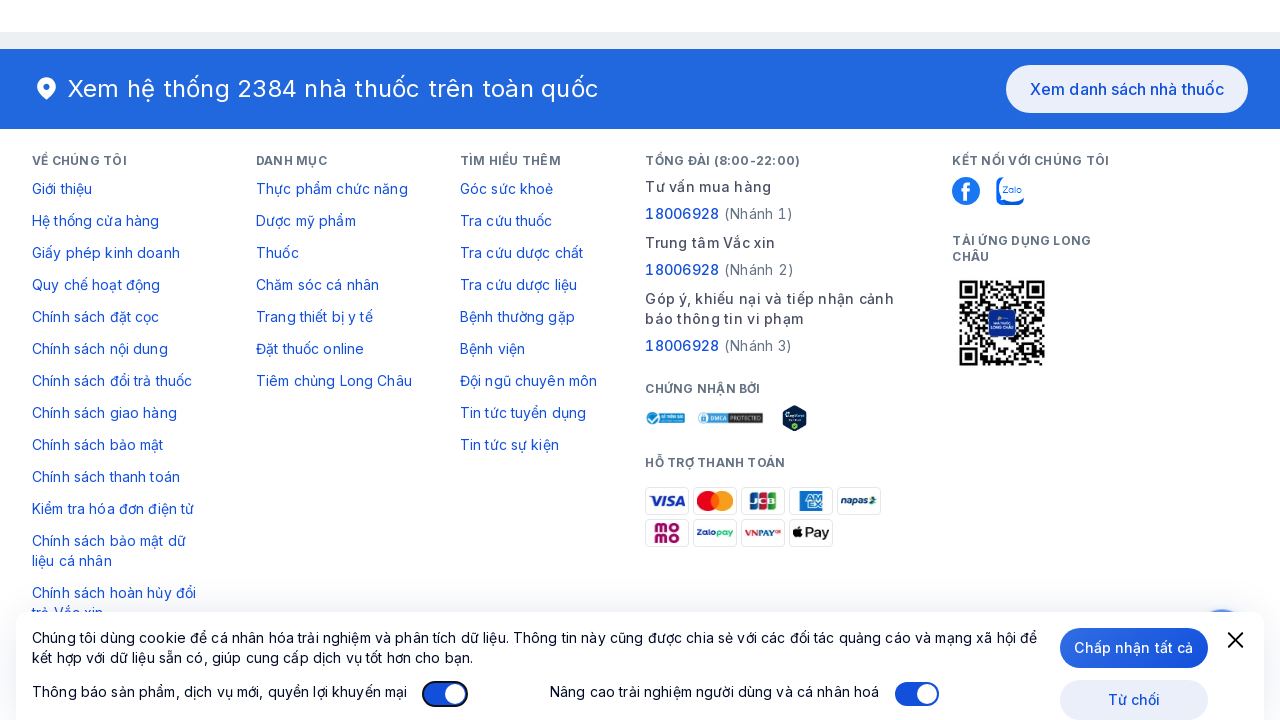

Waited 200ms for content to load after scroll
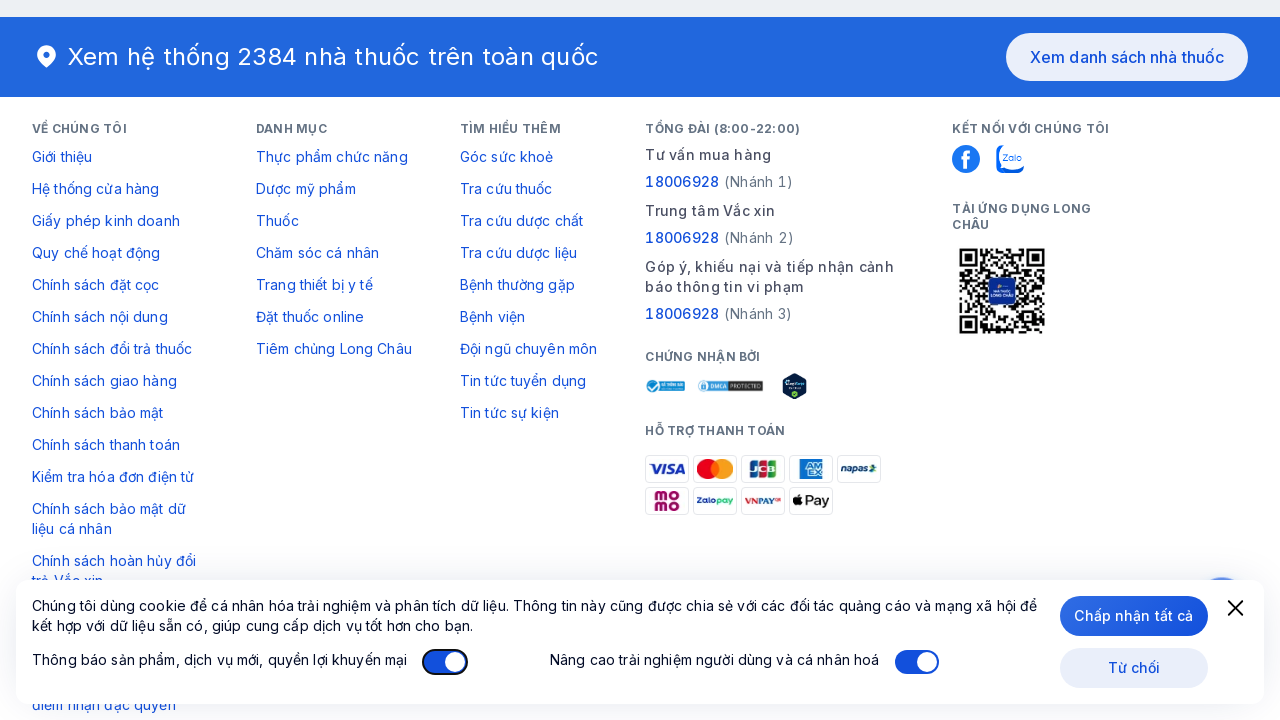

Waited 2 seconds for final content to load
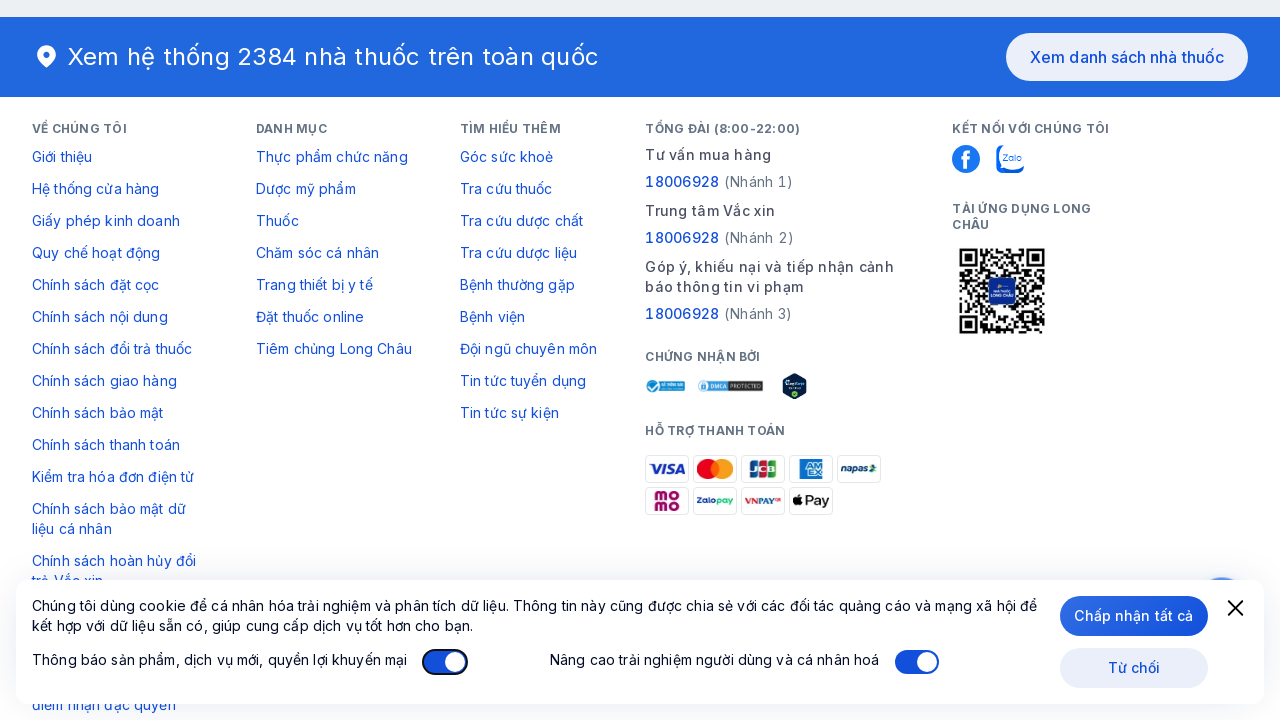

Verified product purchase buttons are visible on the page
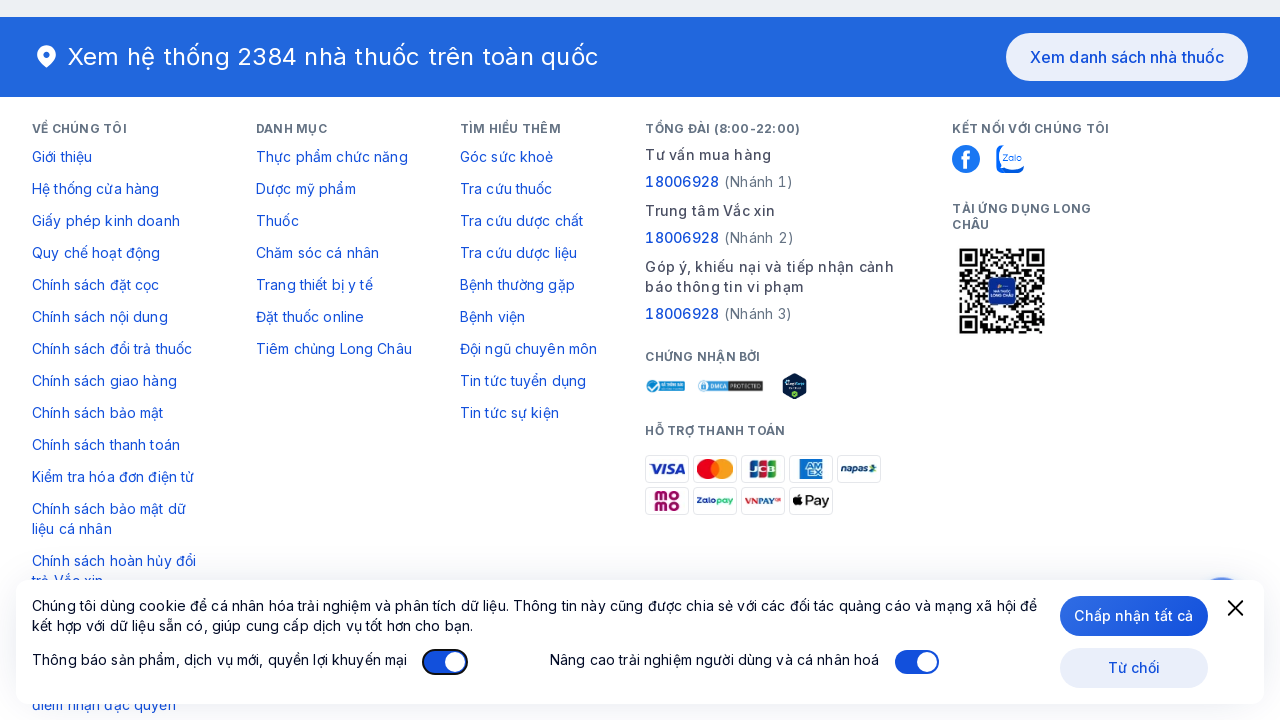

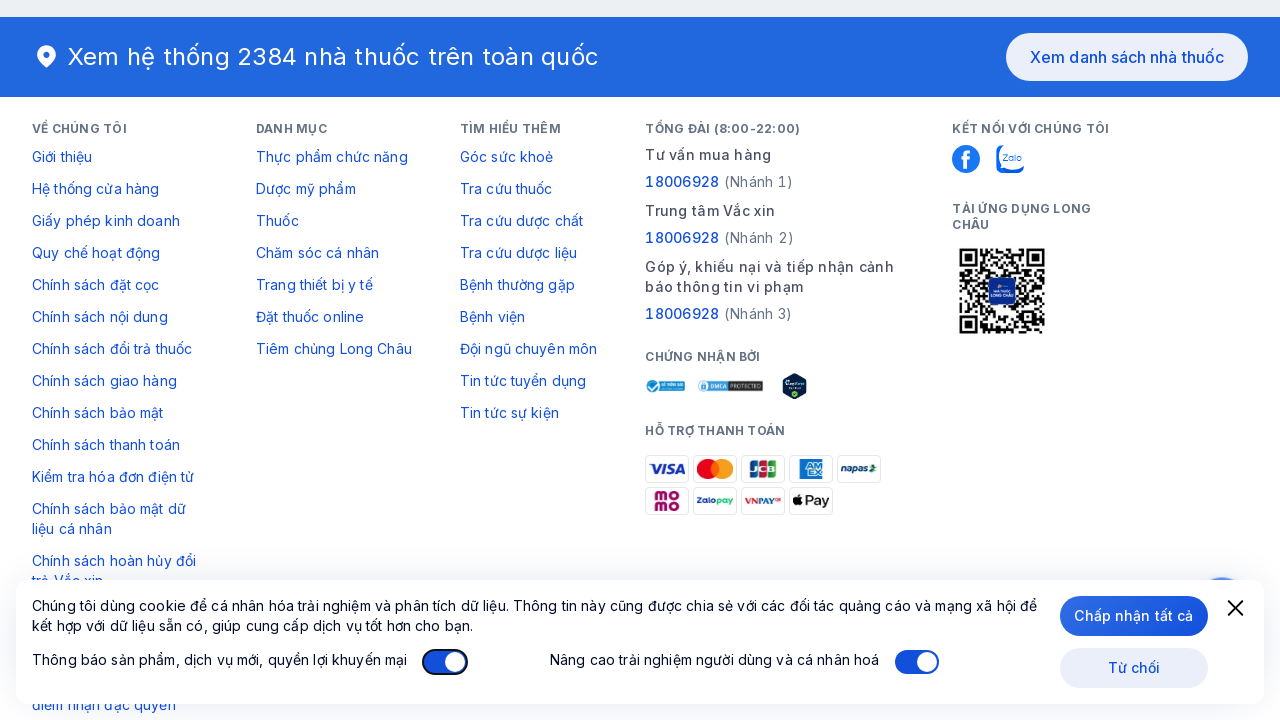